Tests jQuery UI datepicker functionality by opening the calendar widget and selecting a past date through navigation

Starting URL: https://jqueryui.com/datepicker/

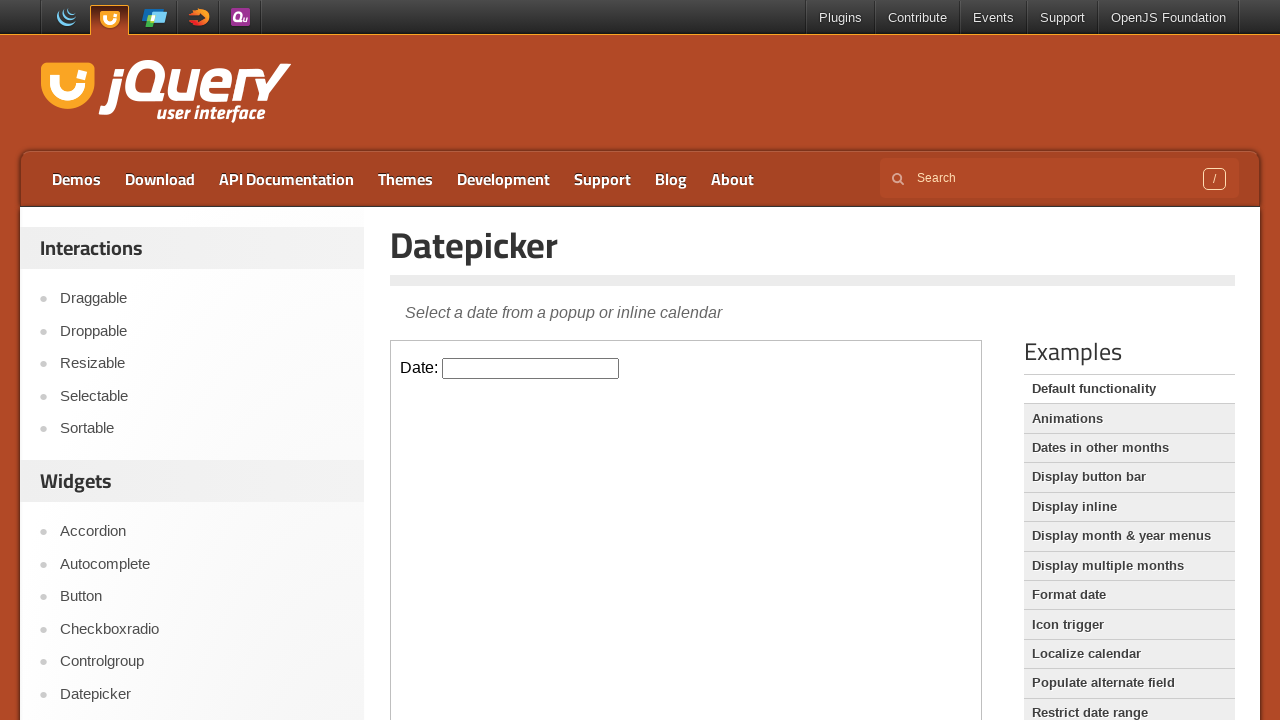

Located the datepicker iframe
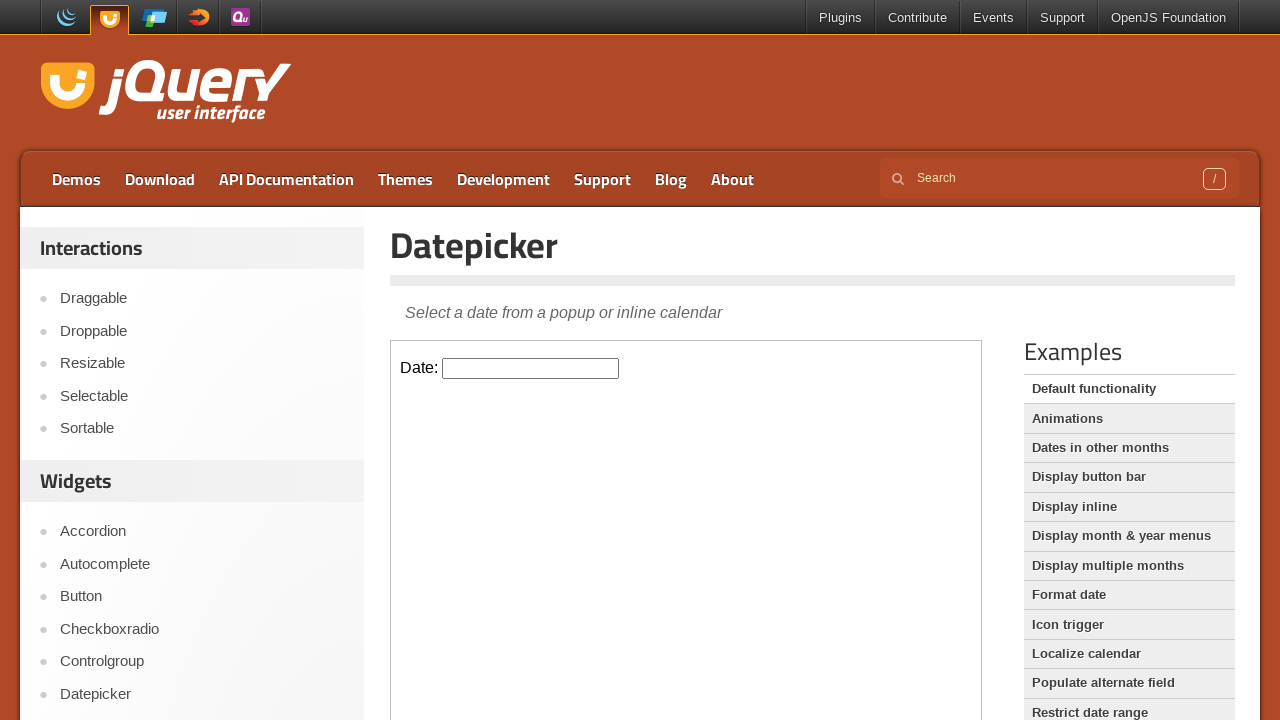

Clicked on the datepicker input to open the calendar widget at (531, 368) on xpath=//iframe[@class='demo-frame'] >> internal:control=enter-frame >> xpath=//i
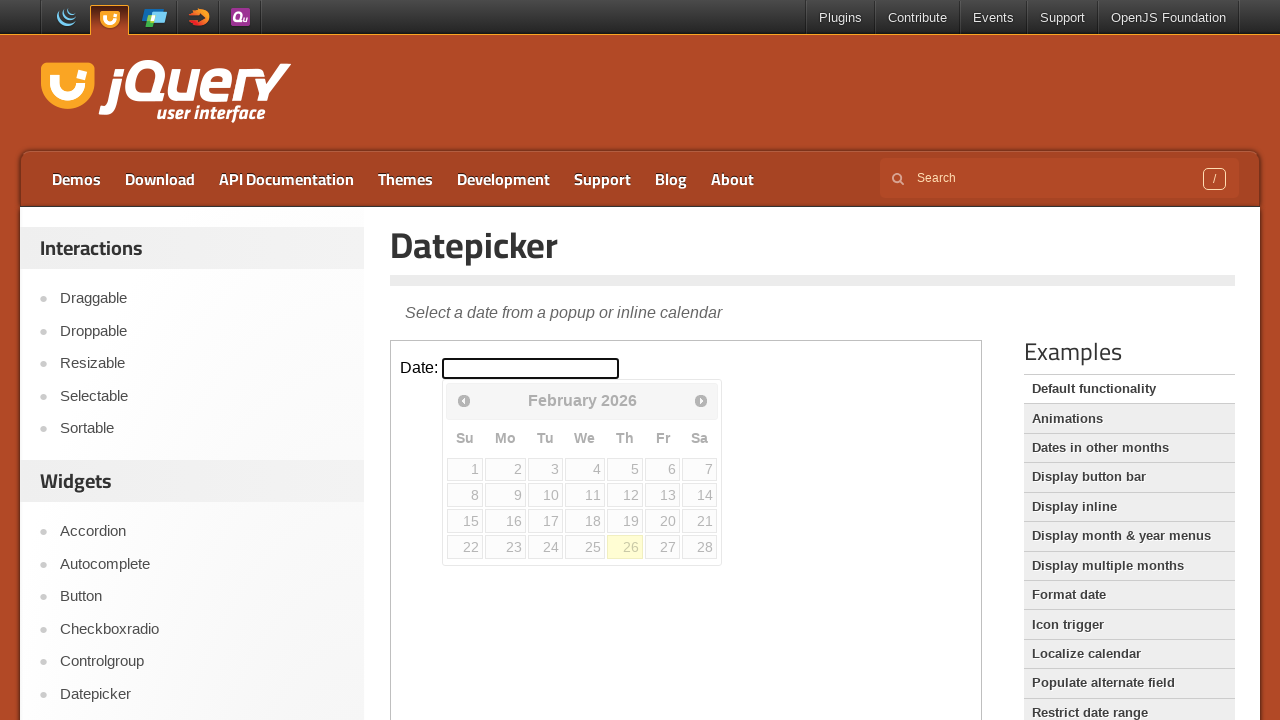

Retrieved current year from calendar: 2026
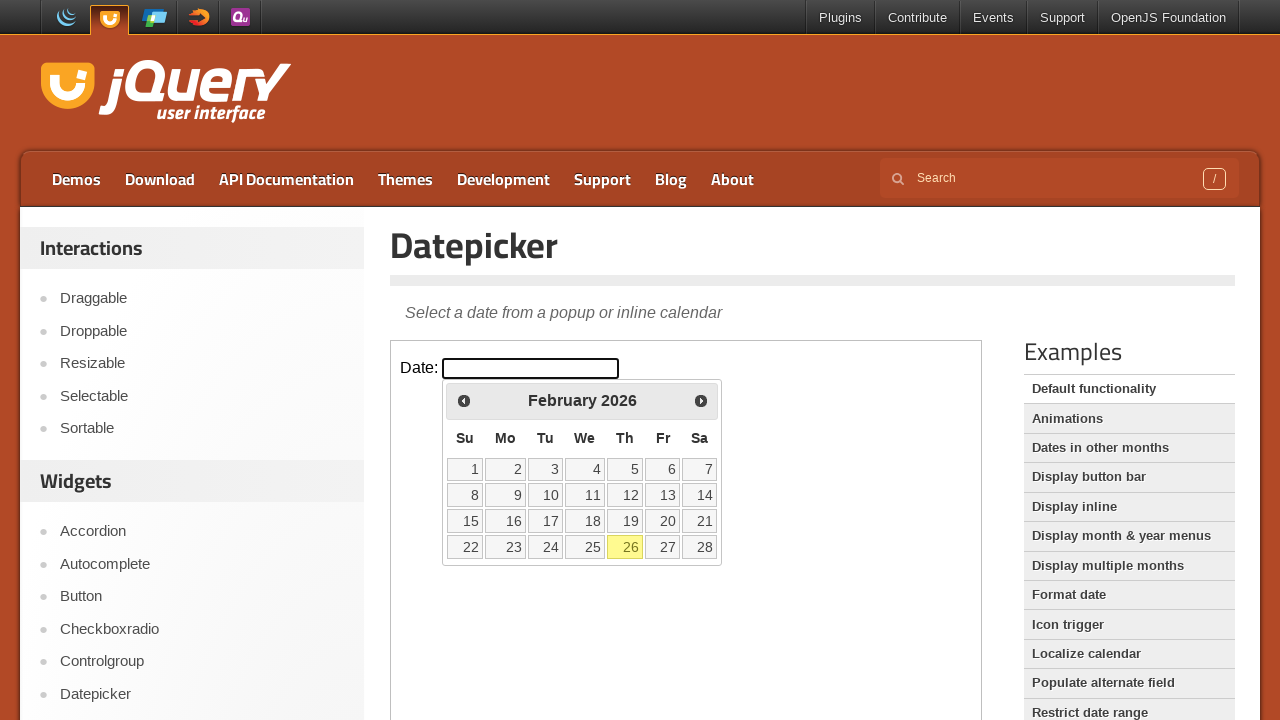

Retrieved current month from calendar: February
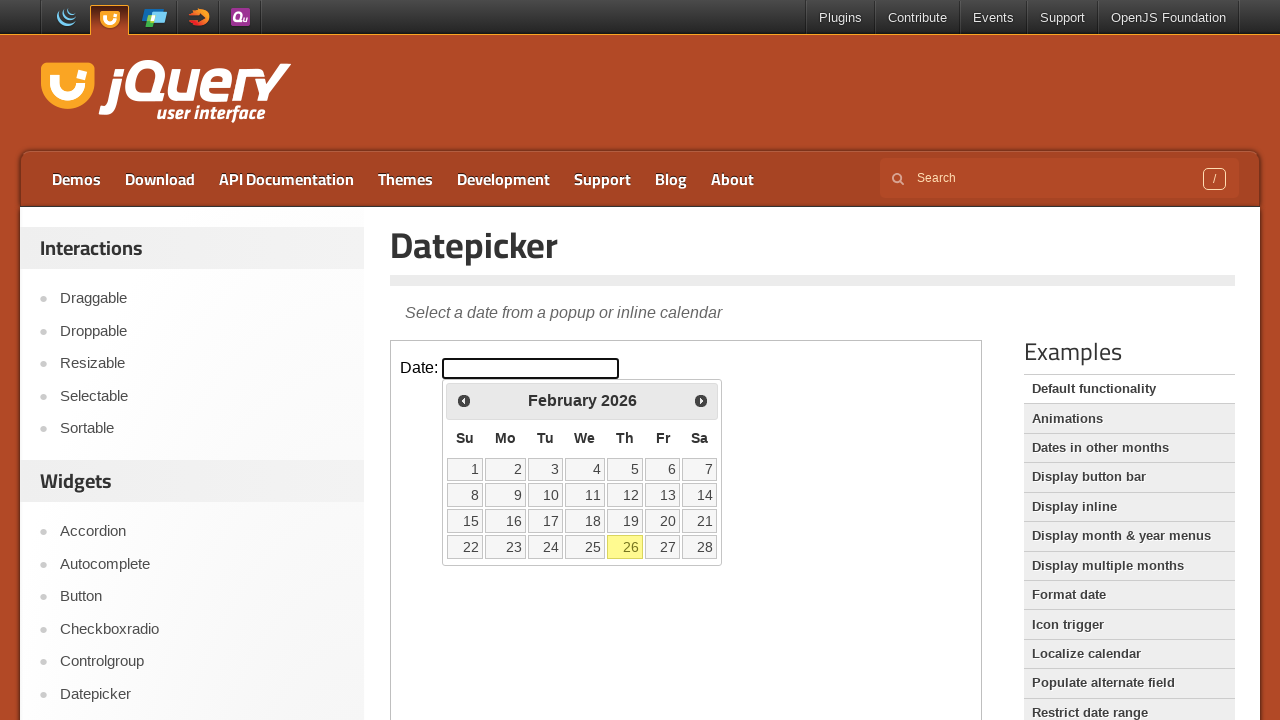

Clicked previous month button to navigate backwards at (464, 400) on xpath=//iframe[@class='demo-frame'] >> internal:control=enter-frame >> xpath=//a
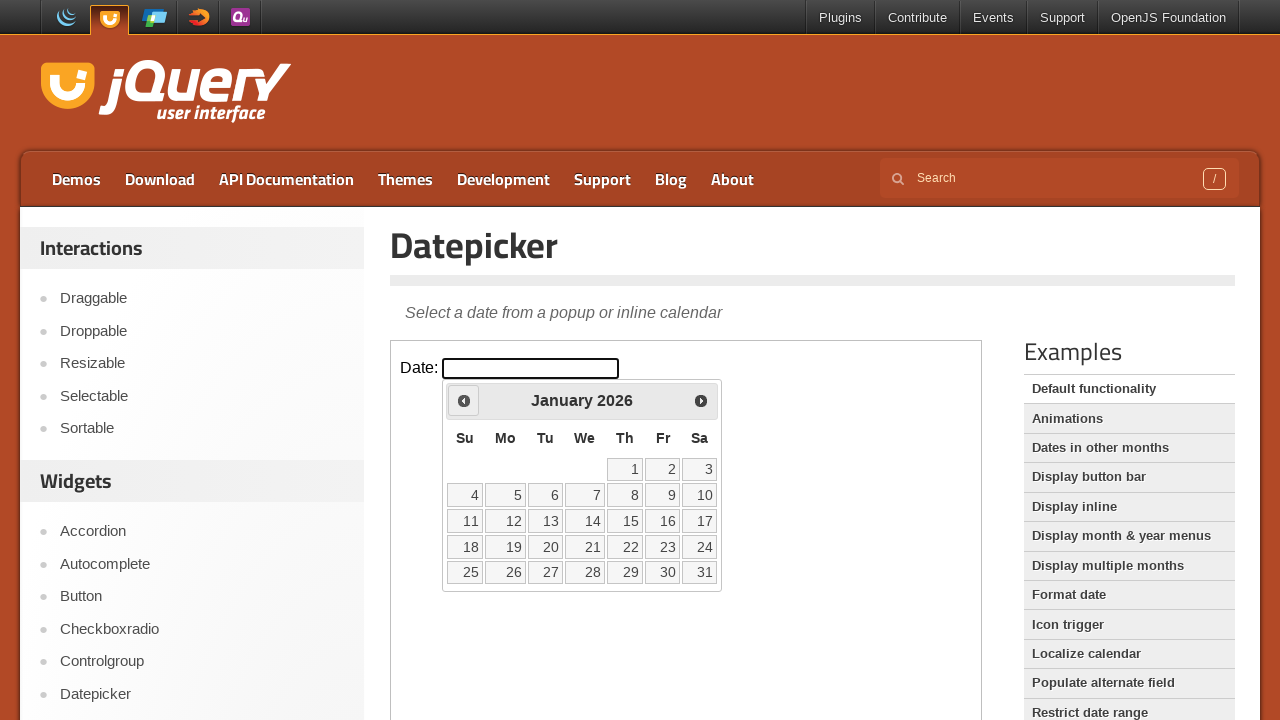

Retrieved current year from calendar: 2026
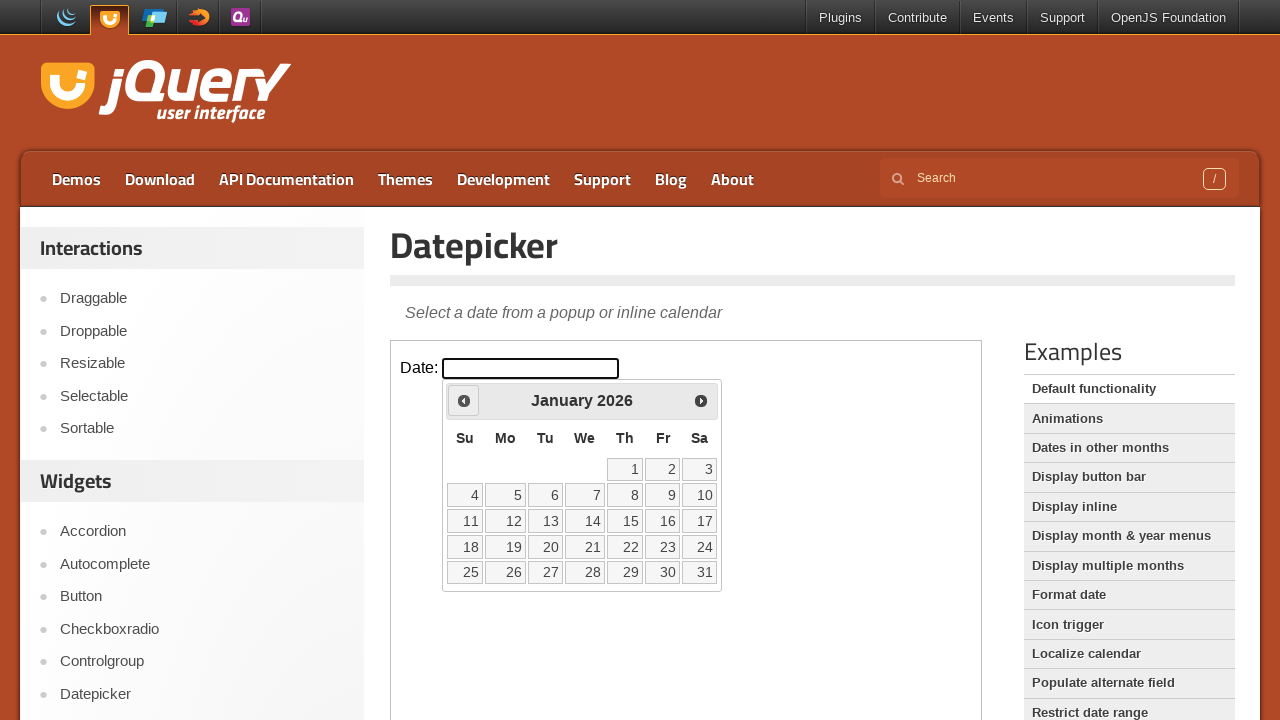

Retrieved current month from calendar: January
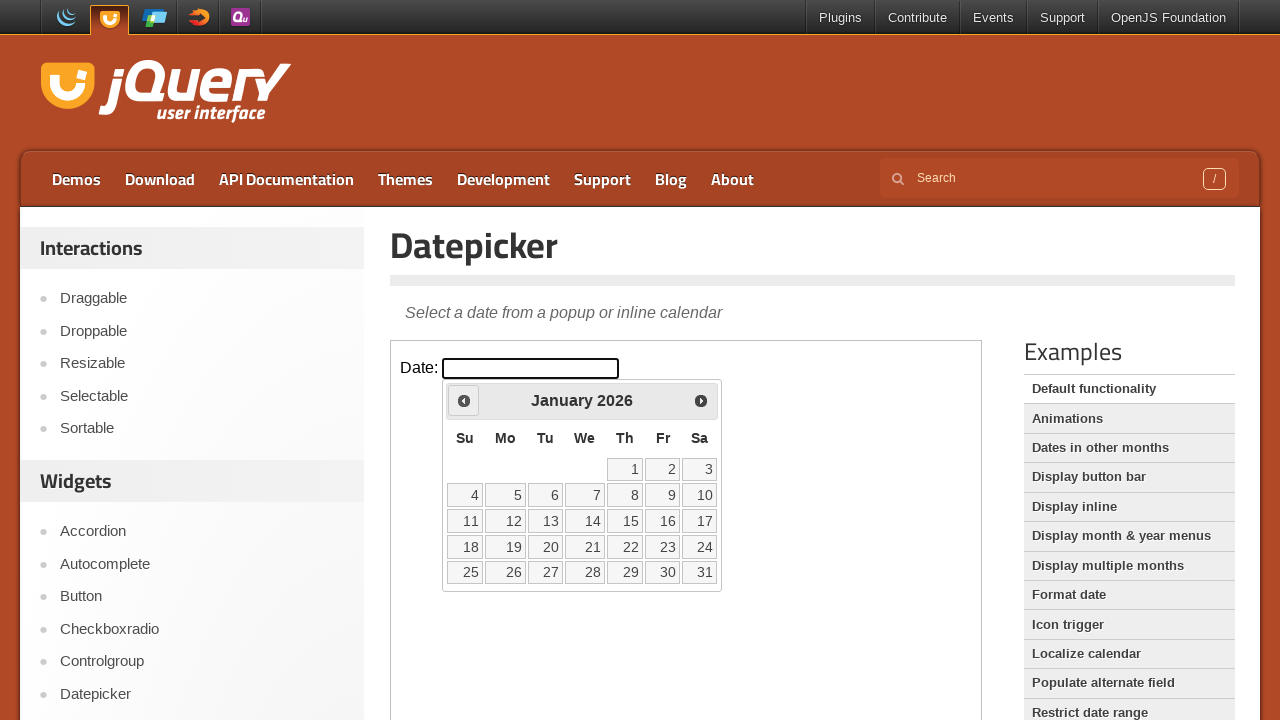

Clicked previous month button to navigate backwards at (464, 400) on xpath=//iframe[@class='demo-frame'] >> internal:control=enter-frame >> xpath=//a
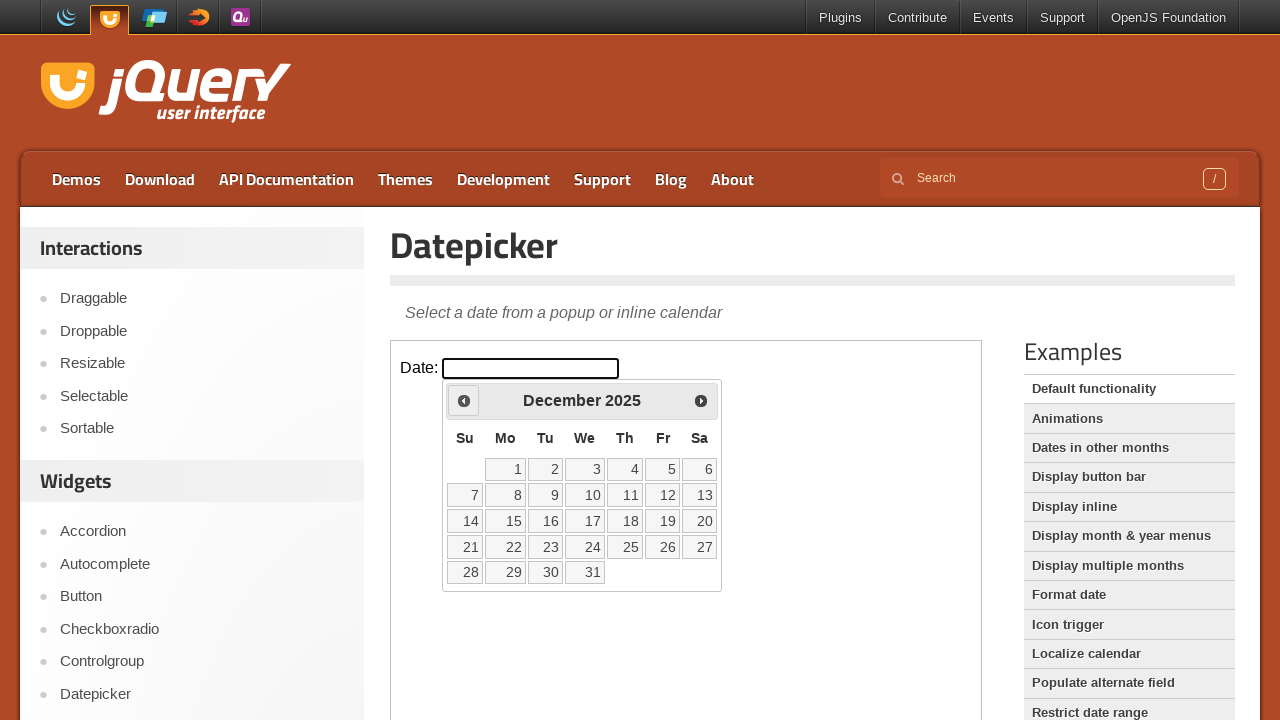

Retrieved current year from calendar: 2025
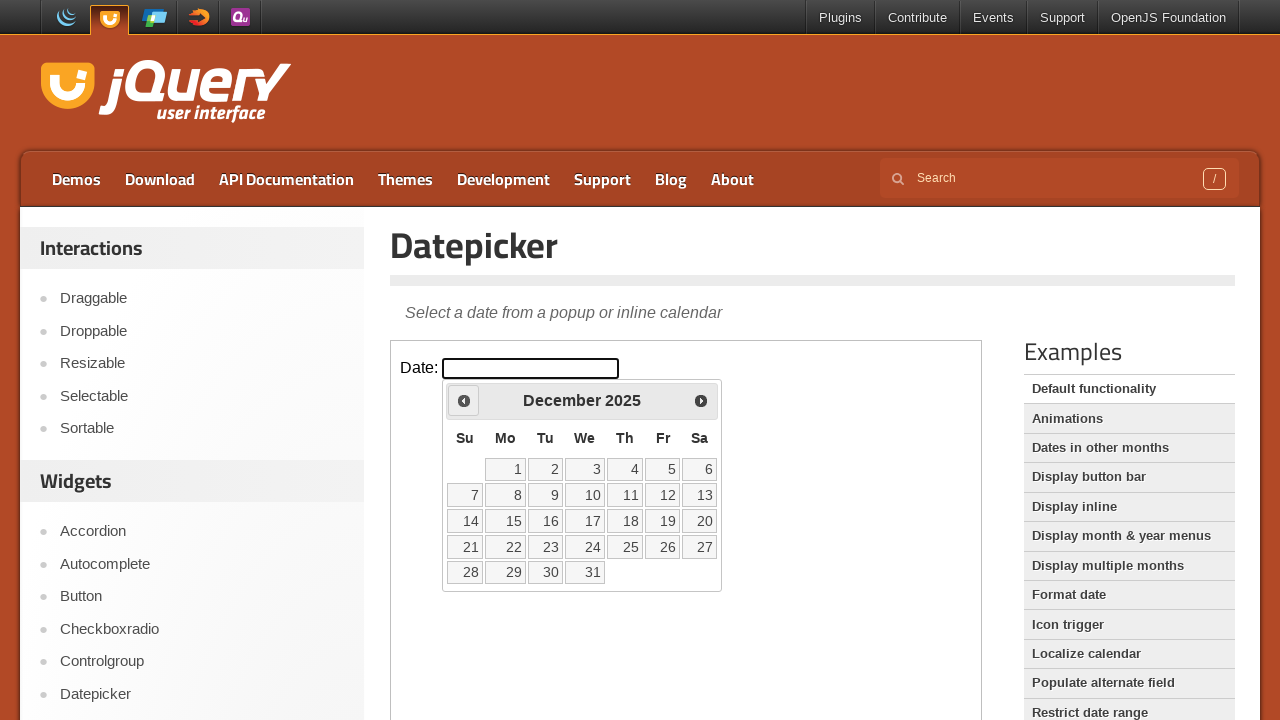

Retrieved current month from calendar: December
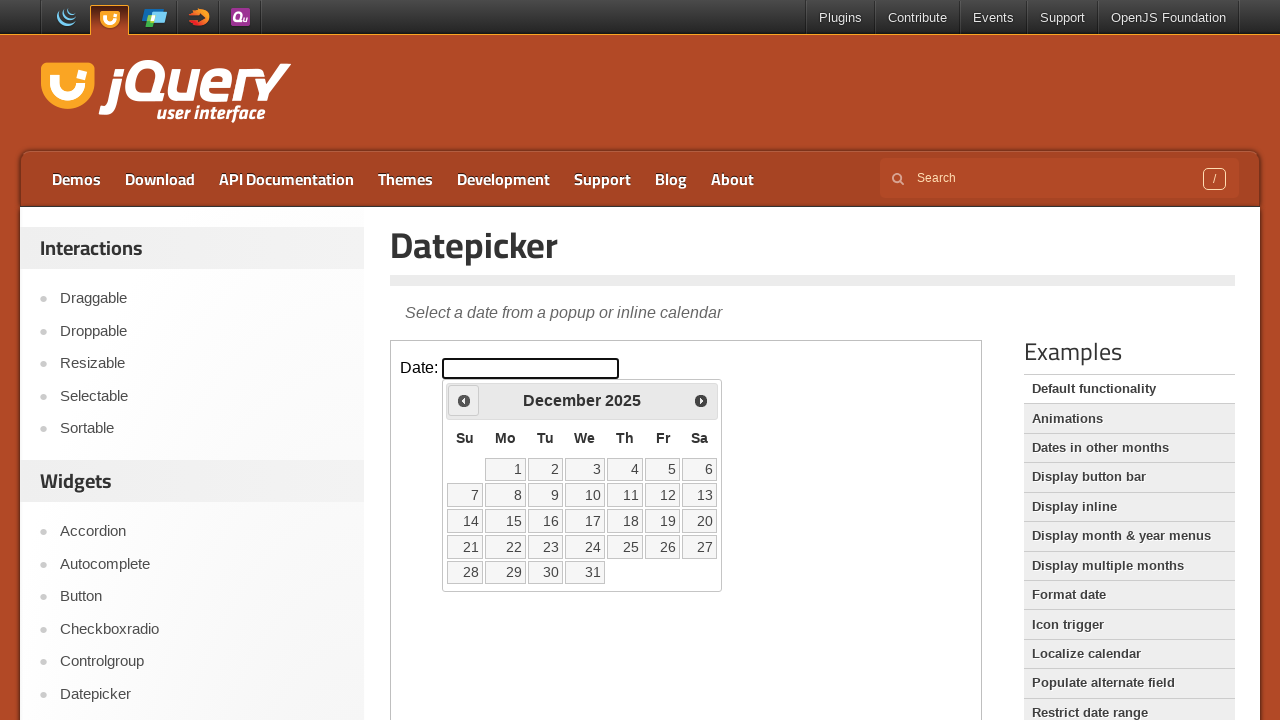

Clicked previous month button to navigate backwards at (464, 400) on xpath=//iframe[@class='demo-frame'] >> internal:control=enter-frame >> xpath=//a
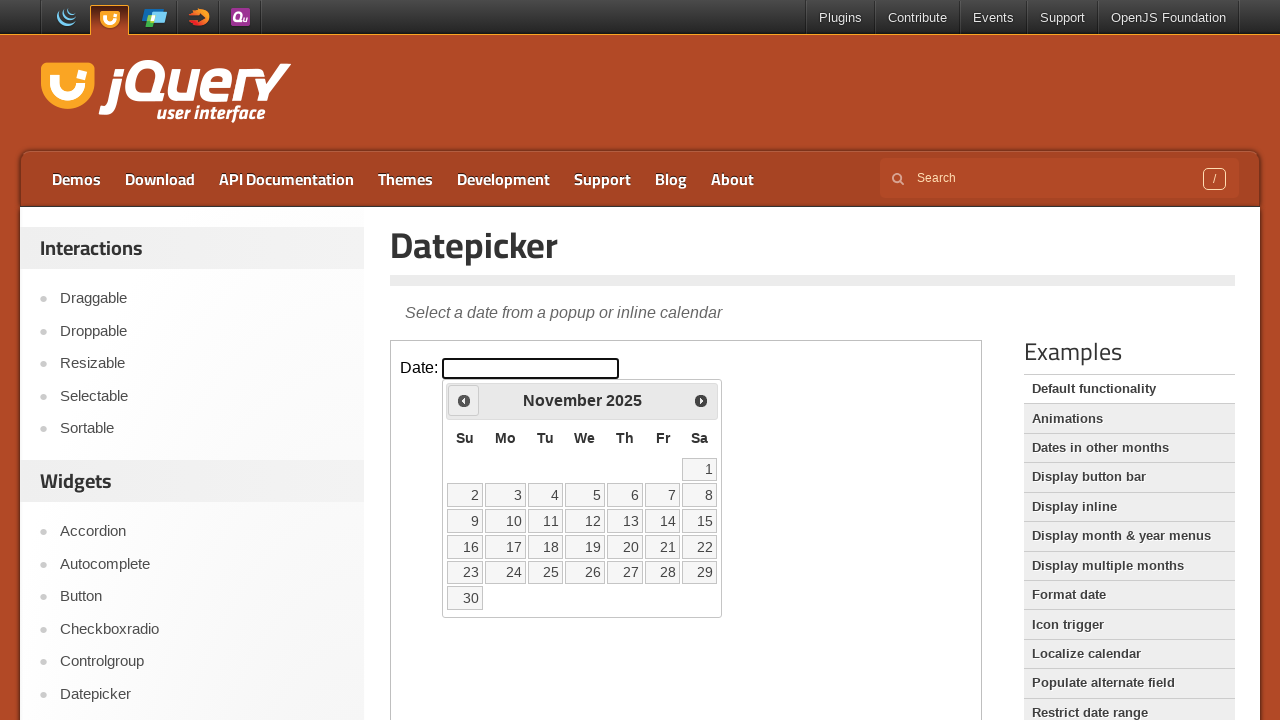

Retrieved current year from calendar: 2025
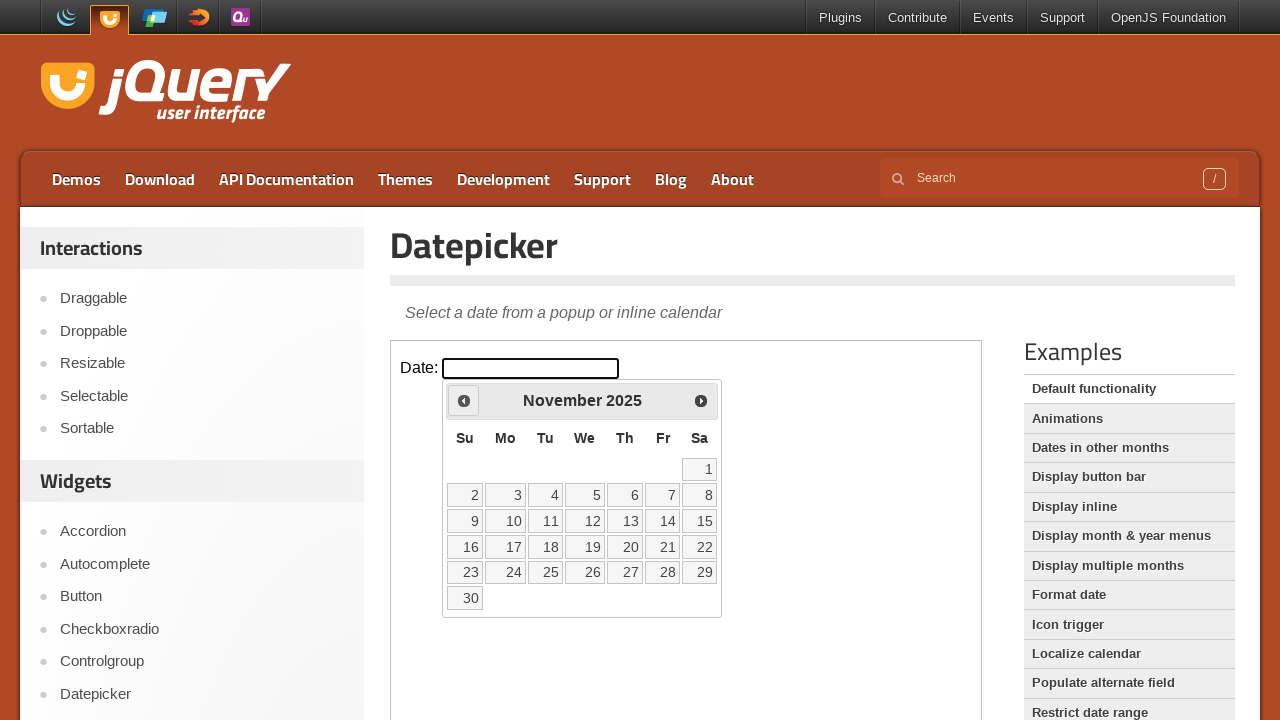

Retrieved current month from calendar: November
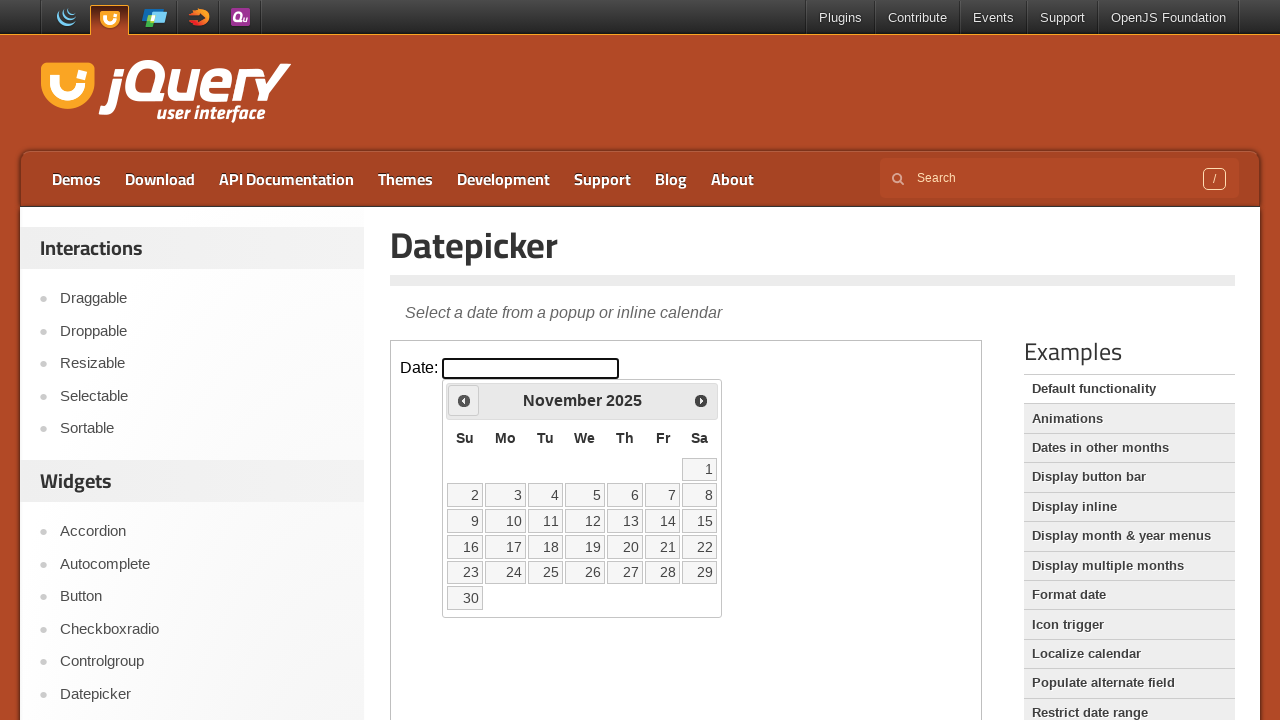

Clicked previous month button to navigate backwards at (464, 400) on xpath=//iframe[@class='demo-frame'] >> internal:control=enter-frame >> xpath=//a
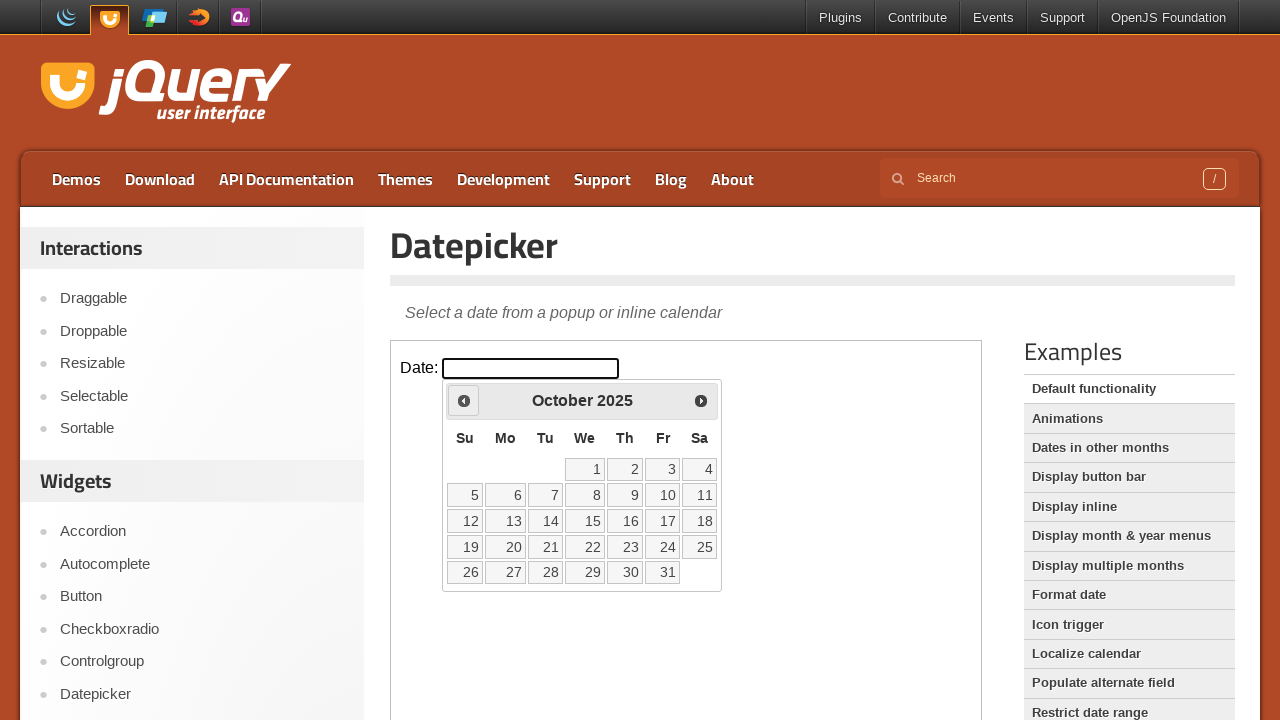

Retrieved current year from calendar: 2025
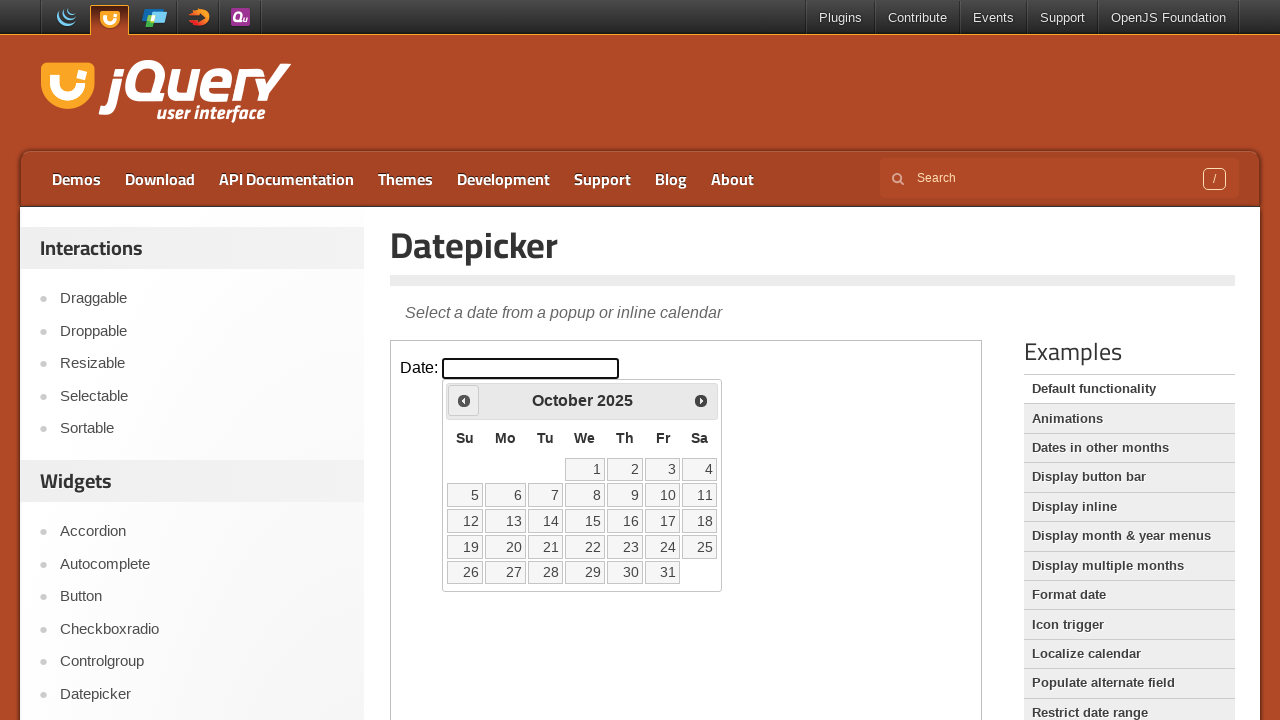

Retrieved current month from calendar: October
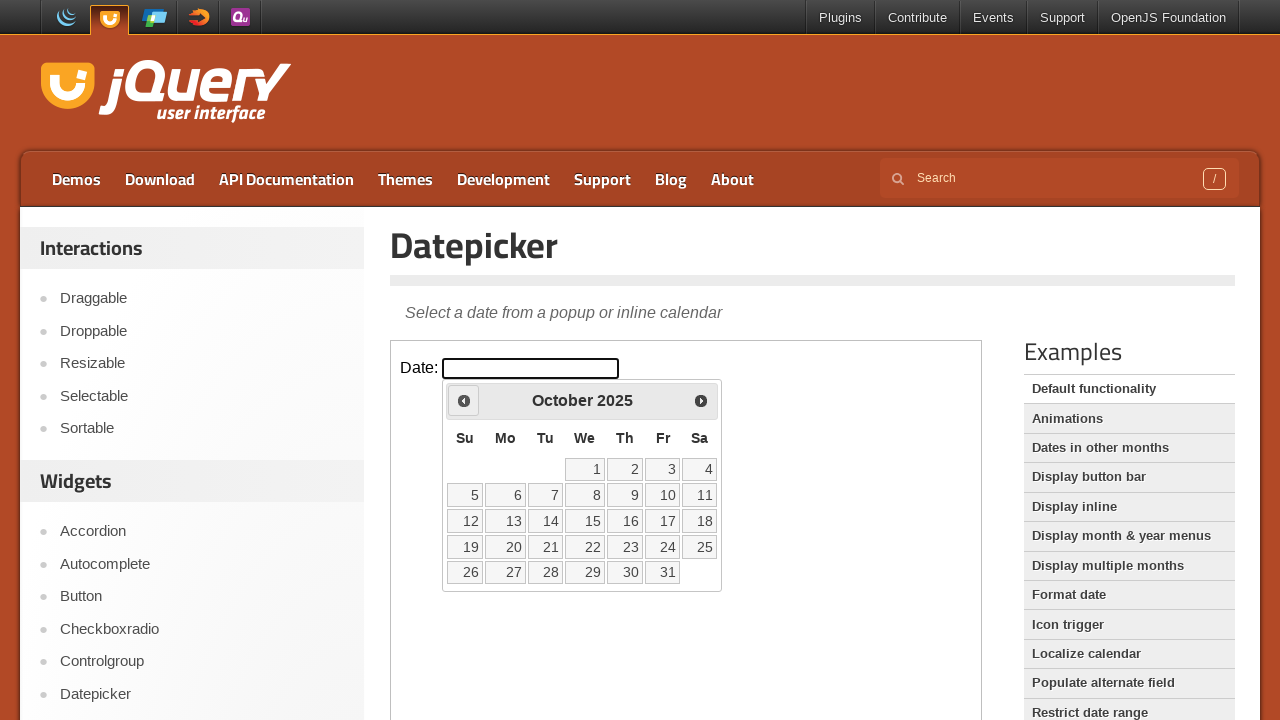

Clicked previous month button to navigate backwards at (464, 400) on xpath=//iframe[@class='demo-frame'] >> internal:control=enter-frame >> xpath=//a
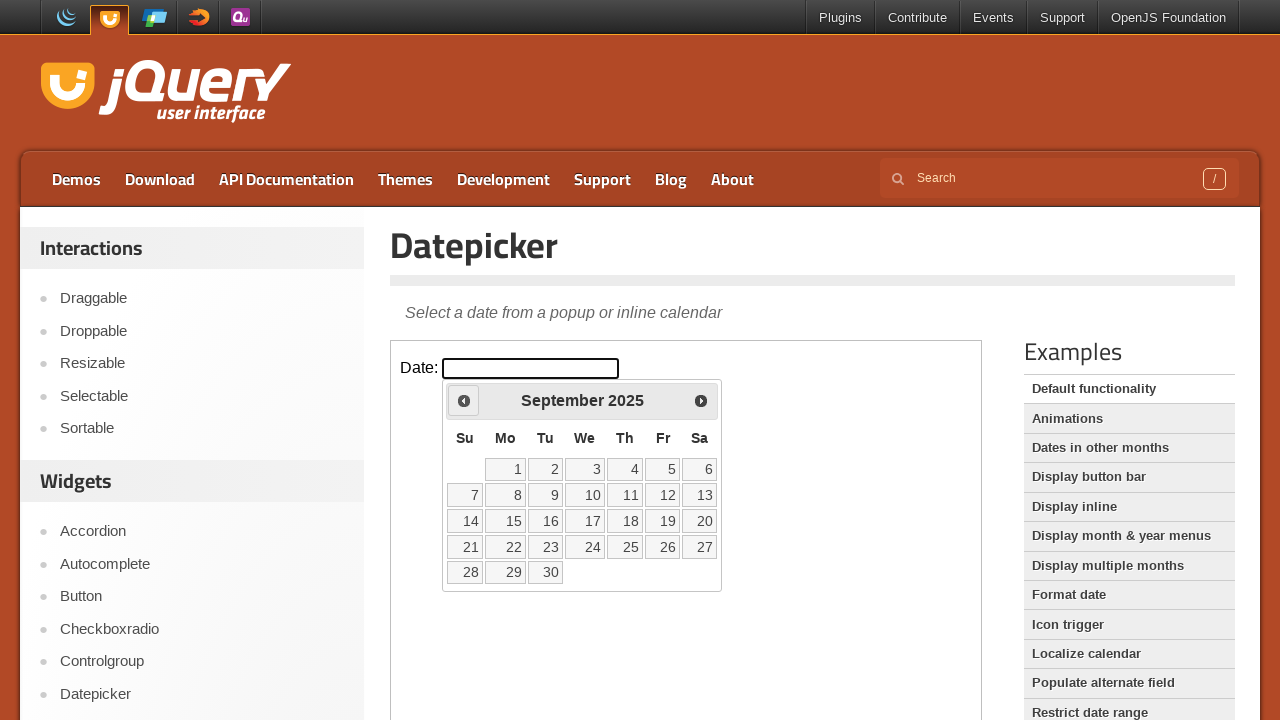

Retrieved current year from calendar: 2025
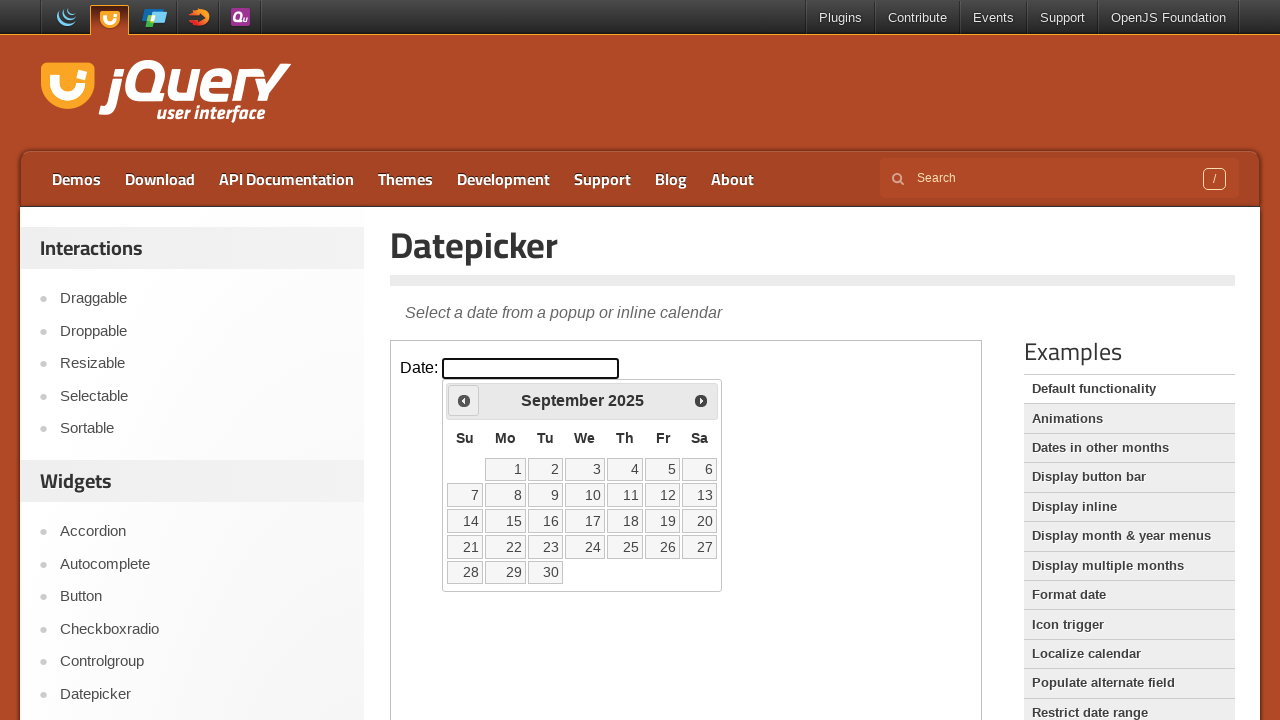

Retrieved current month from calendar: September
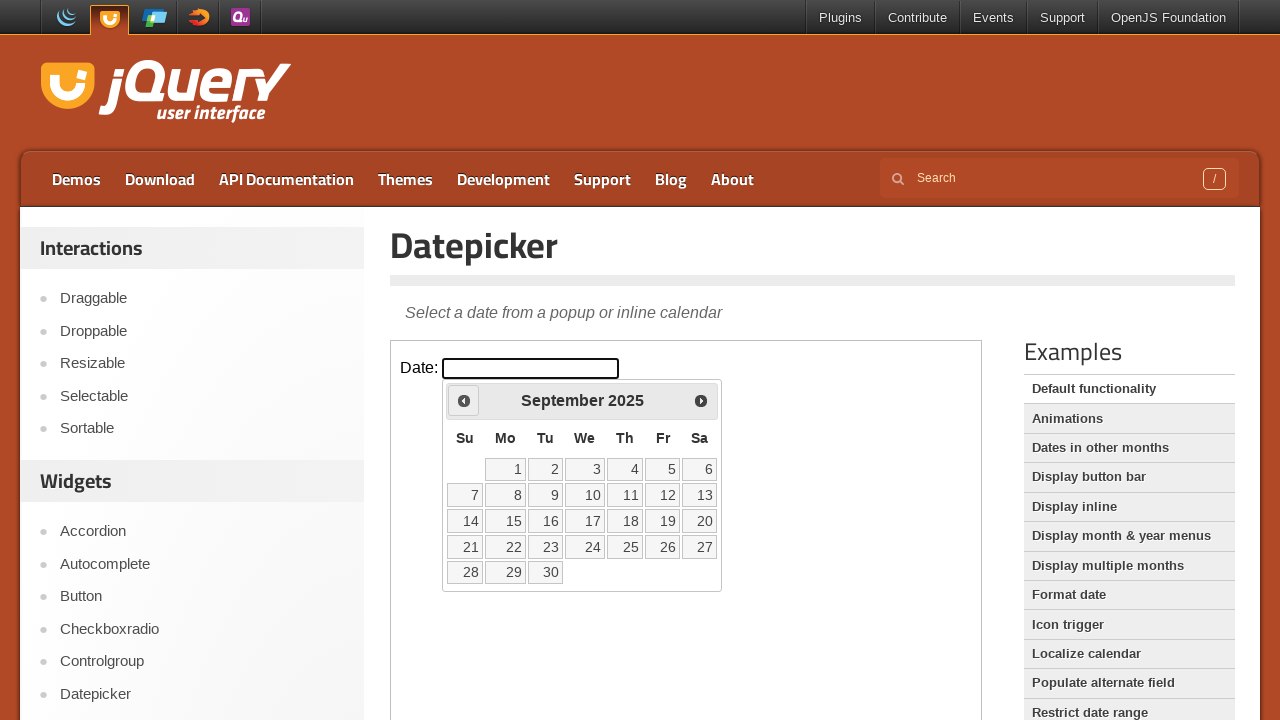

Clicked previous month button to navigate backwards at (464, 400) on xpath=//iframe[@class='demo-frame'] >> internal:control=enter-frame >> xpath=//a
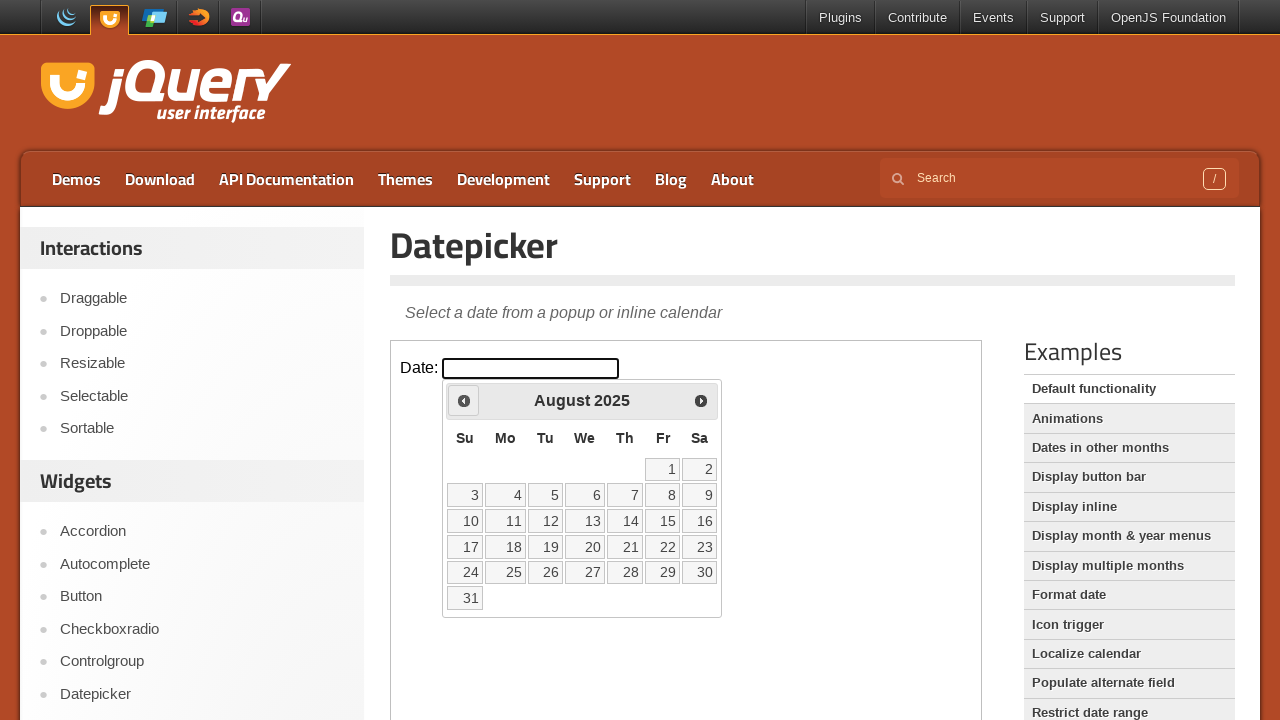

Retrieved current year from calendar: 2025
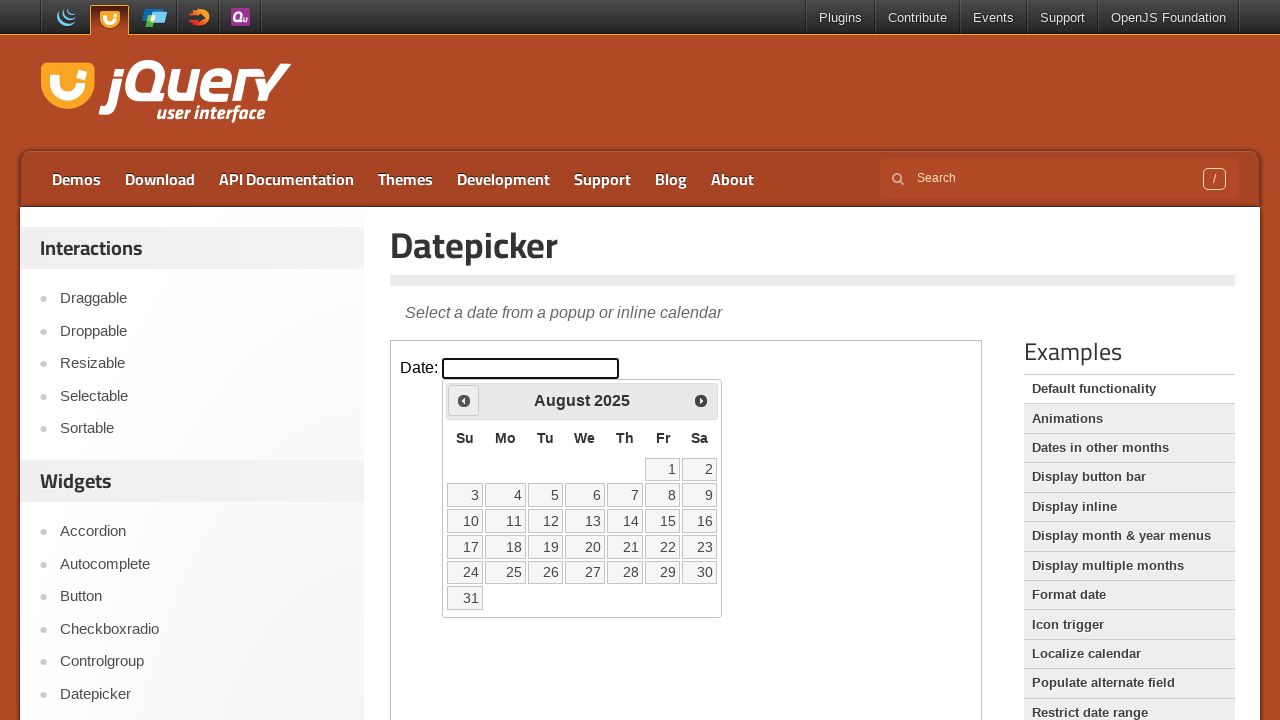

Retrieved current month from calendar: August
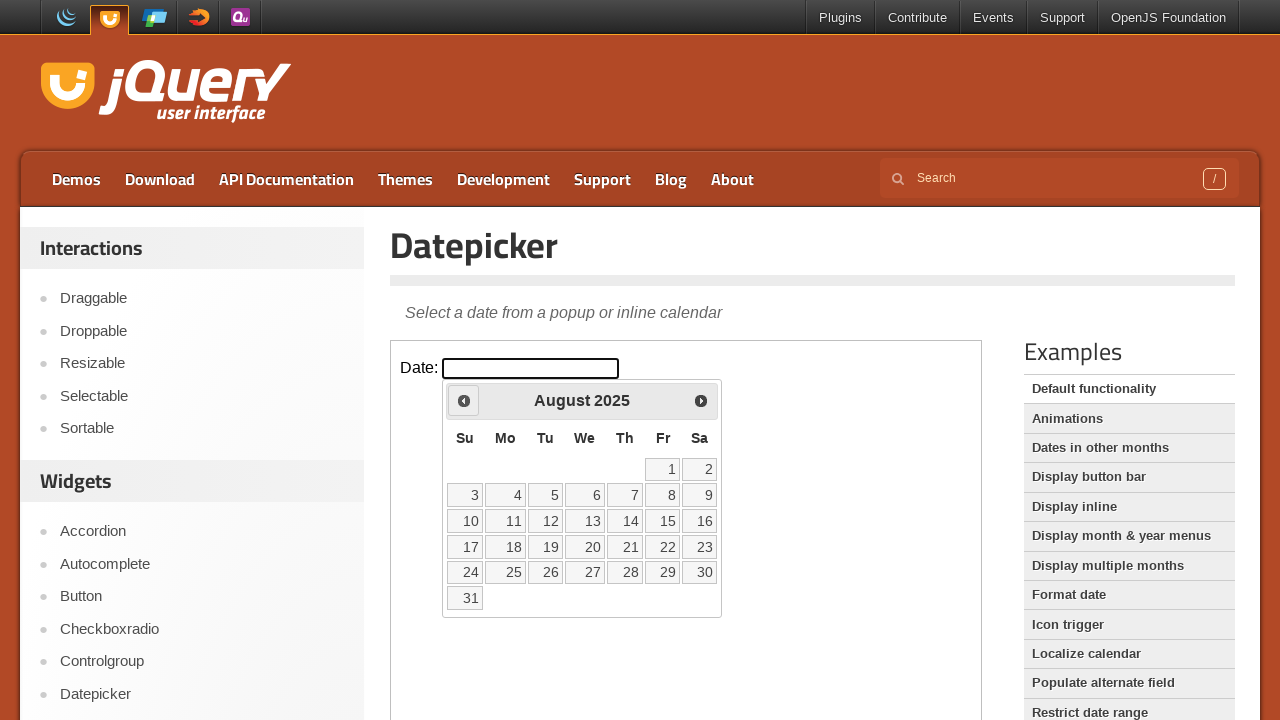

Clicked previous month button to navigate backwards at (464, 400) on xpath=//iframe[@class='demo-frame'] >> internal:control=enter-frame >> xpath=//a
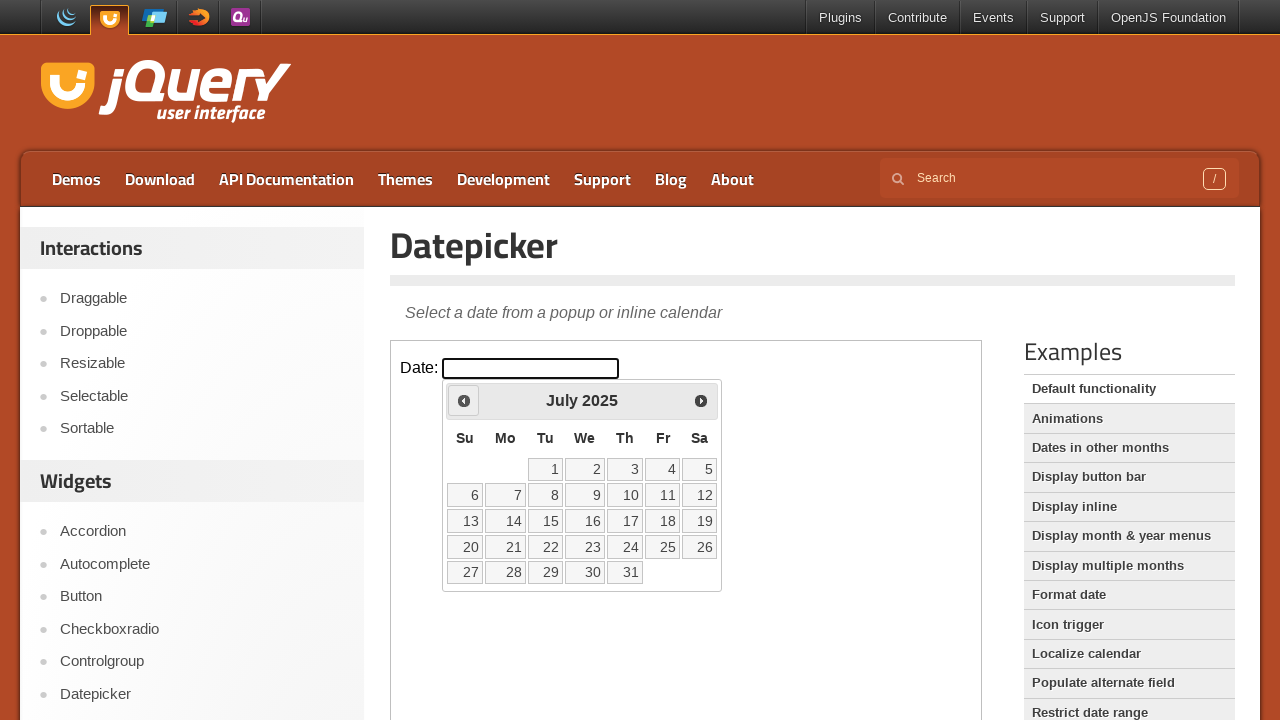

Retrieved current year from calendar: 2025
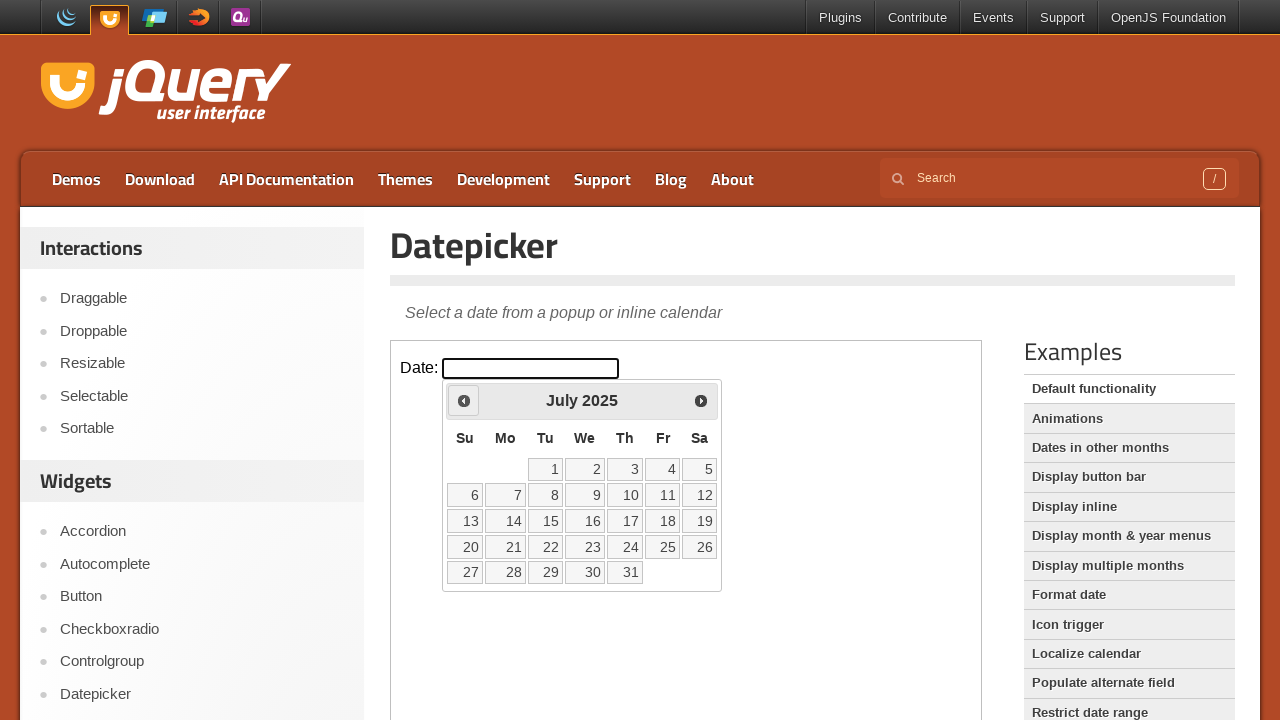

Retrieved current month from calendar: July
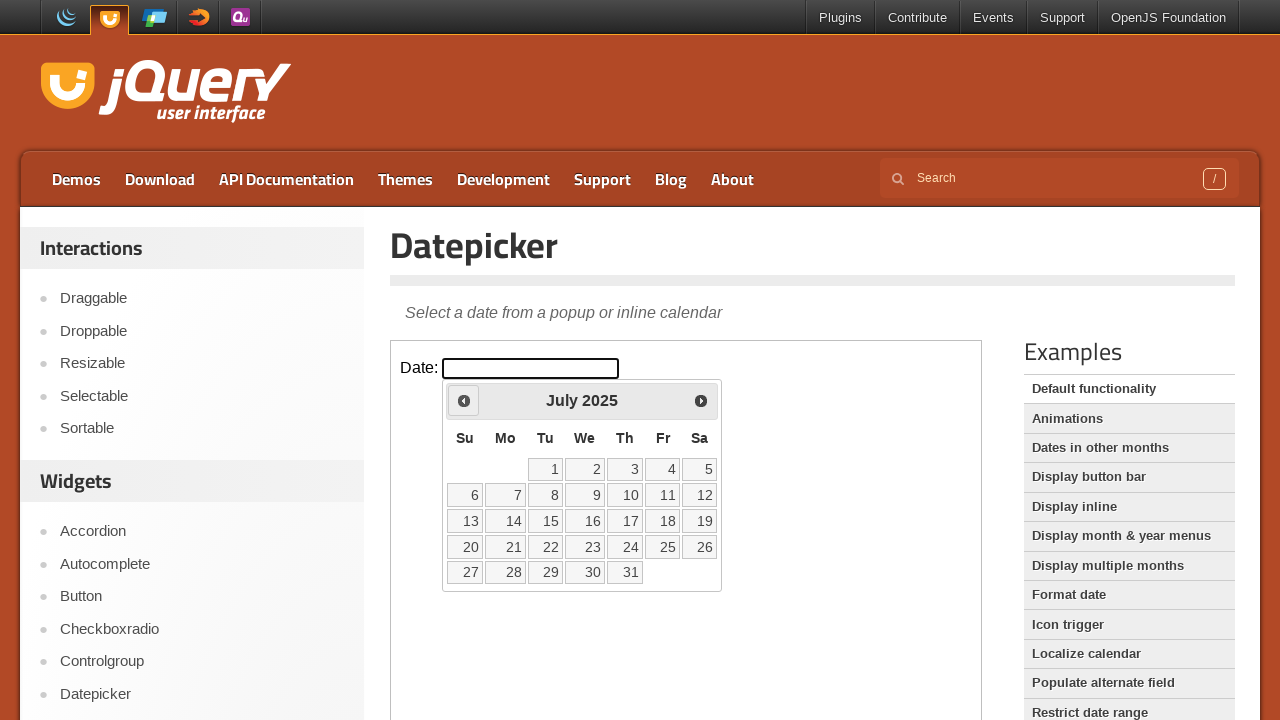

Clicked previous month button to navigate backwards at (464, 400) on xpath=//iframe[@class='demo-frame'] >> internal:control=enter-frame >> xpath=//a
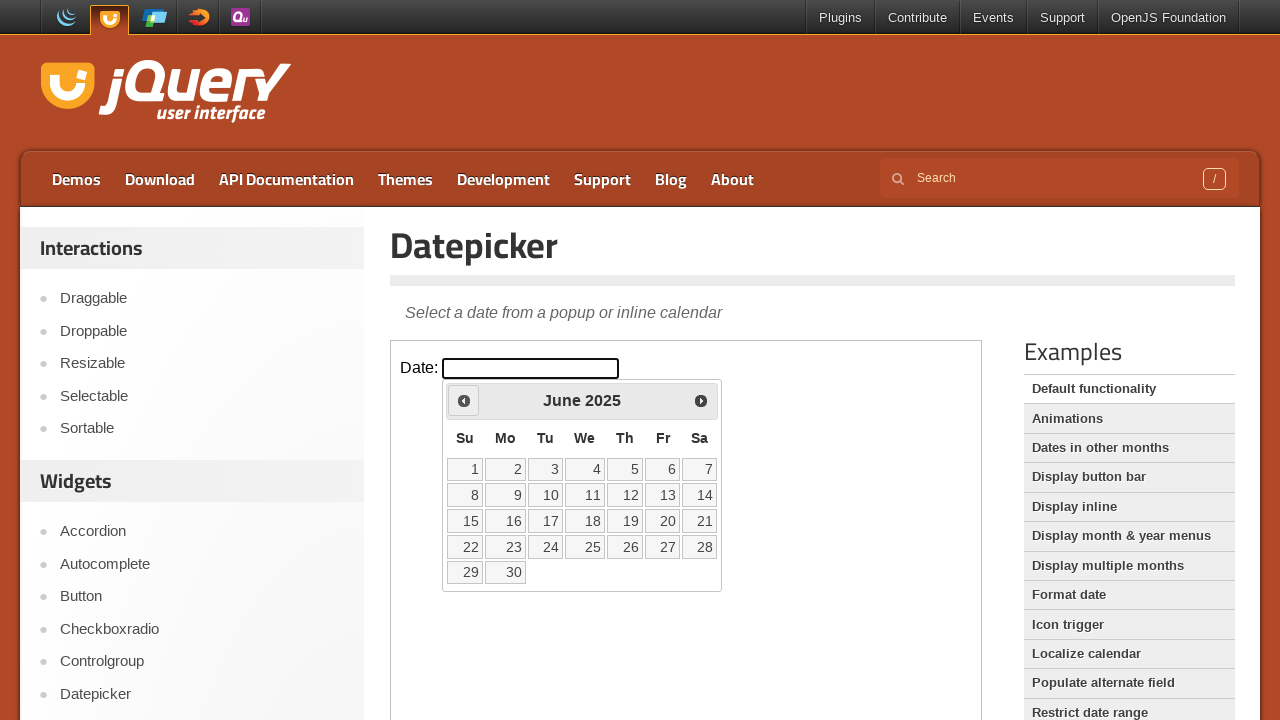

Retrieved current year from calendar: 2025
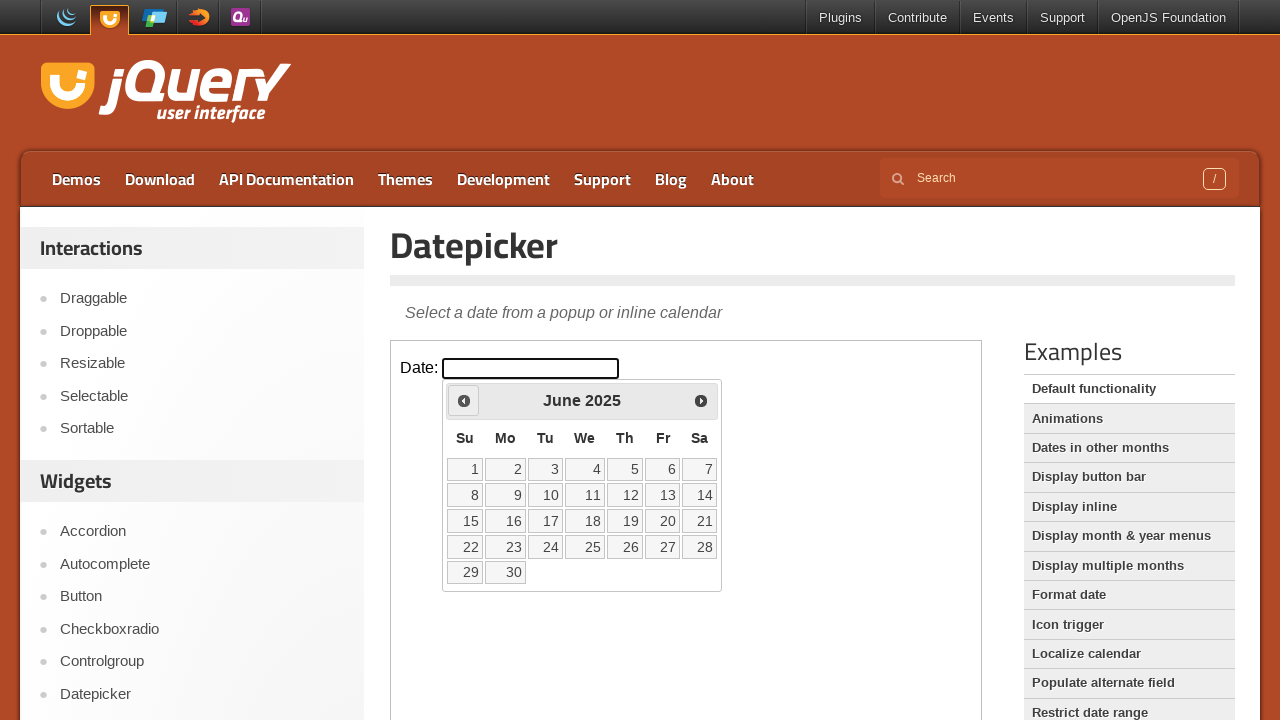

Retrieved current month from calendar: June
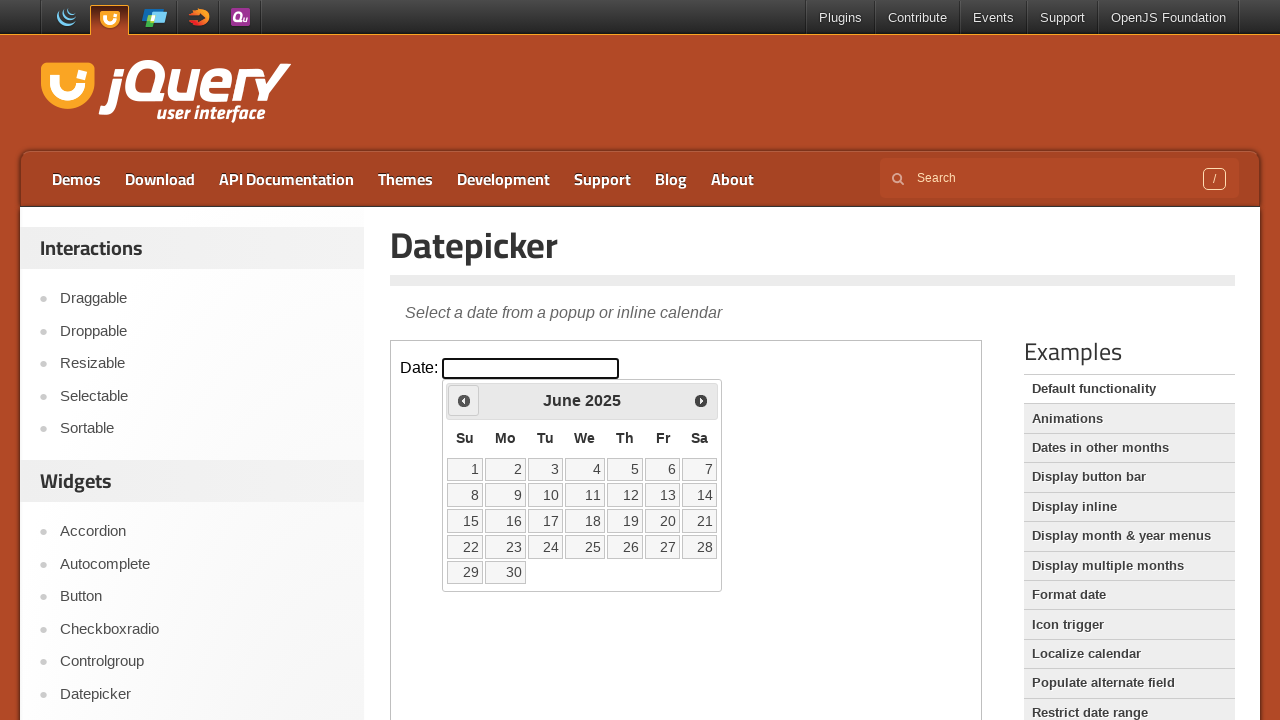

Clicked previous month button to navigate backwards at (464, 400) on xpath=//iframe[@class='demo-frame'] >> internal:control=enter-frame >> xpath=//a
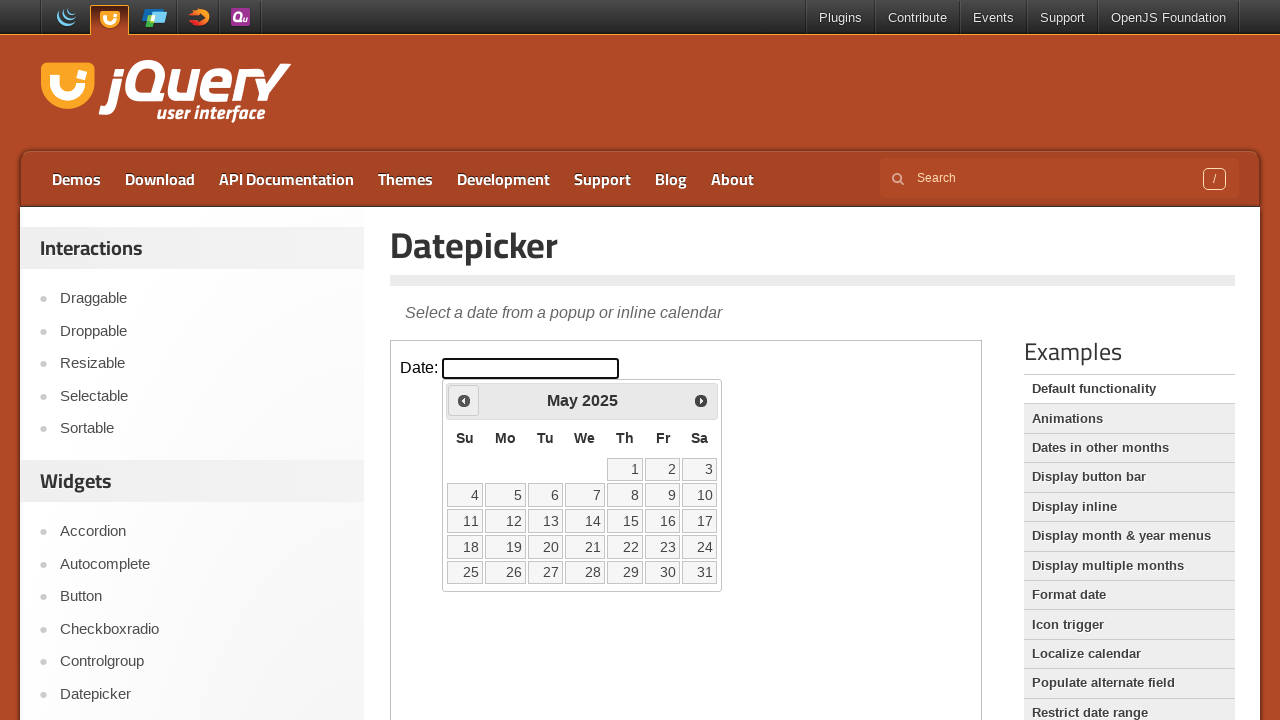

Retrieved current year from calendar: 2025
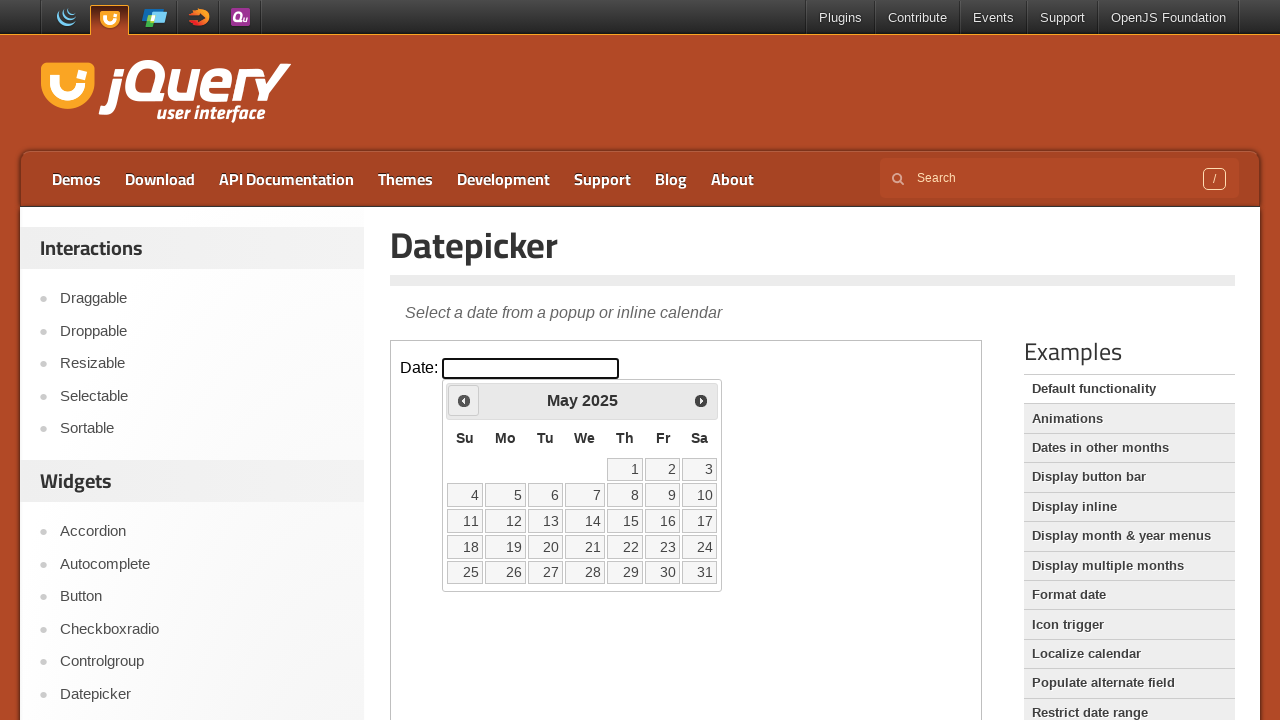

Retrieved current month from calendar: May
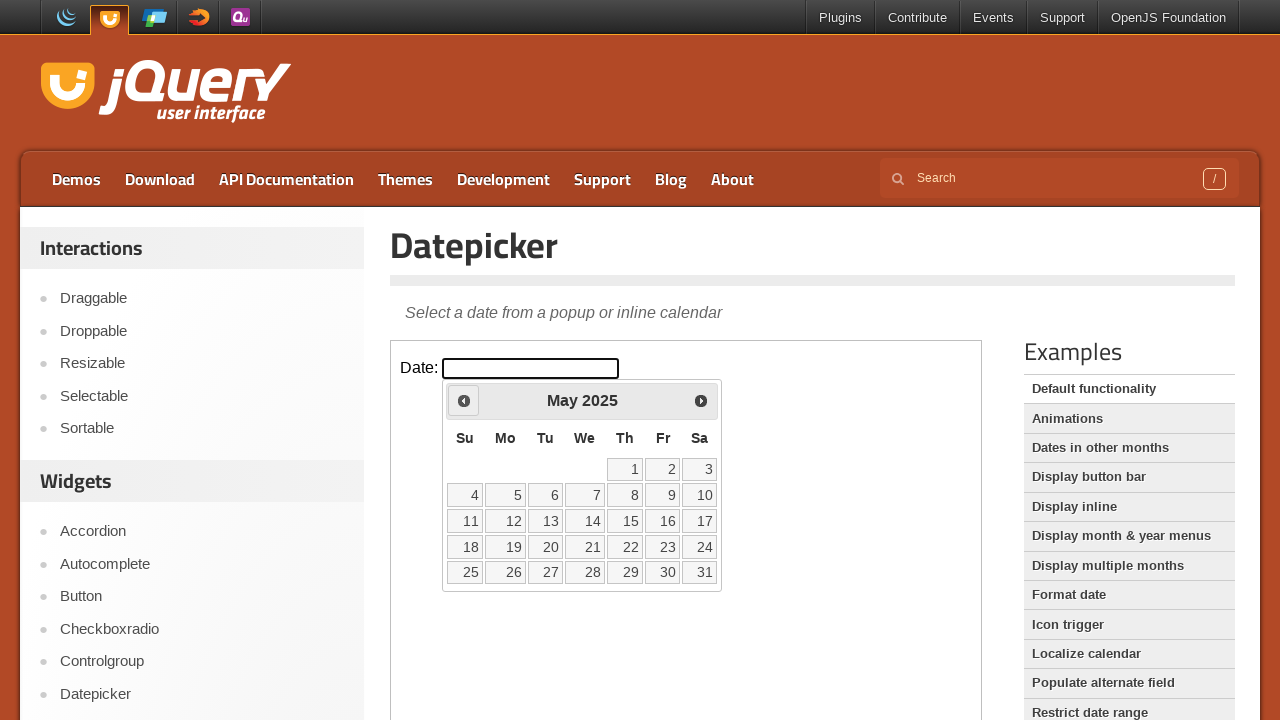

Clicked previous month button to navigate backwards at (464, 400) on xpath=//iframe[@class='demo-frame'] >> internal:control=enter-frame >> xpath=//a
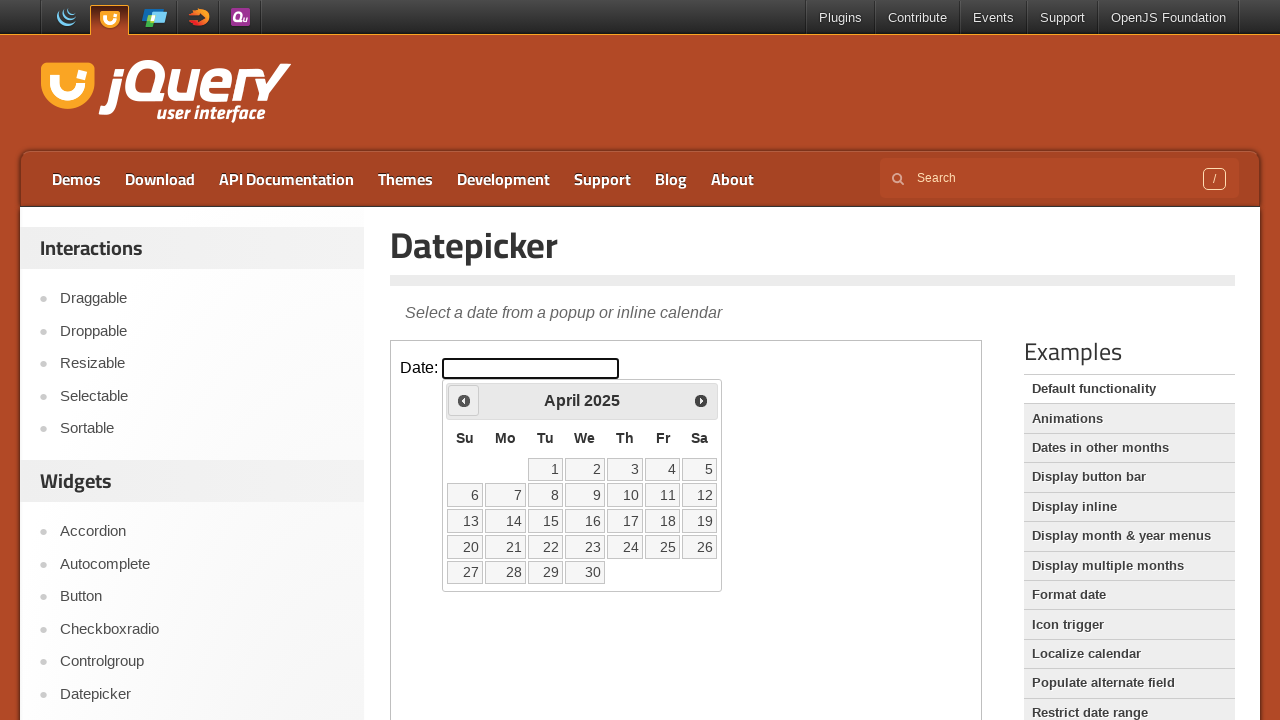

Retrieved current year from calendar: 2025
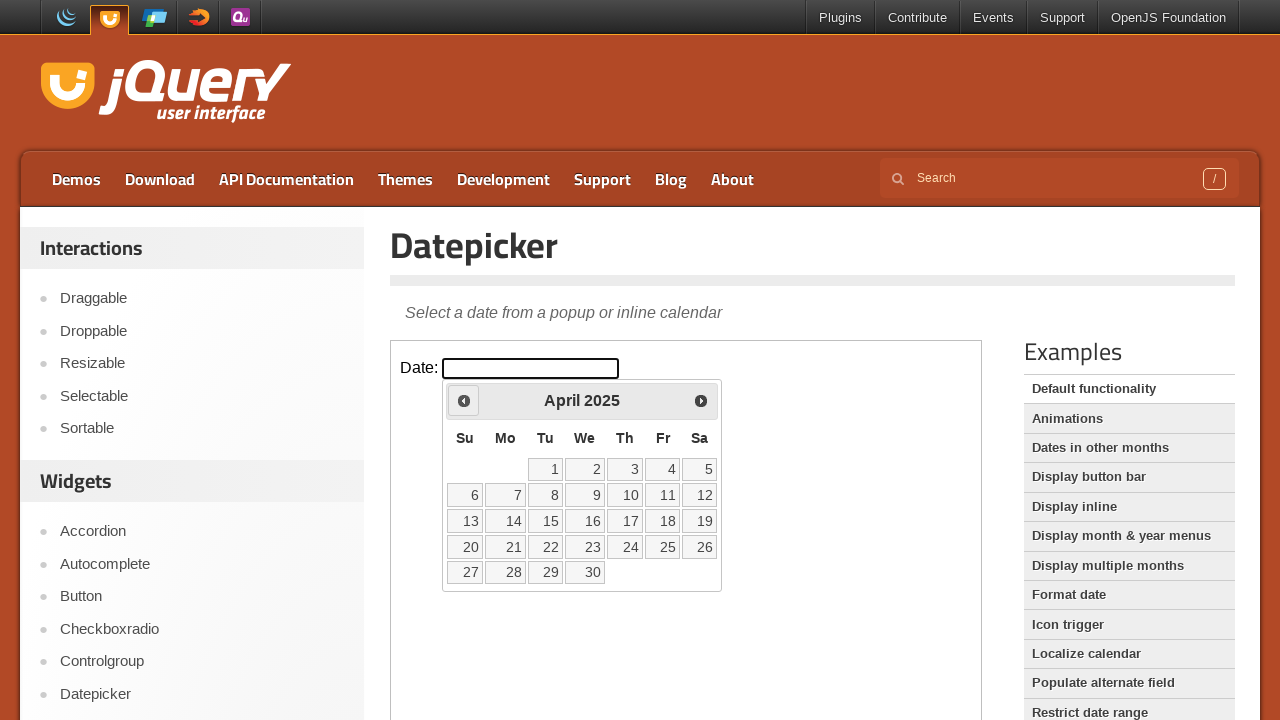

Retrieved current month from calendar: April
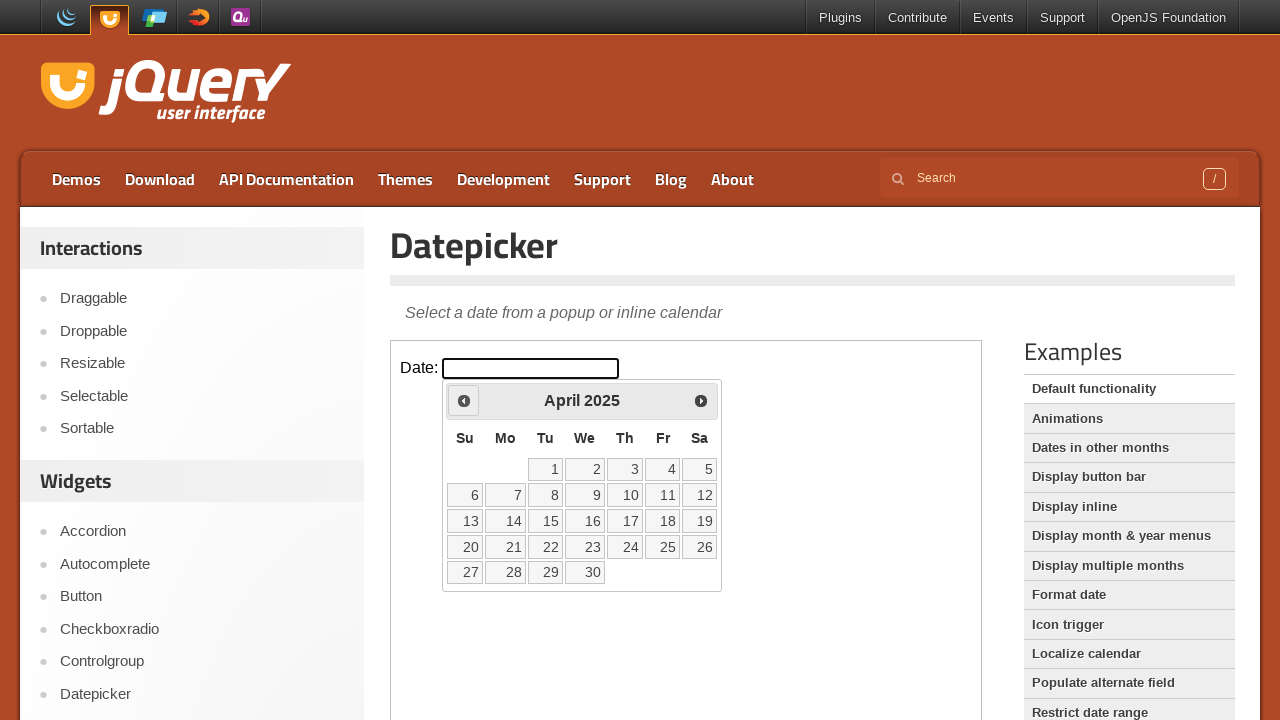

Clicked previous month button to navigate backwards at (464, 400) on xpath=//iframe[@class='demo-frame'] >> internal:control=enter-frame >> xpath=//a
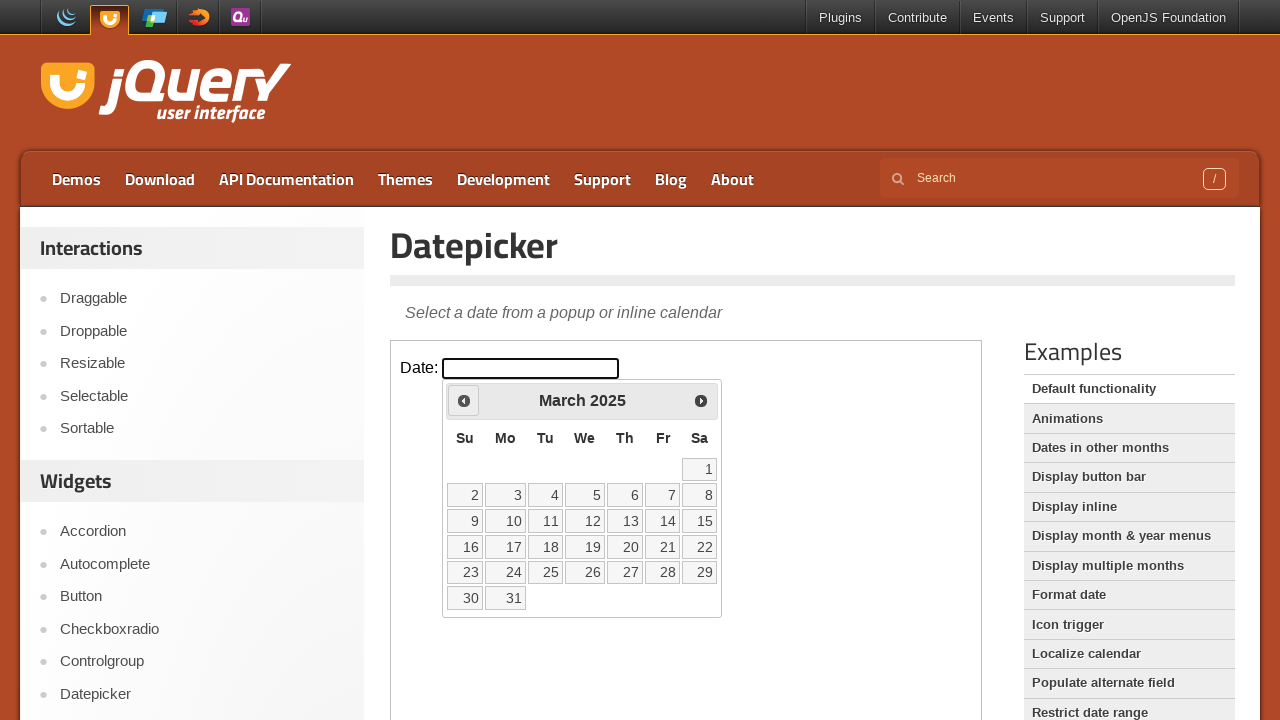

Retrieved current year from calendar: 2025
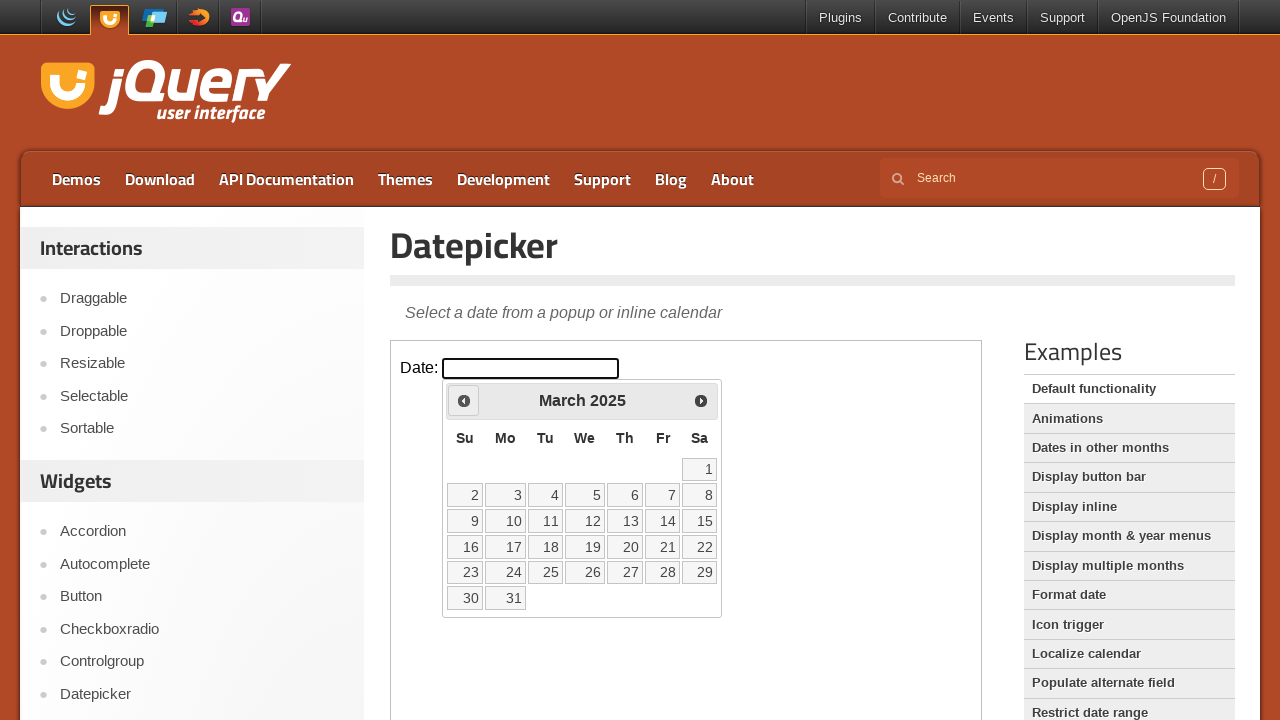

Retrieved current month from calendar: March
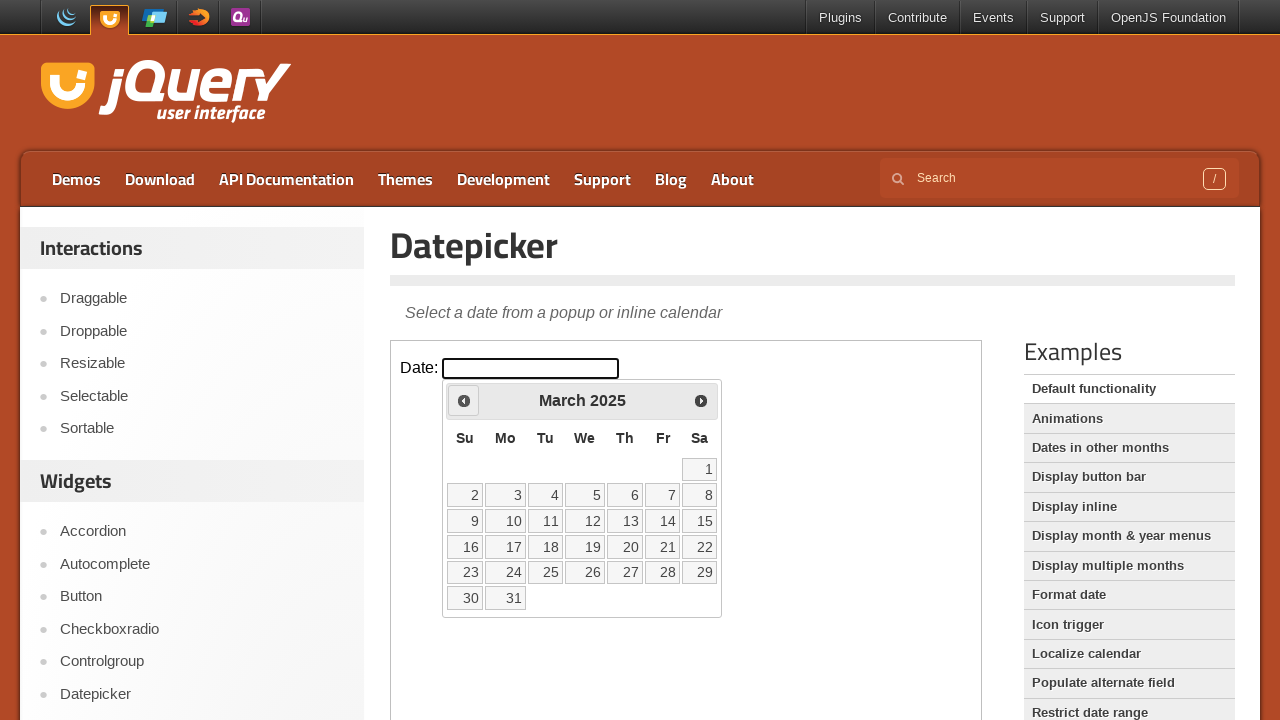

Clicked previous month button to navigate backwards at (464, 400) on xpath=//iframe[@class='demo-frame'] >> internal:control=enter-frame >> xpath=//a
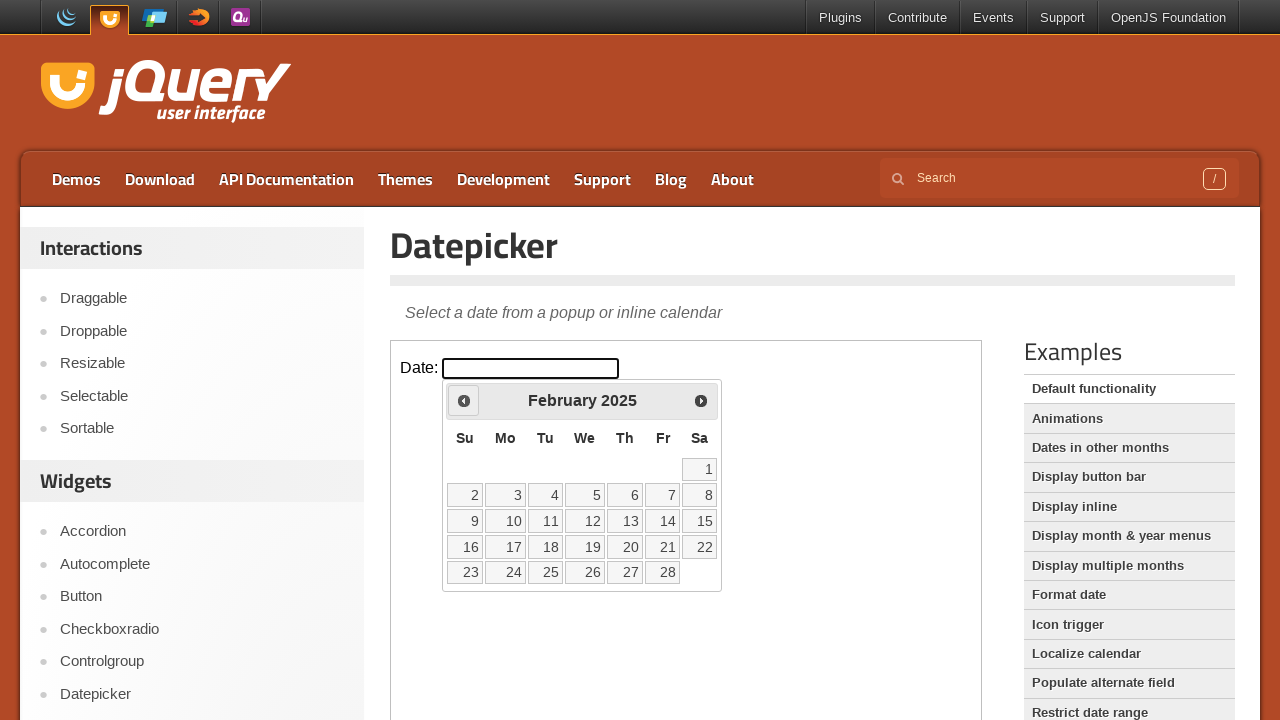

Retrieved current year from calendar: 2025
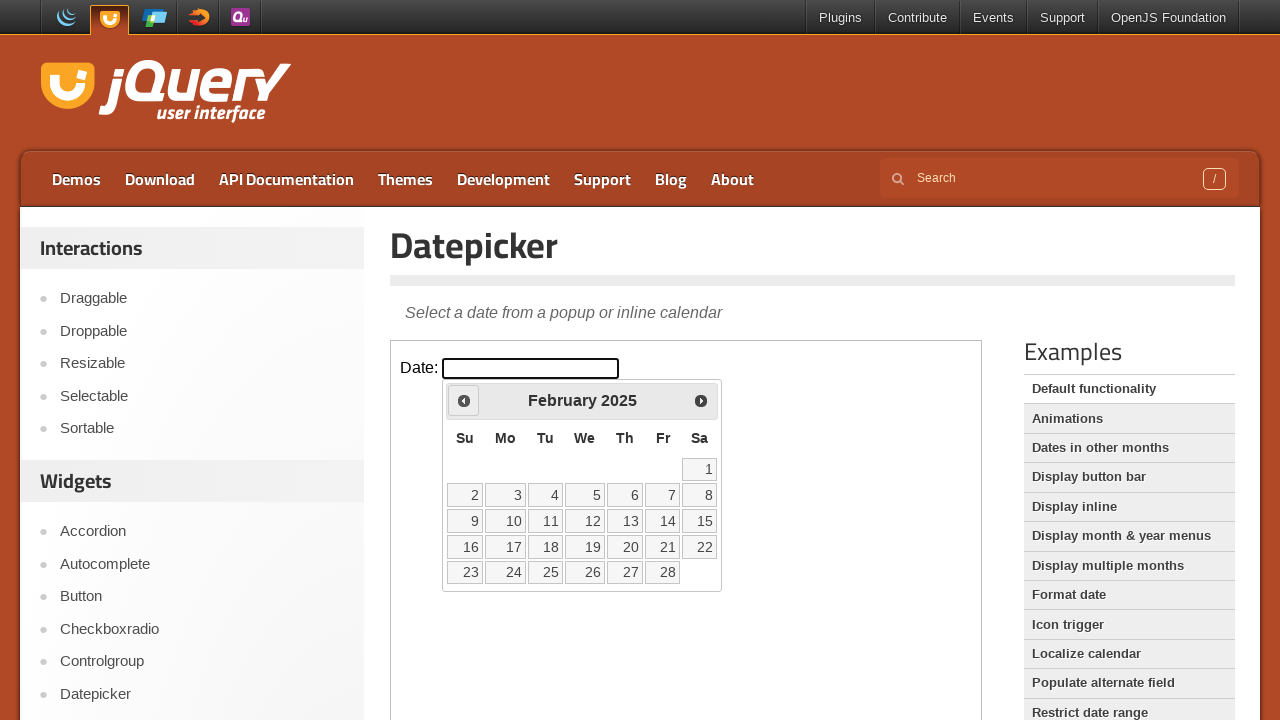

Retrieved current month from calendar: February
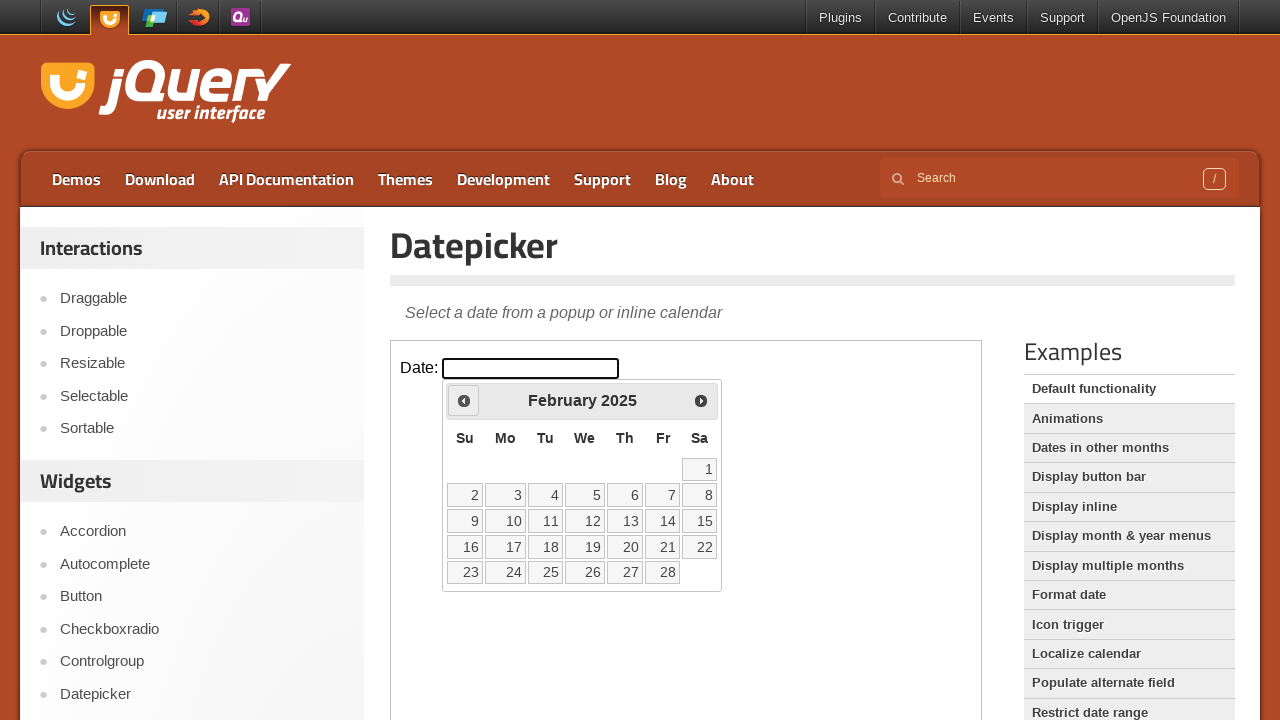

Clicked previous month button to navigate backwards at (464, 400) on xpath=//iframe[@class='demo-frame'] >> internal:control=enter-frame >> xpath=//a
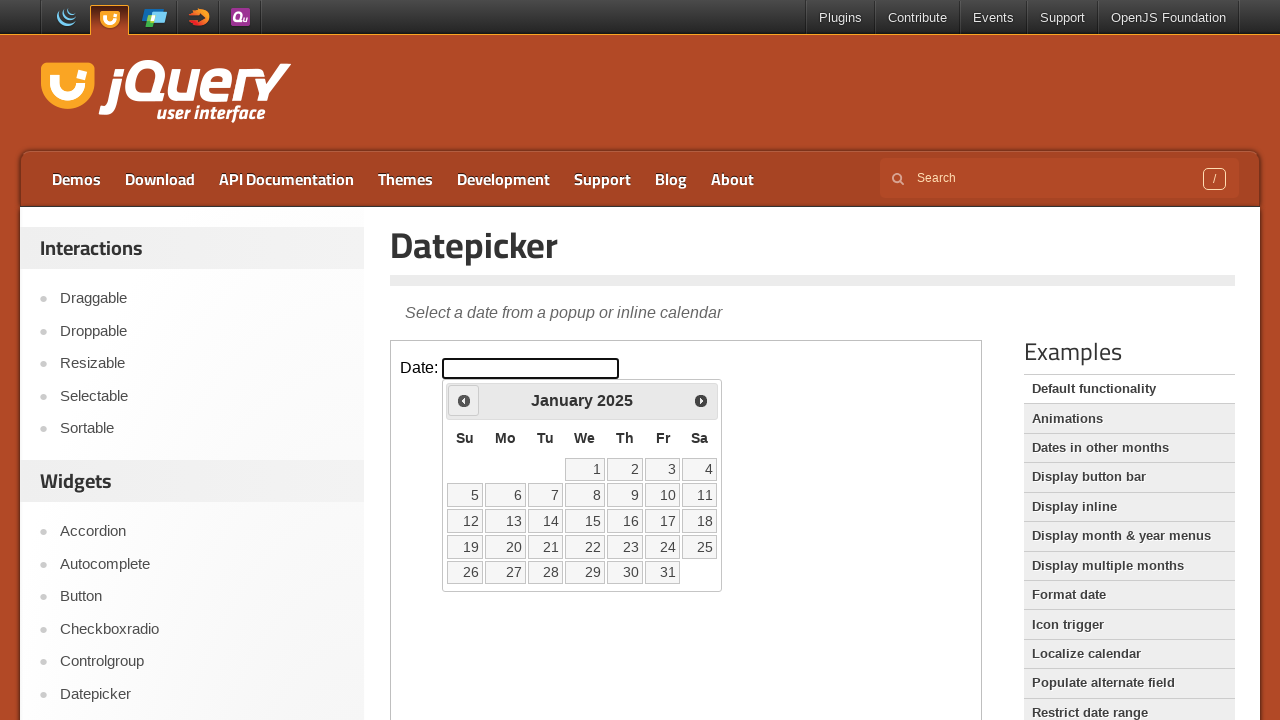

Retrieved current year from calendar: 2025
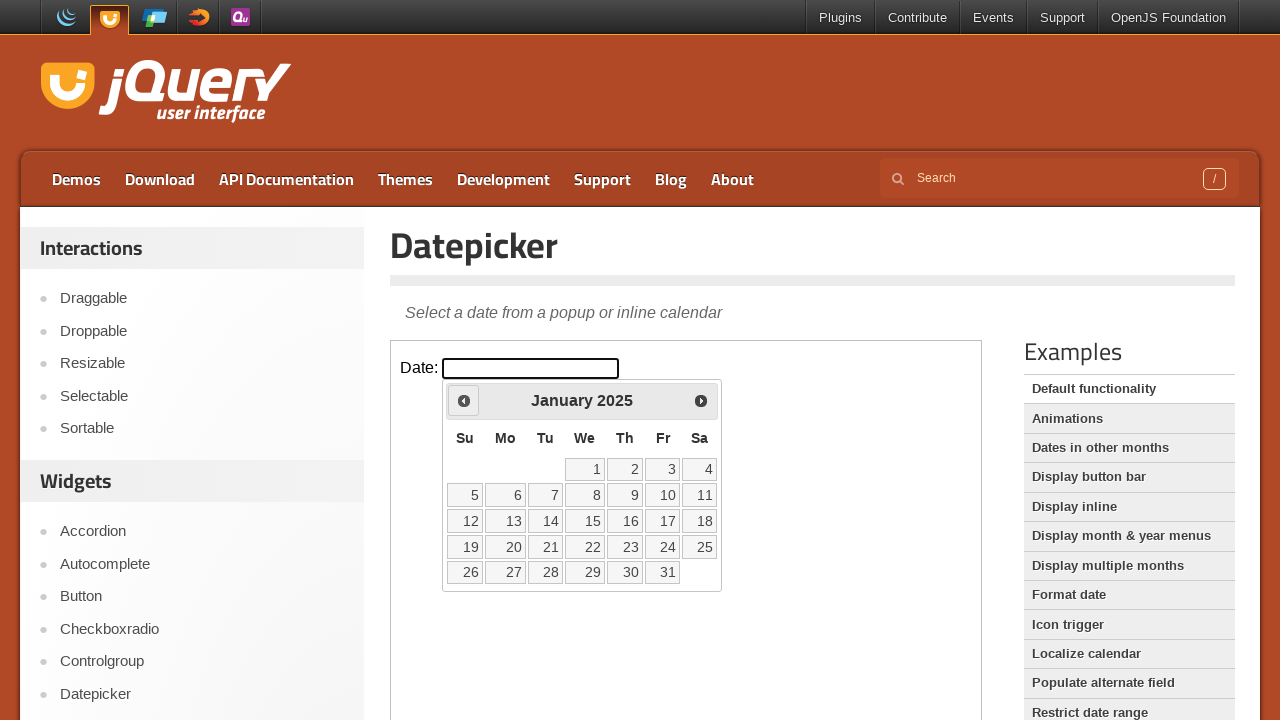

Retrieved current month from calendar: January
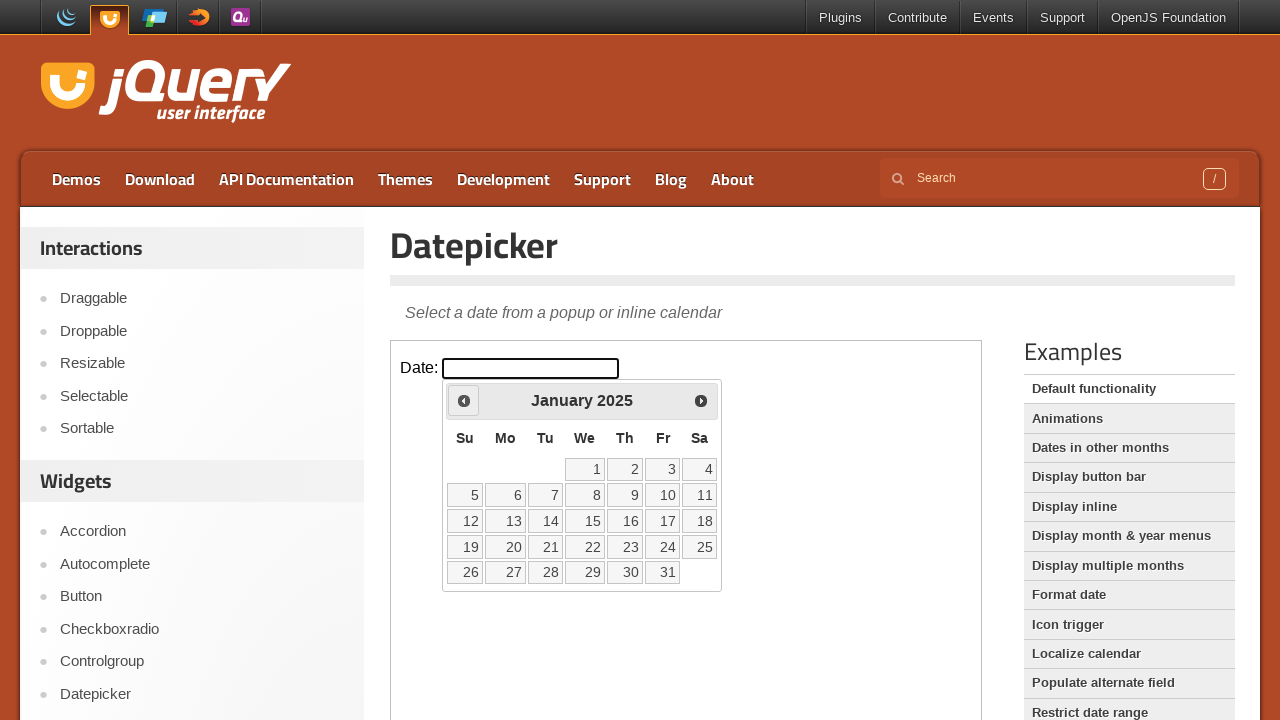

Clicked previous month button to navigate backwards at (464, 400) on xpath=//iframe[@class='demo-frame'] >> internal:control=enter-frame >> xpath=//a
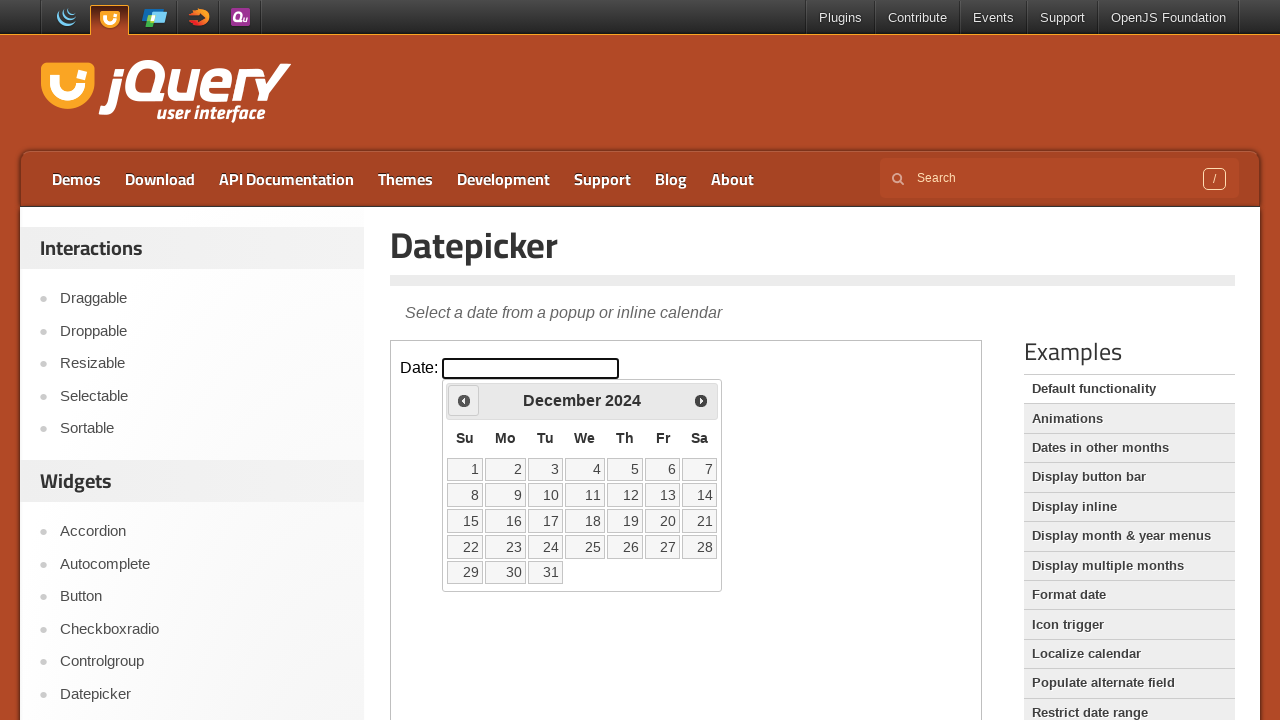

Retrieved current year from calendar: 2024
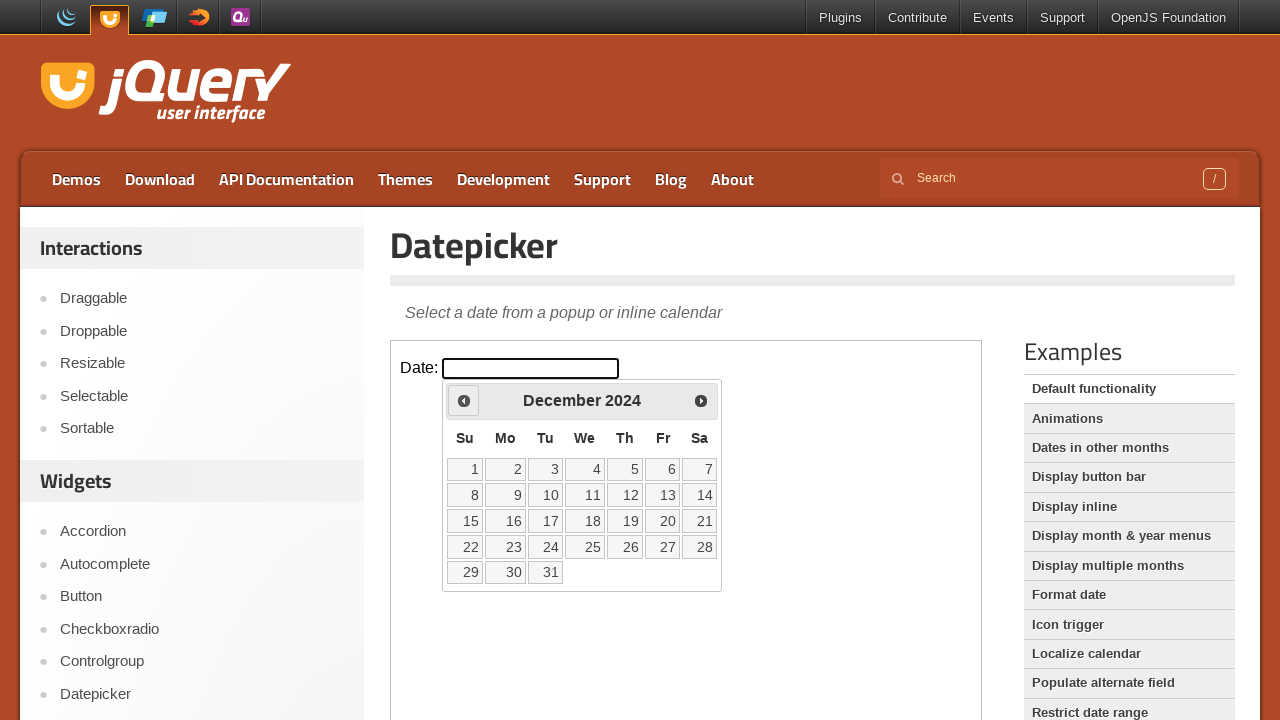

Retrieved current month from calendar: December
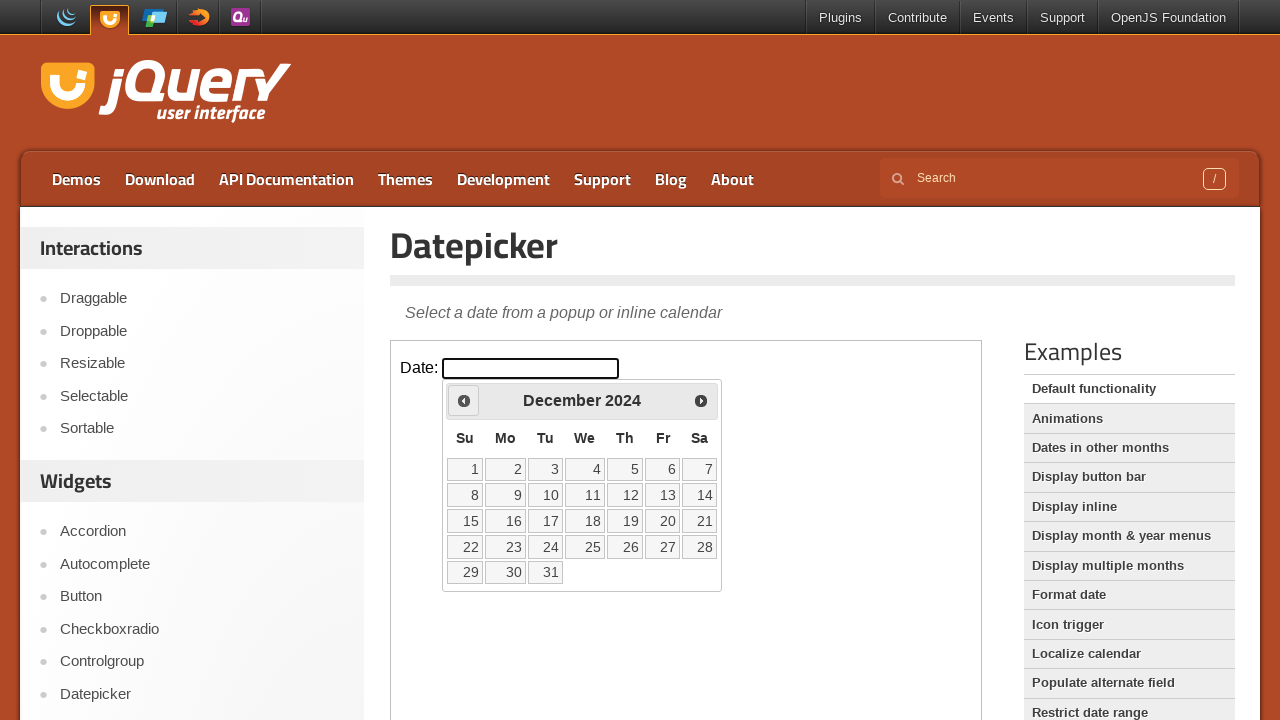

Clicked previous month button to navigate backwards at (464, 400) on xpath=//iframe[@class='demo-frame'] >> internal:control=enter-frame >> xpath=//a
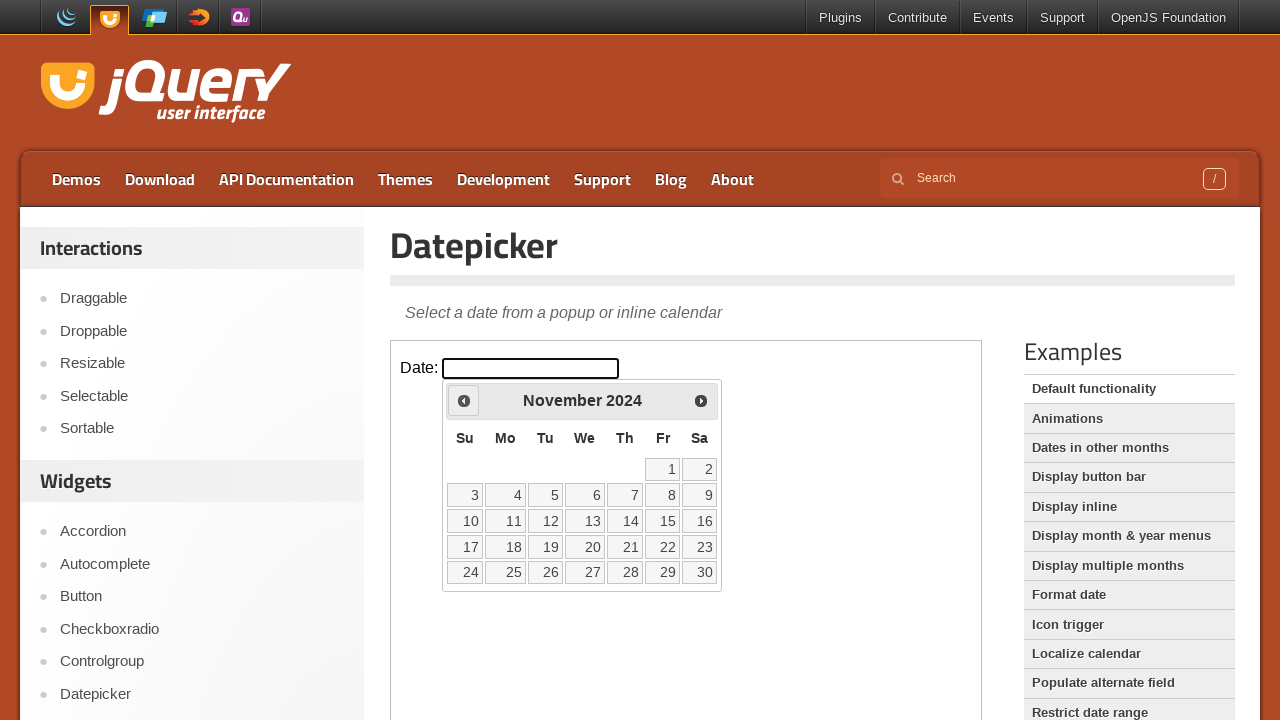

Retrieved current year from calendar: 2024
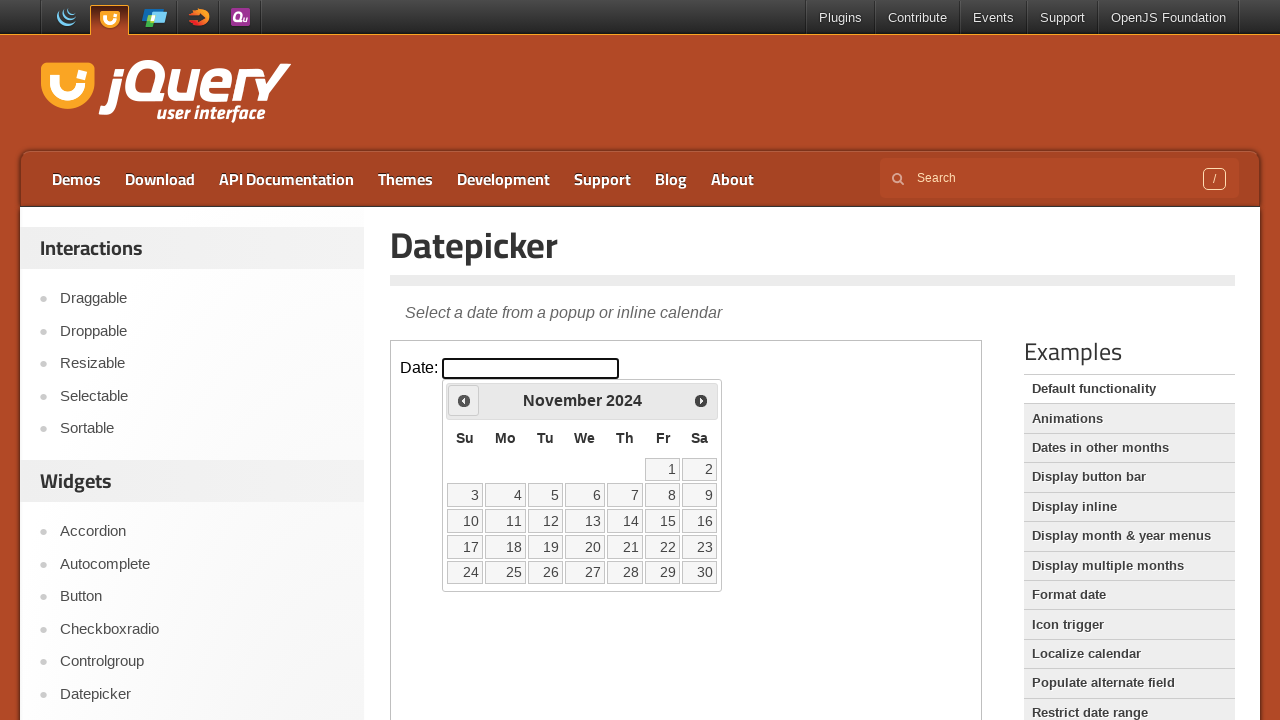

Retrieved current month from calendar: November
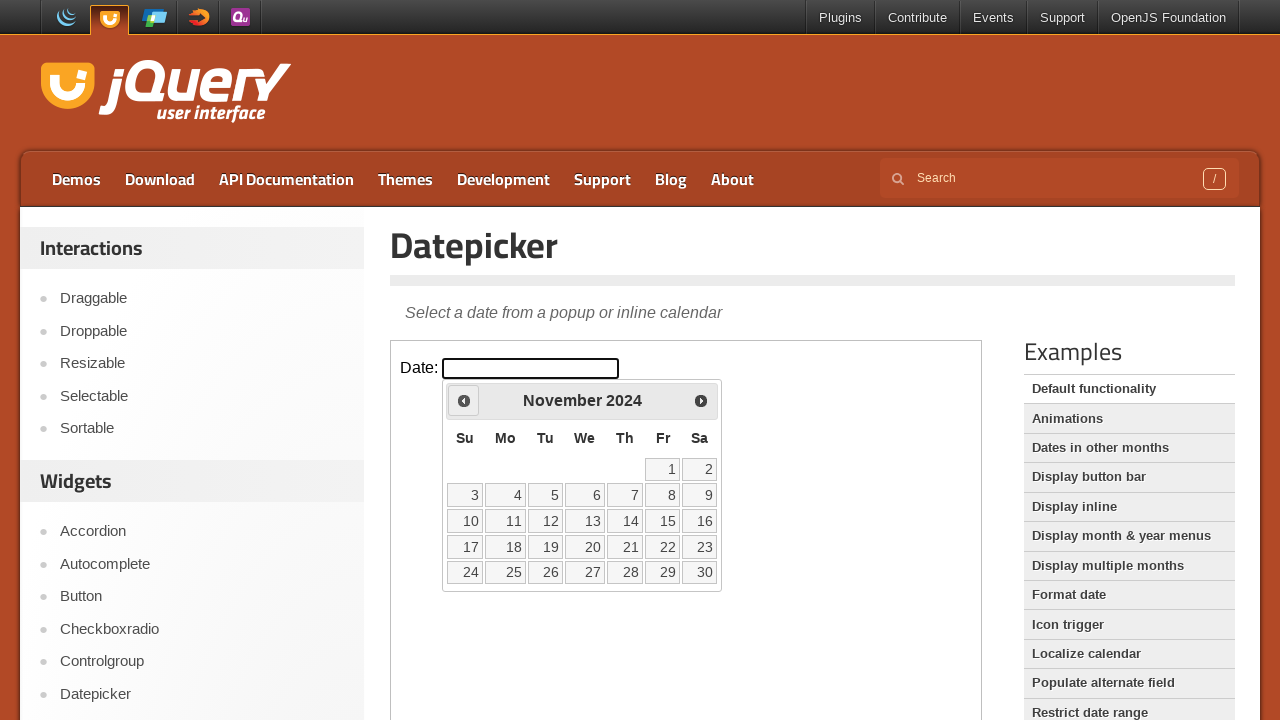

Clicked previous month button to navigate backwards at (464, 400) on xpath=//iframe[@class='demo-frame'] >> internal:control=enter-frame >> xpath=//a
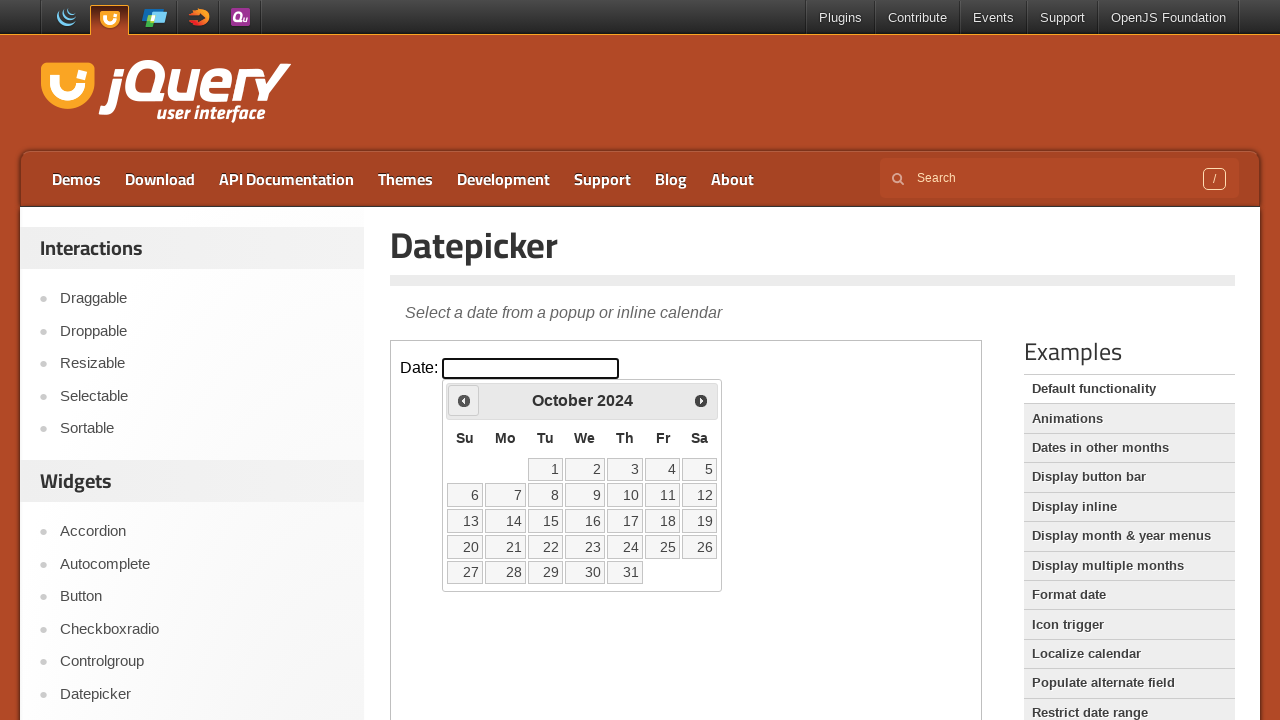

Retrieved current year from calendar: 2024
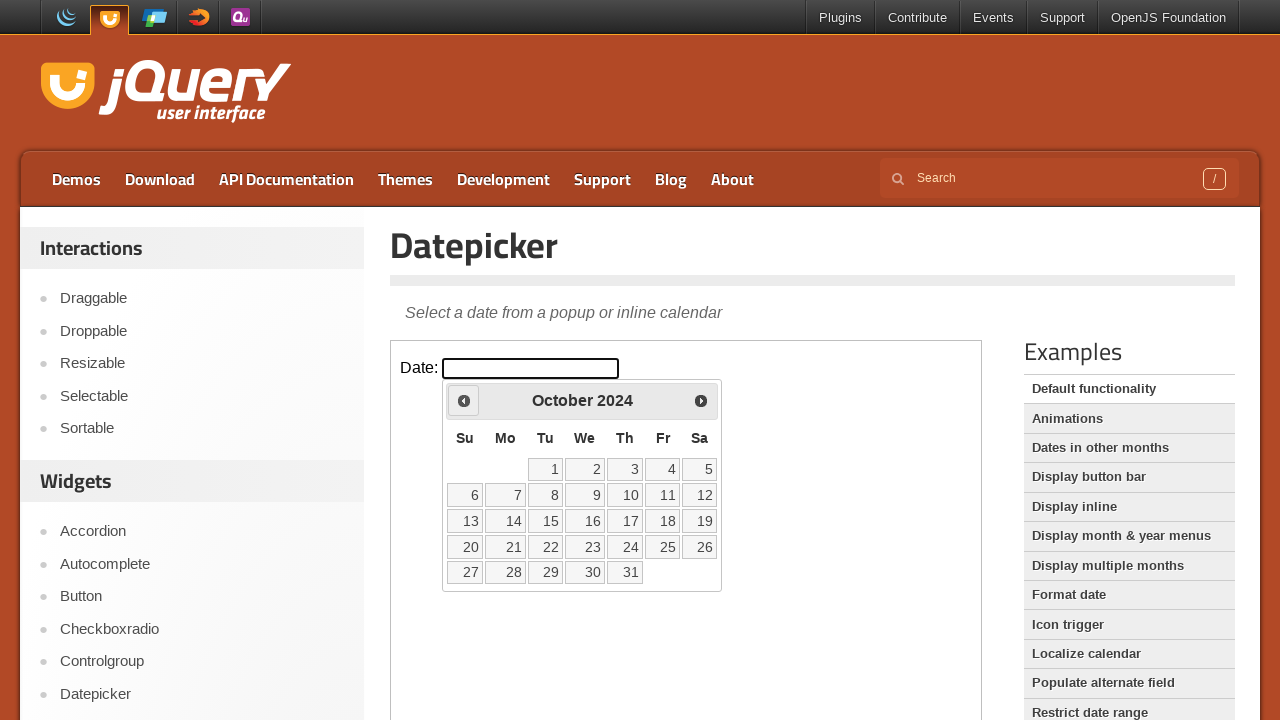

Retrieved current month from calendar: October
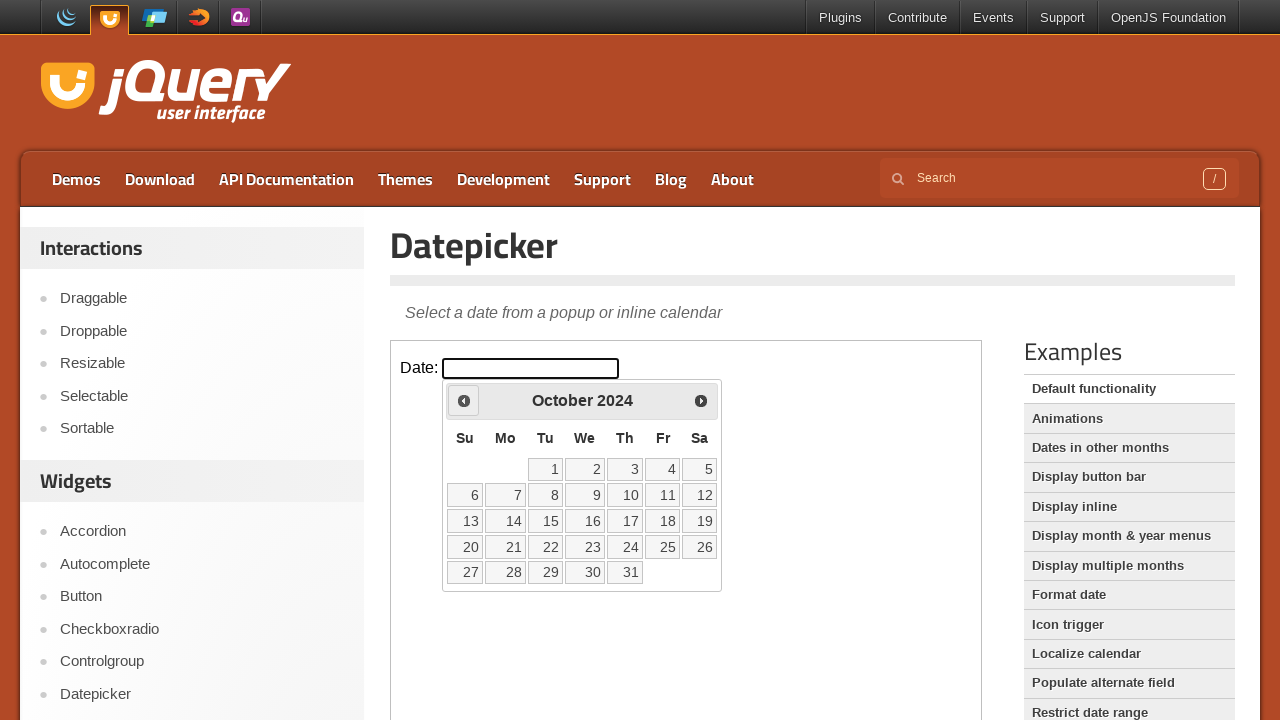

Clicked previous month button to navigate backwards at (464, 400) on xpath=//iframe[@class='demo-frame'] >> internal:control=enter-frame >> xpath=//a
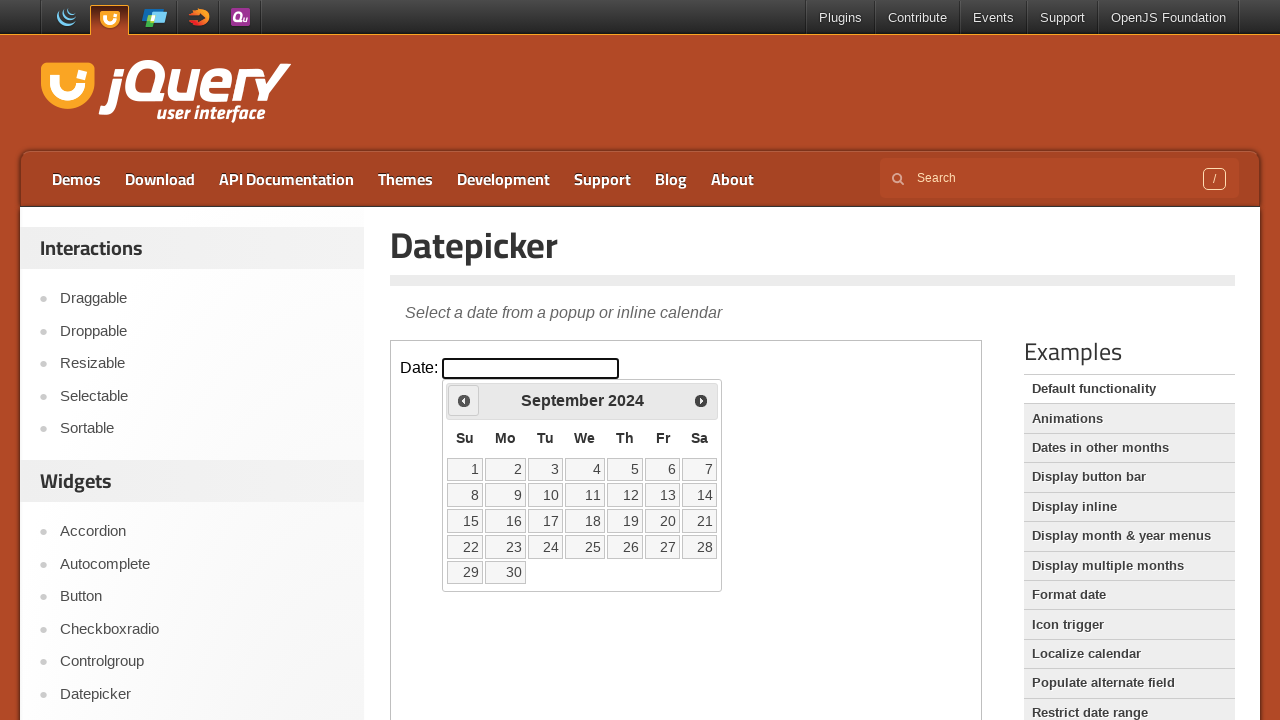

Retrieved current year from calendar: 2024
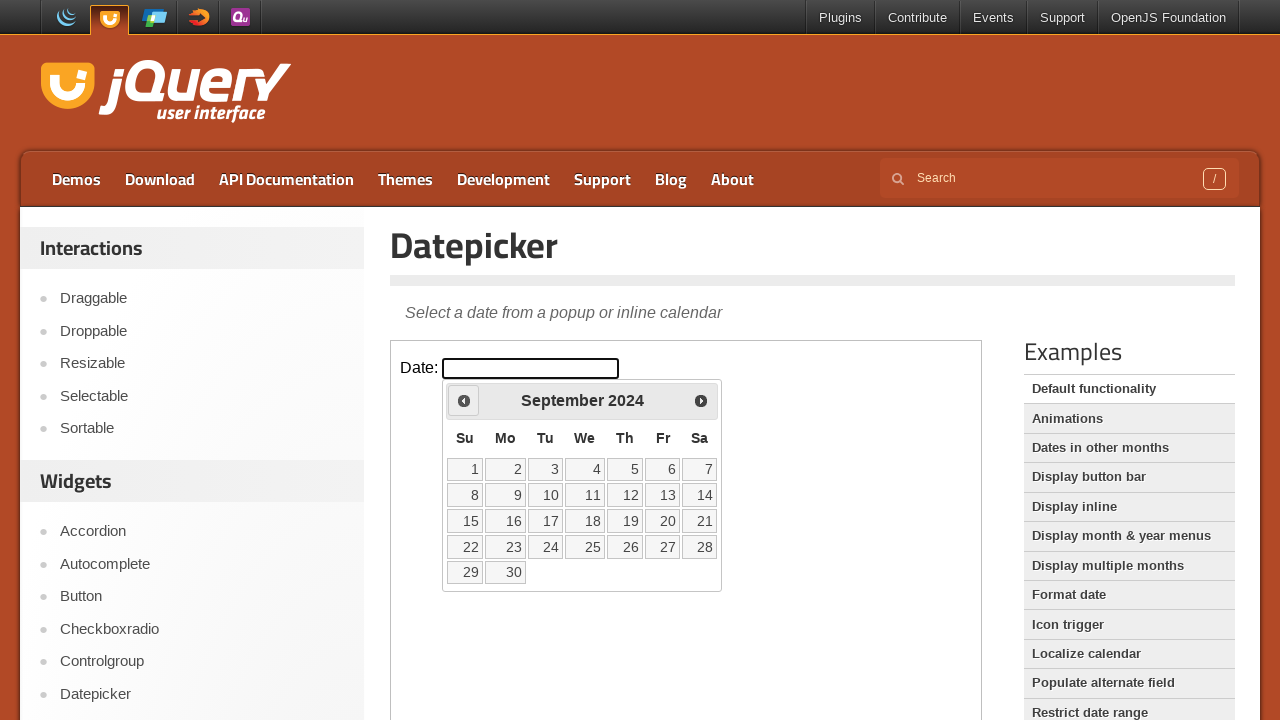

Retrieved current month from calendar: September
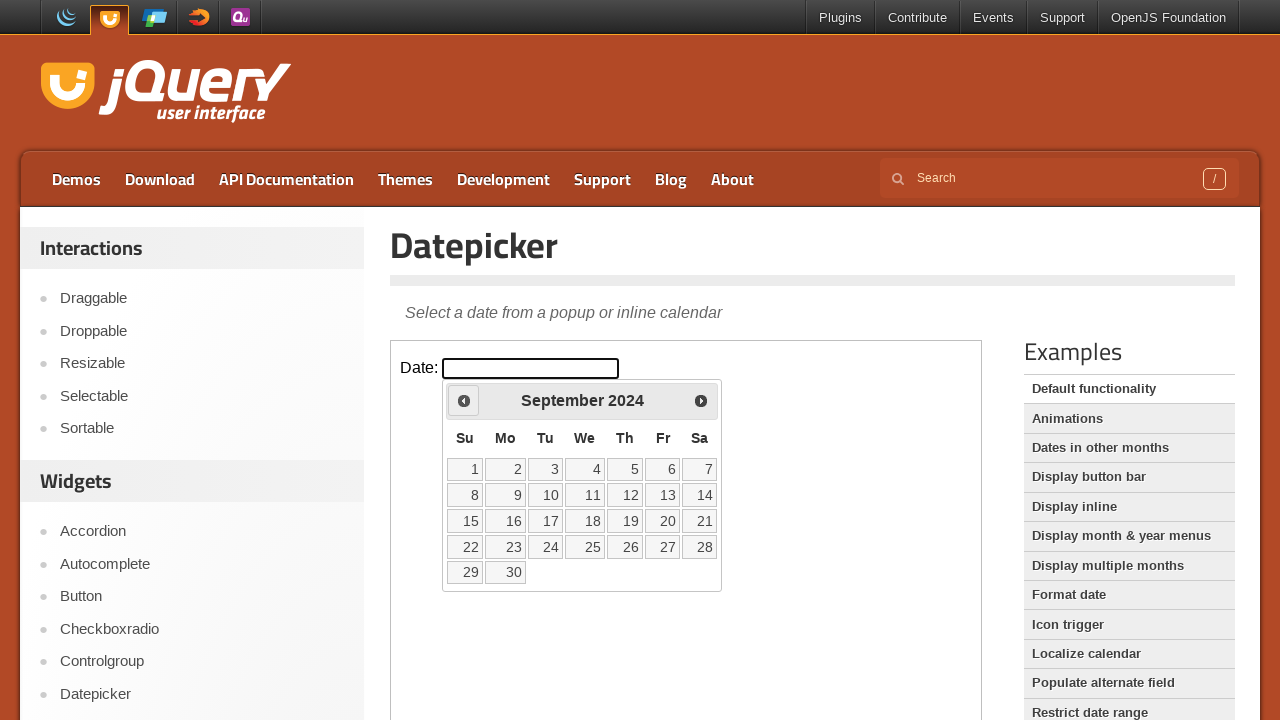

Clicked previous month button to navigate backwards at (464, 400) on xpath=//iframe[@class='demo-frame'] >> internal:control=enter-frame >> xpath=//a
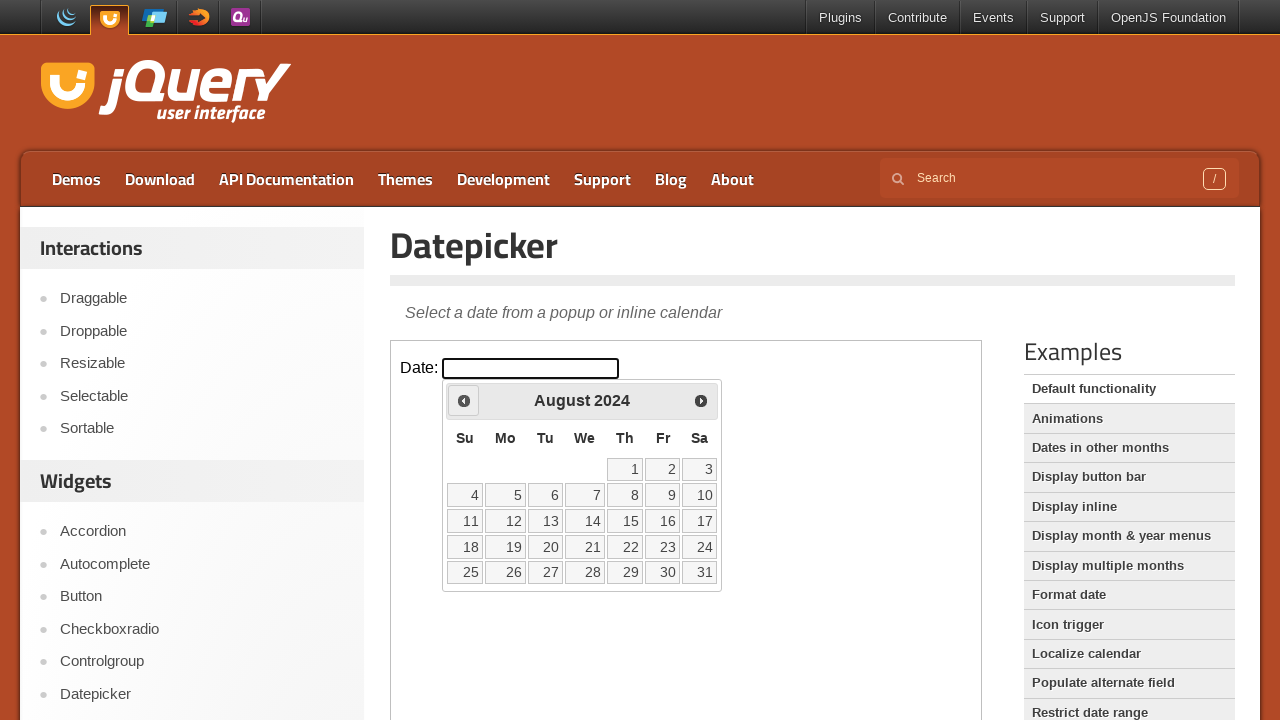

Retrieved current year from calendar: 2024
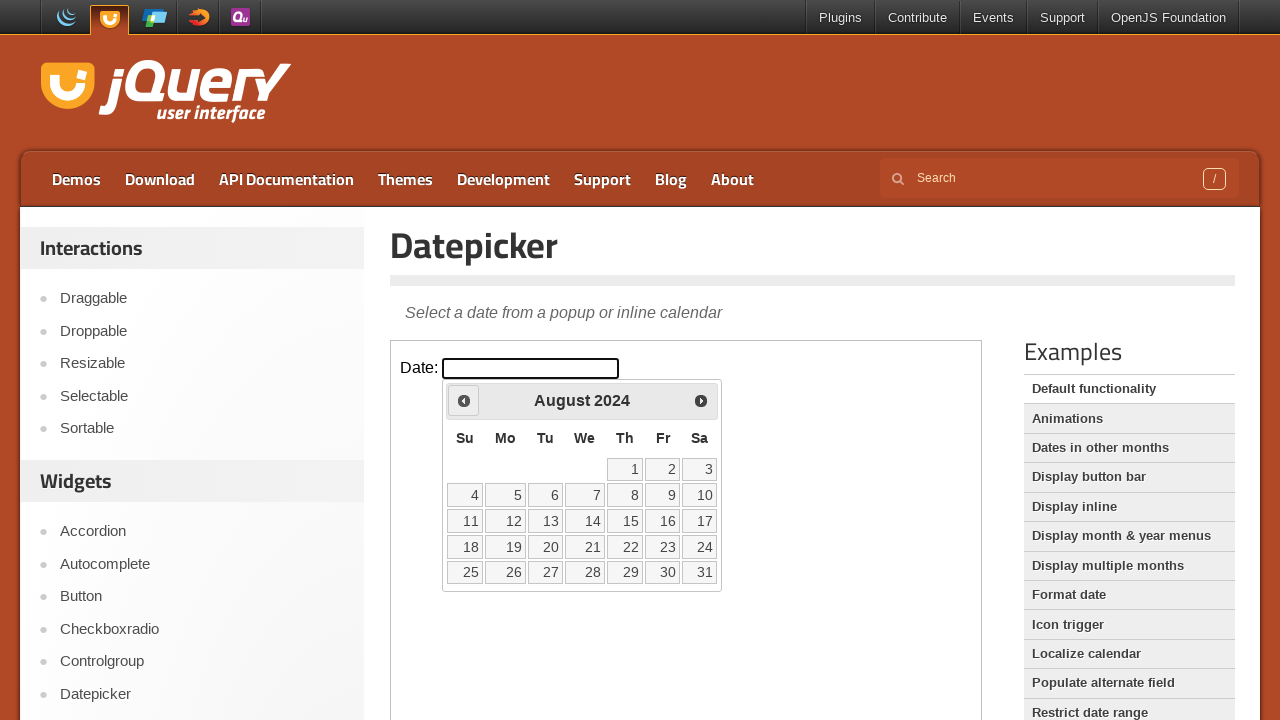

Retrieved current month from calendar: August
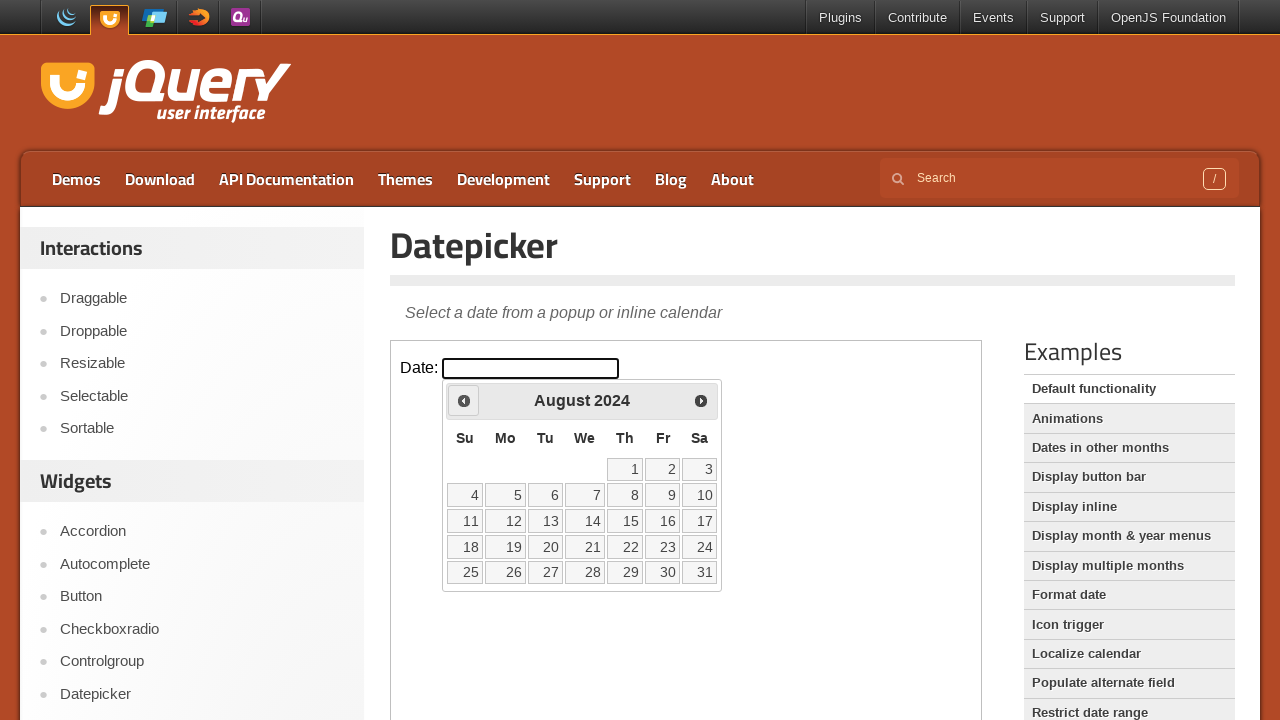

Clicked previous month button to navigate backwards at (464, 400) on xpath=//iframe[@class='demo-frame'] >> internal:control=enter-frame >> xpath=//a
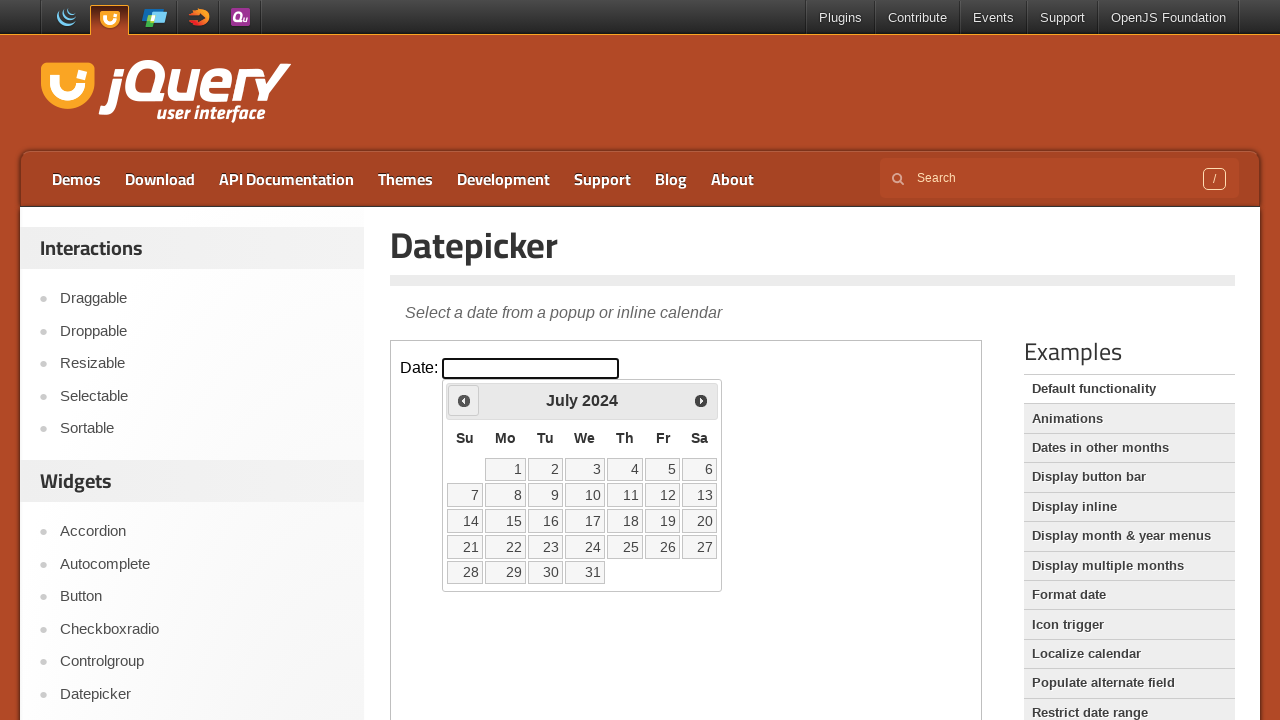

Retrieved current year from calendar: 2024
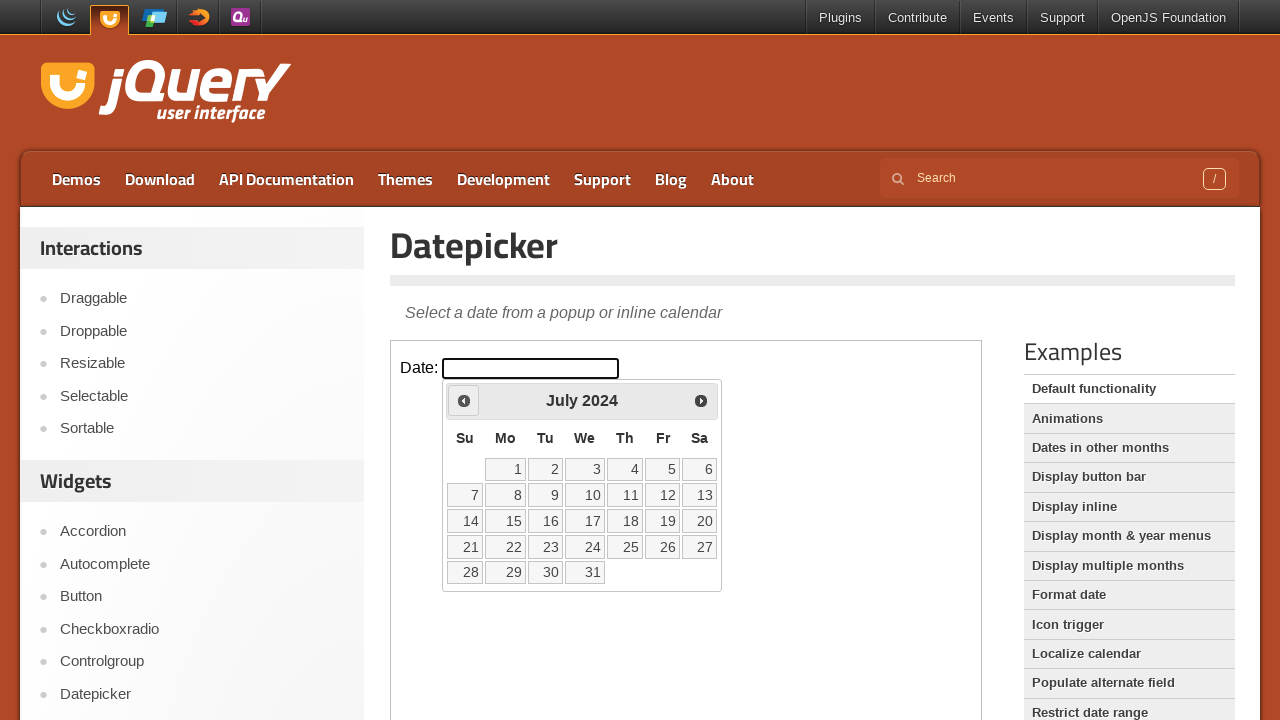

Retrieved current month from calendar: July
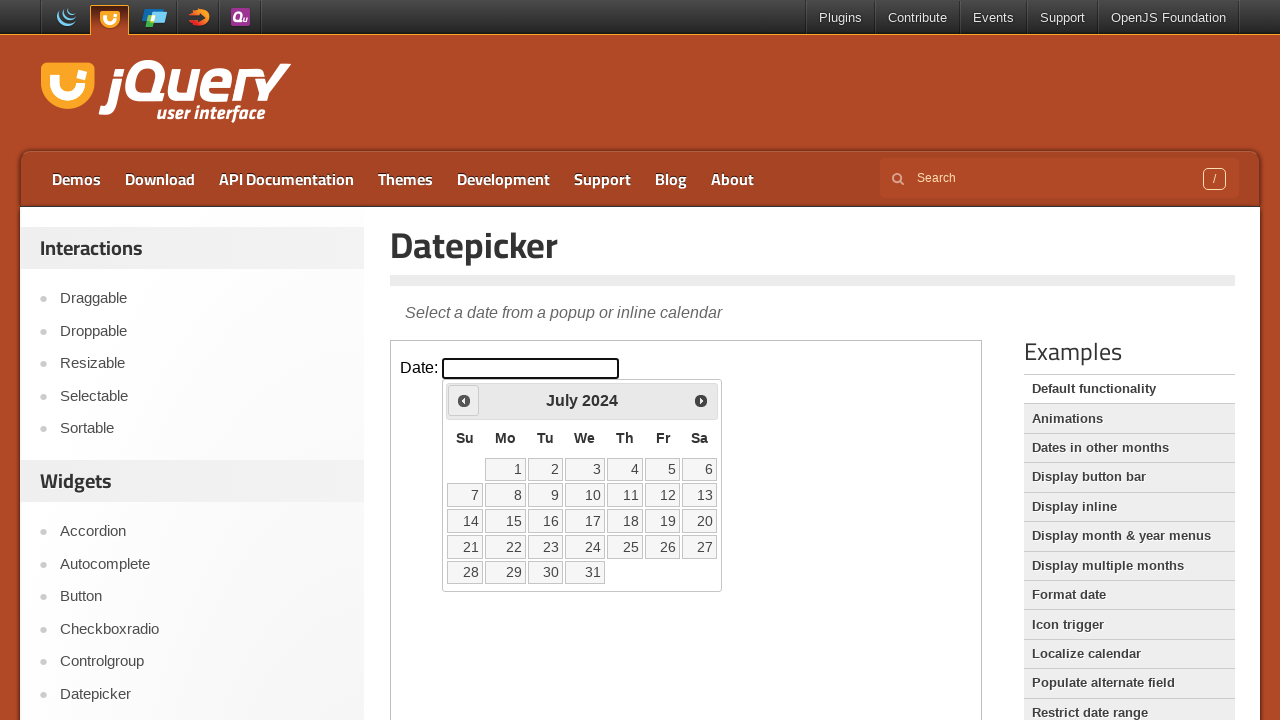

Clicked previous month button to navigate backwards at (464, 400) on xpath=//iframe[@class='demo-frame'] >> internal:control=enter-frame >> xpath=//a
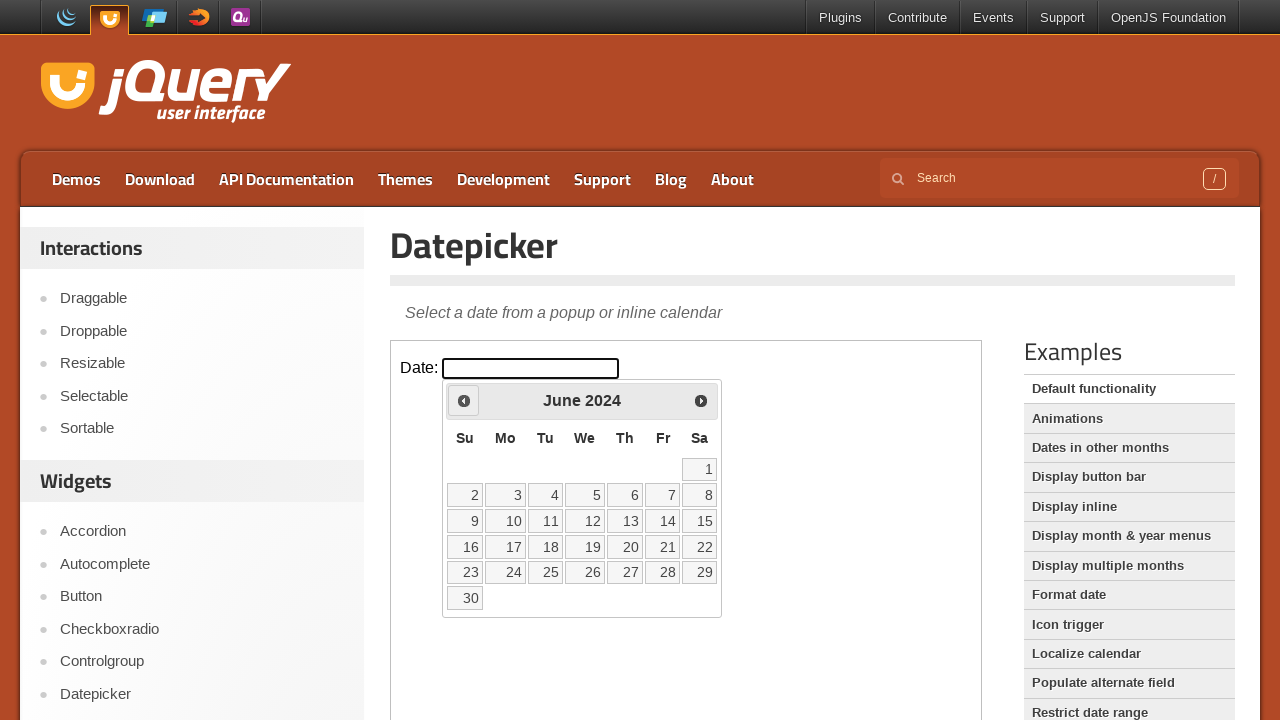

Retrieved current year from calendar: 2024
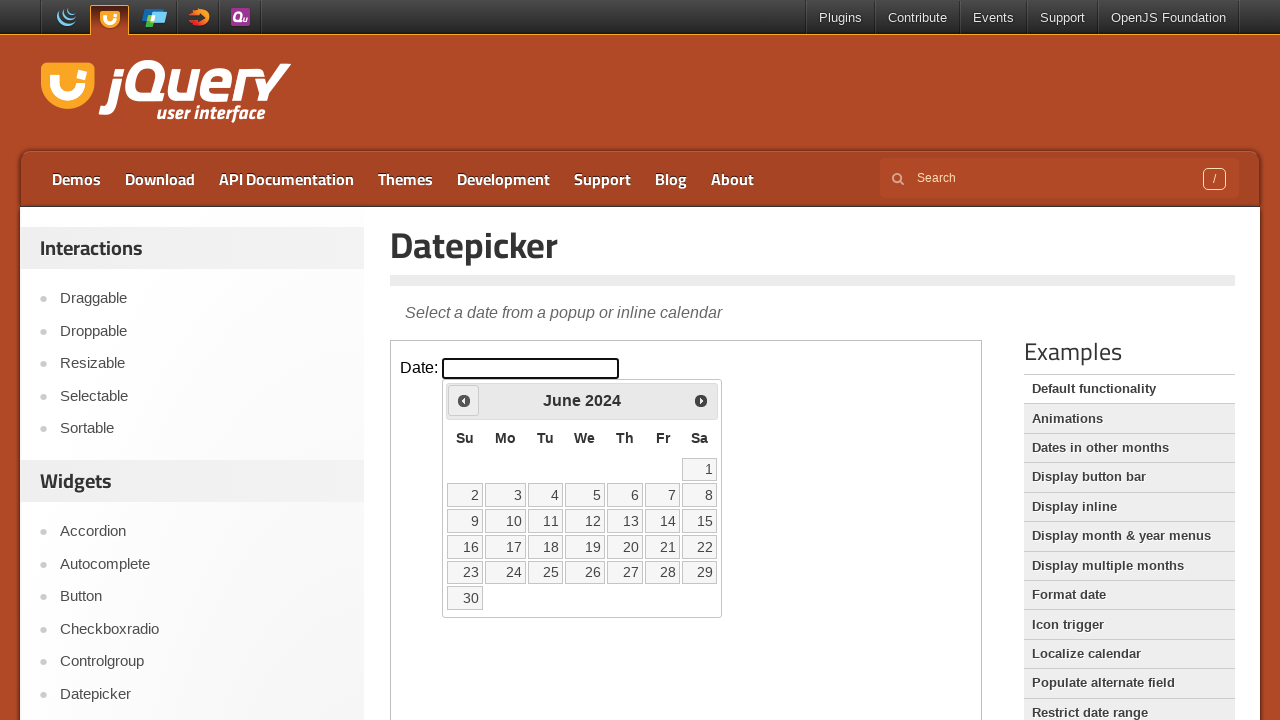

Retrieved current month from calendar: June
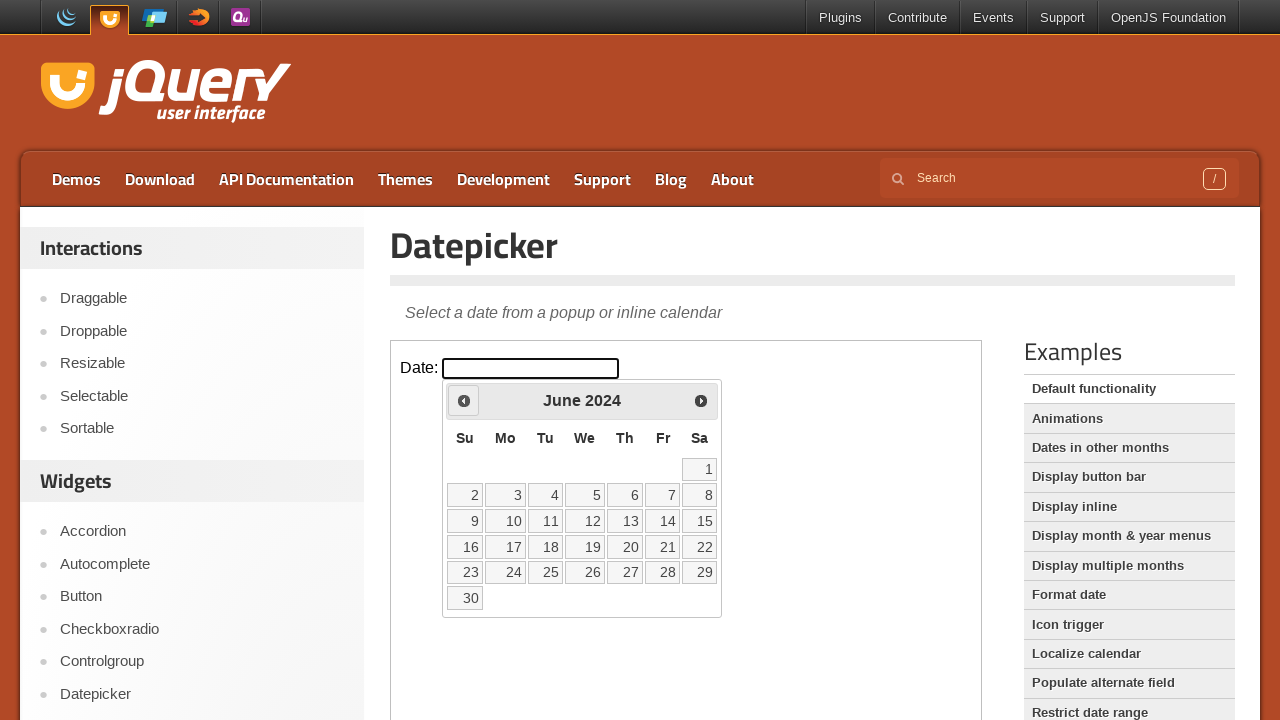

Clicked previous month button to navigate backwards at (464, 400) on xpath=//iframe[@class='demo-frame'] >> internal:control=enter-frame >> xpath=//a
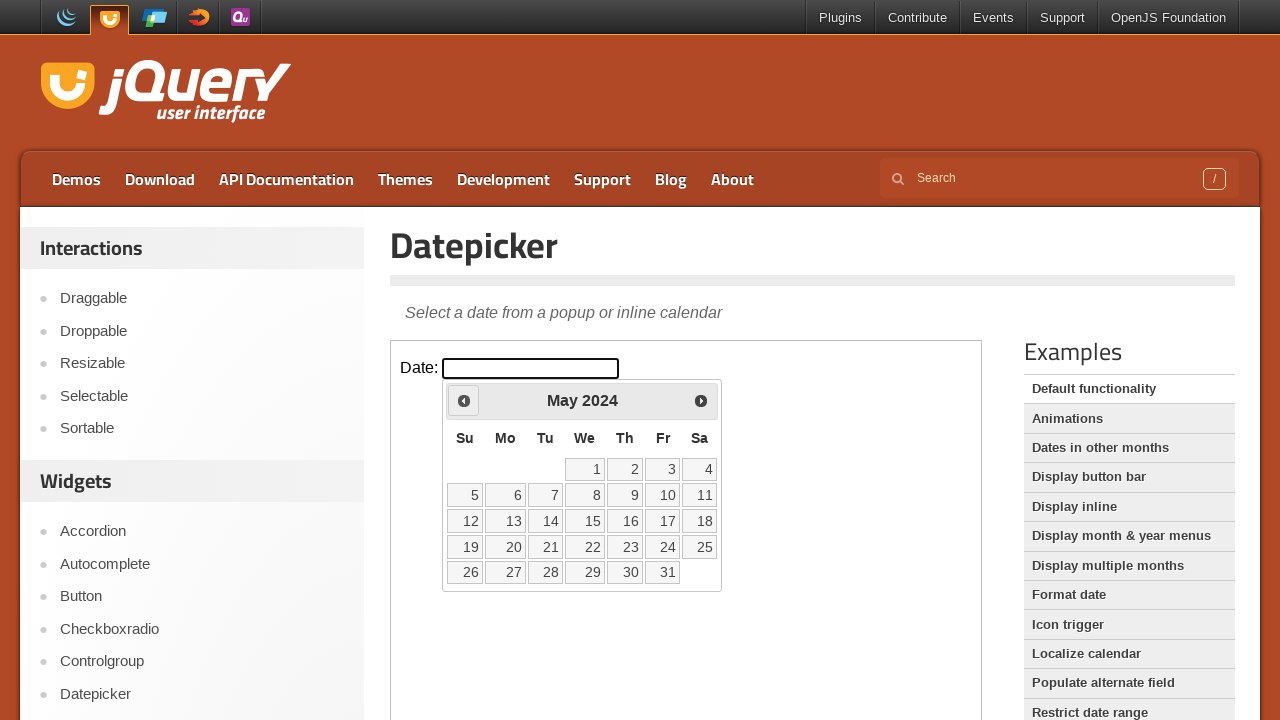

Retrieved current year from calendar: 2024
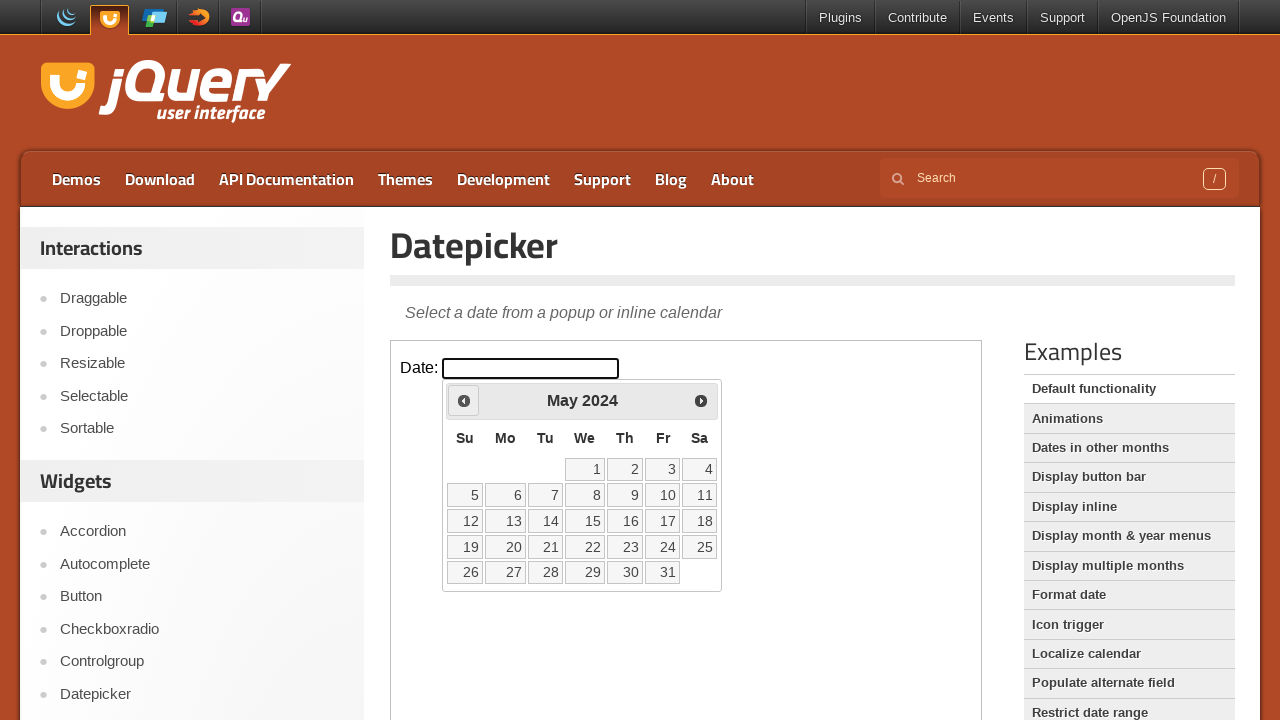

Retrieved current month from calendar: May
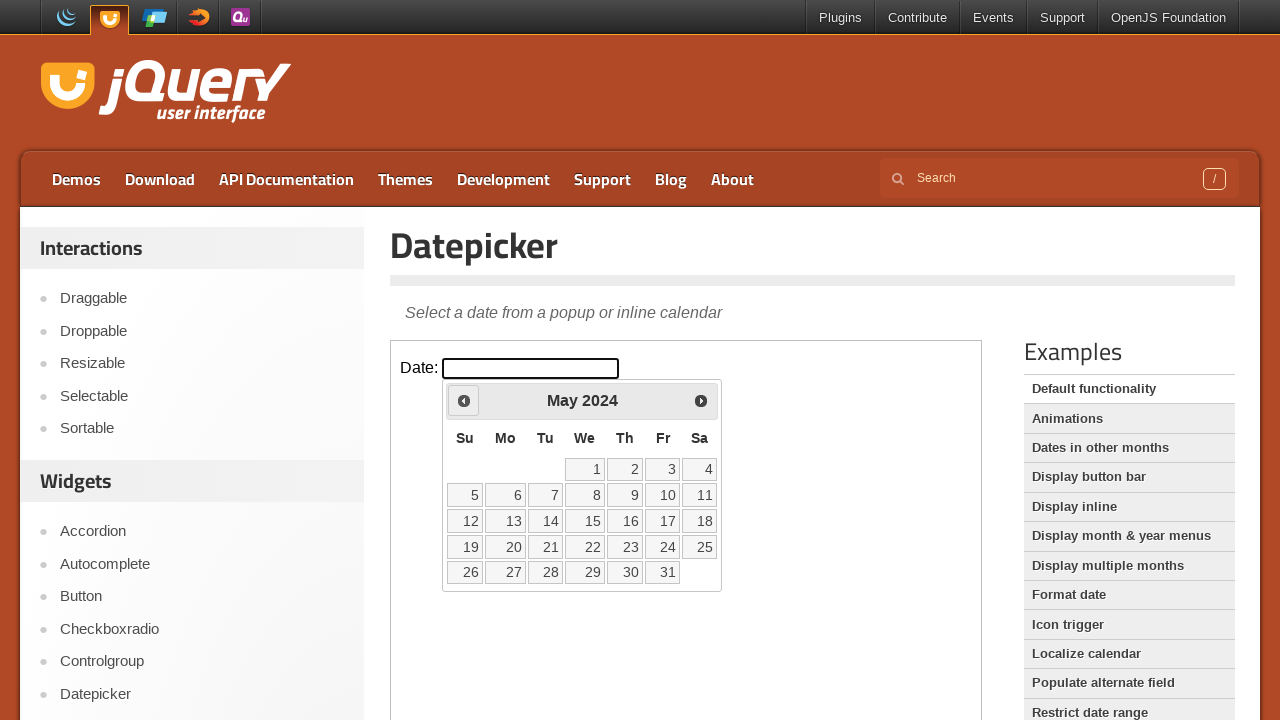

Clicked previous month button to navigate backwards at (464, 400) on xpath=//iframe[@class='demo-frame'] >> internal:control=enter-frame >> xpath=//a
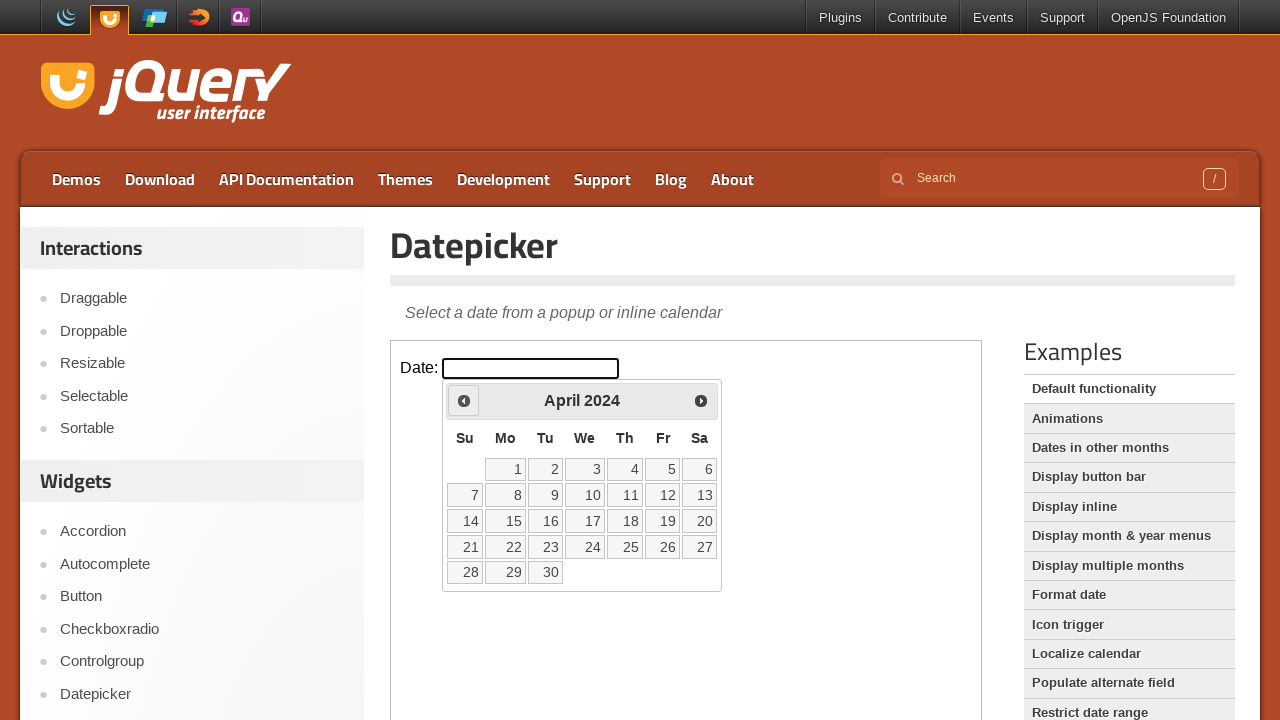

Retrieved current year from calendar: 2024
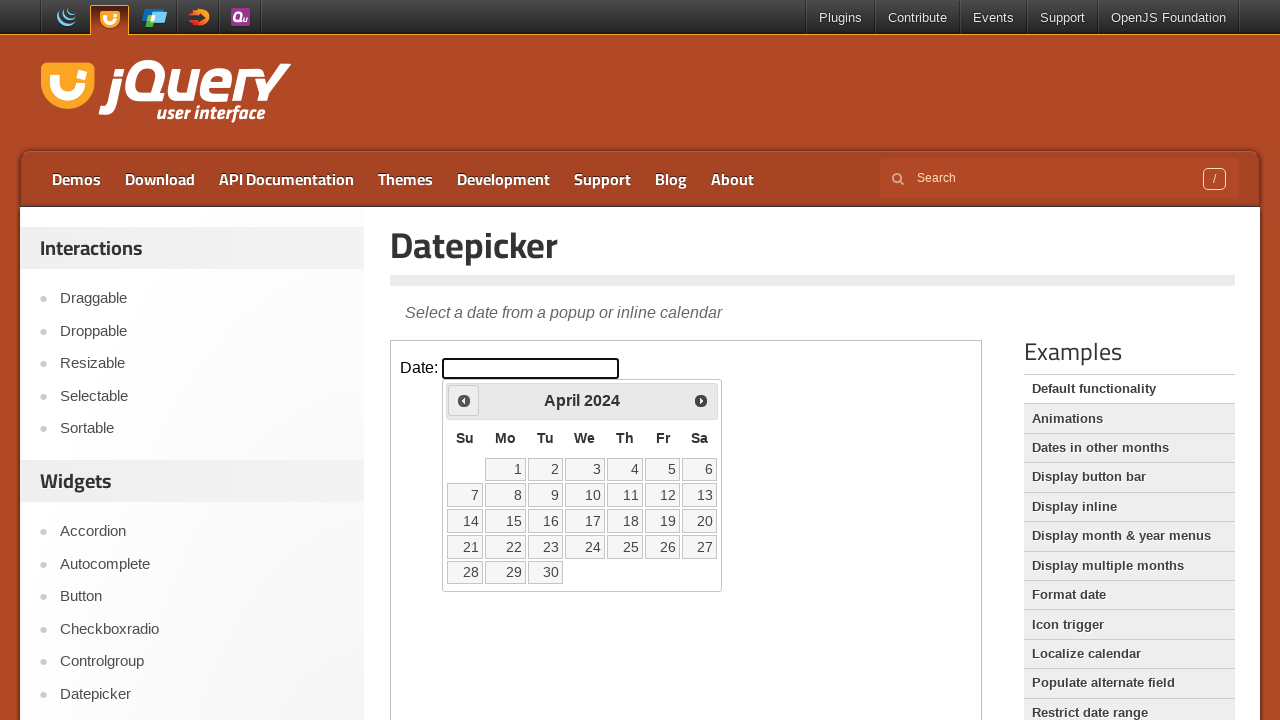

Retrieved current month from calendar: April
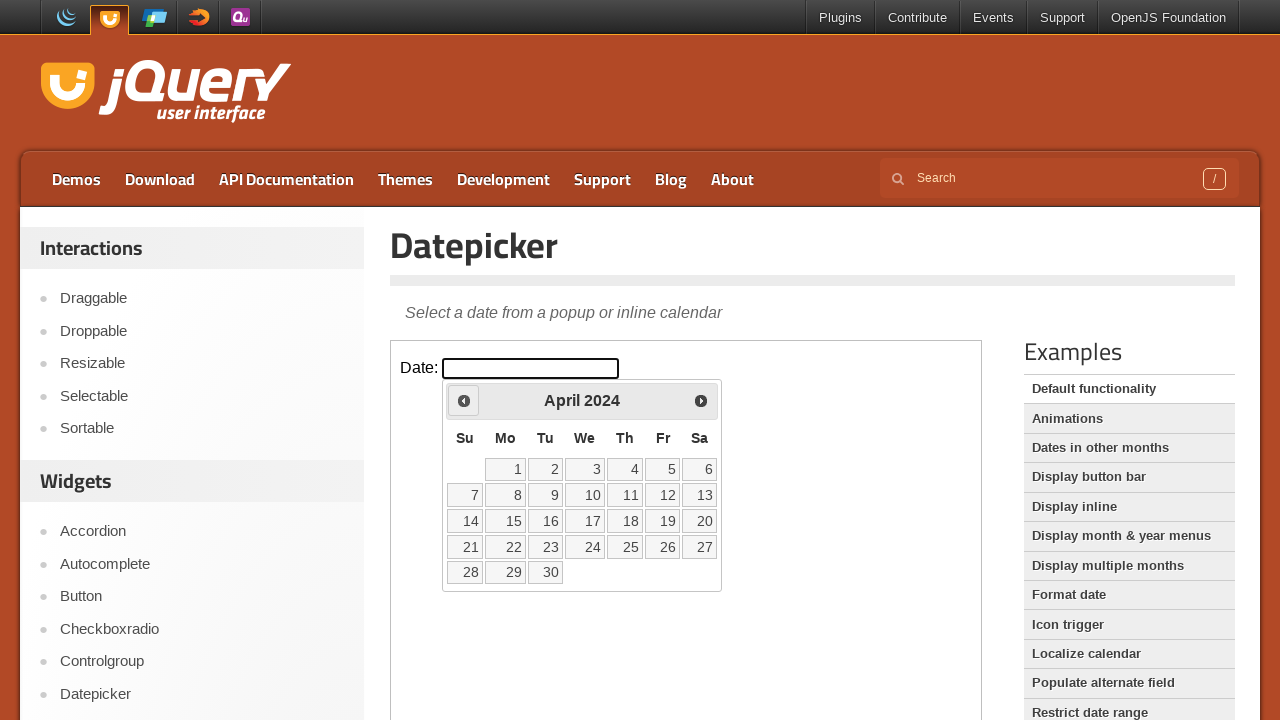

Clicked previous month button to navigate backwards at (464, 400) on xpath=//iframe[@class='demo-frame'] >> internal:control=enter-frame >> xpath=//a
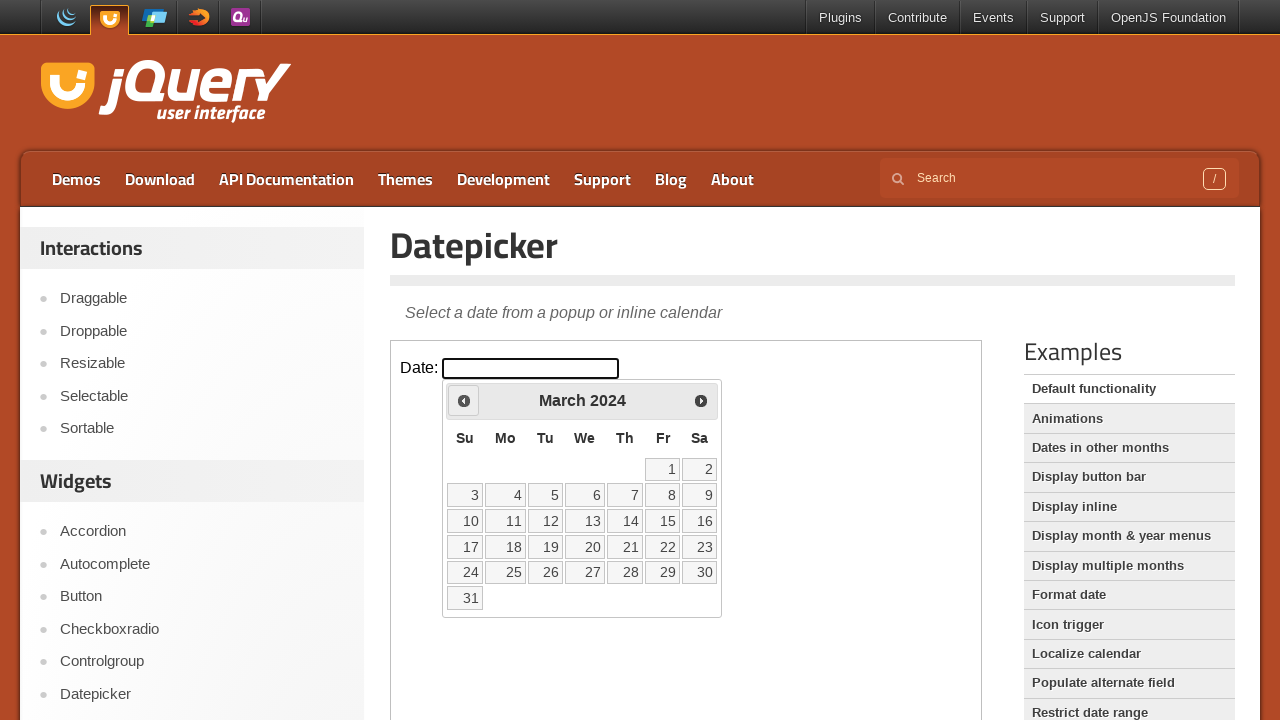

Retrieved current year from calendar: 2024
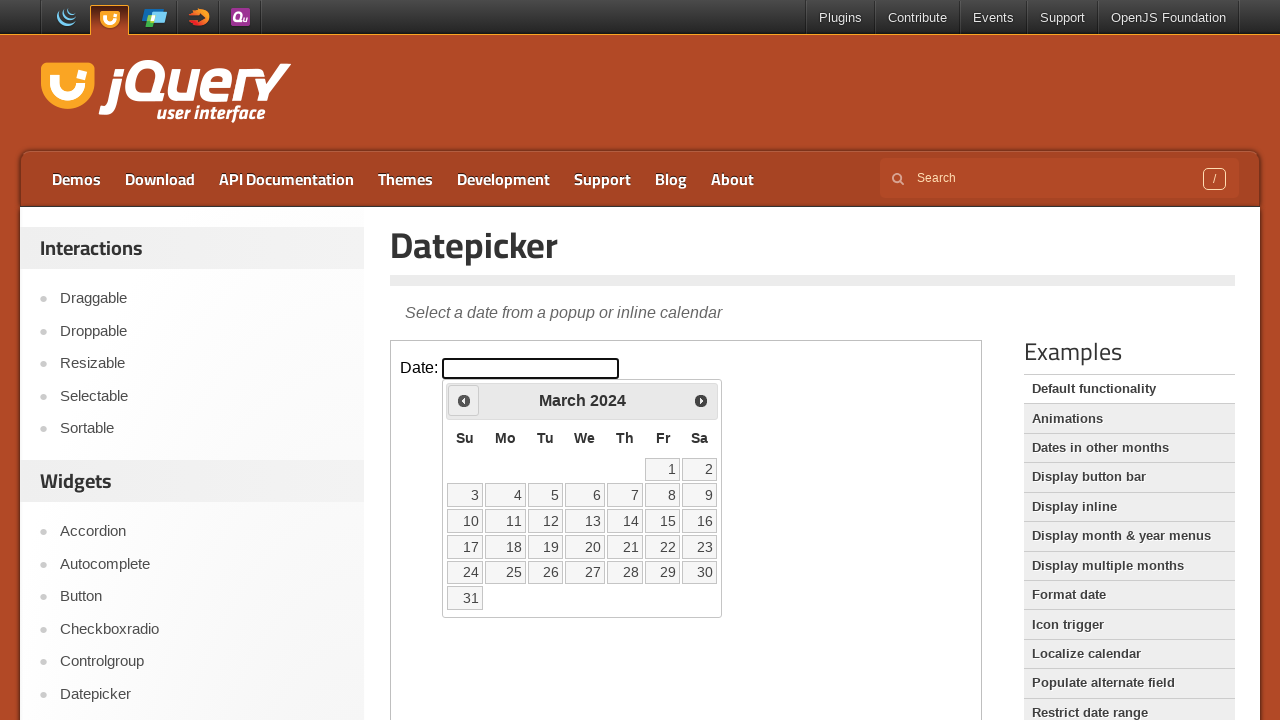

Retrieved current month from calendar: March
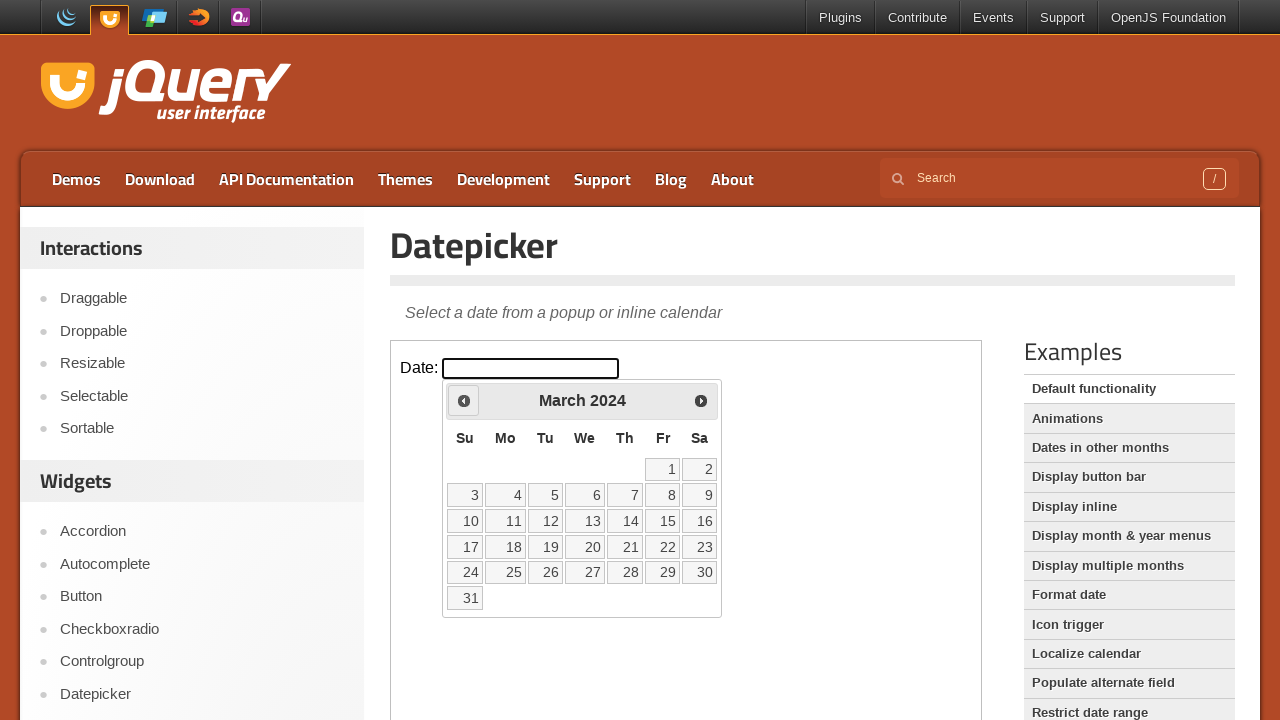

Clicked previous month button to navigate backwards at (464, 400) on xpath=//iframe[@class='demo-frame'] >> internal:control=enter-frame >> xpath=//a
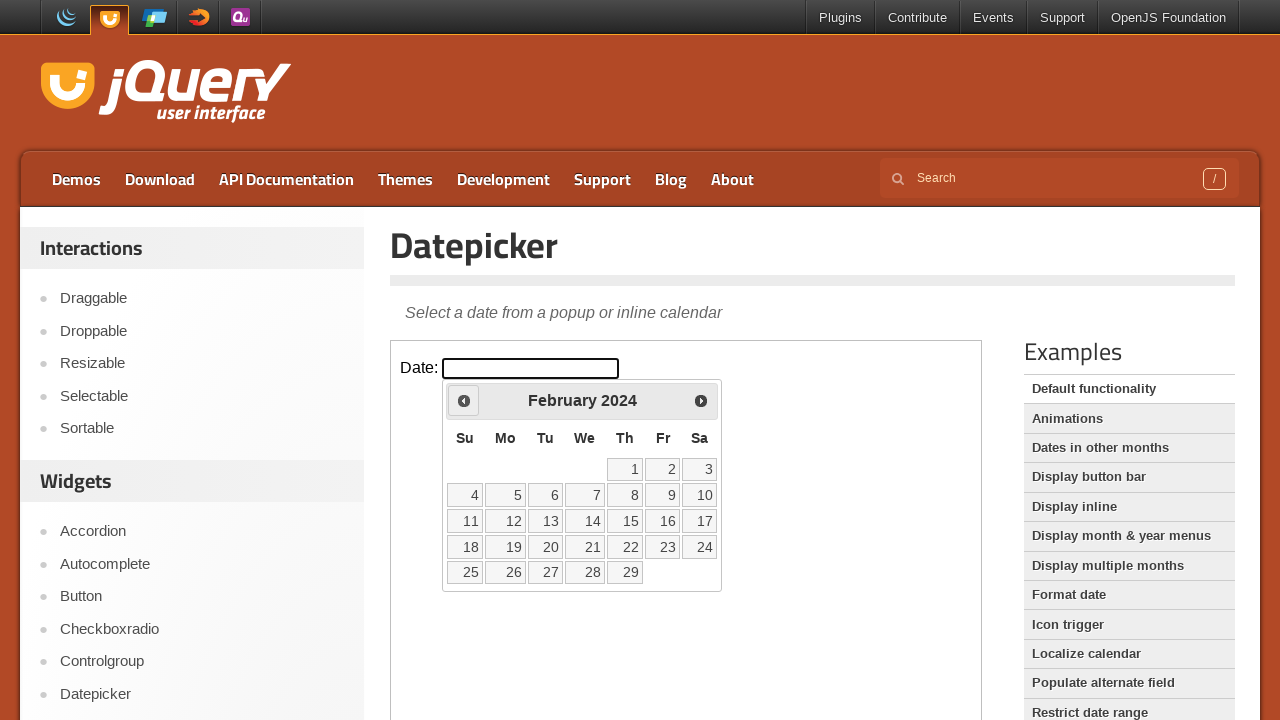

Retrieved current year from calendar: 2024
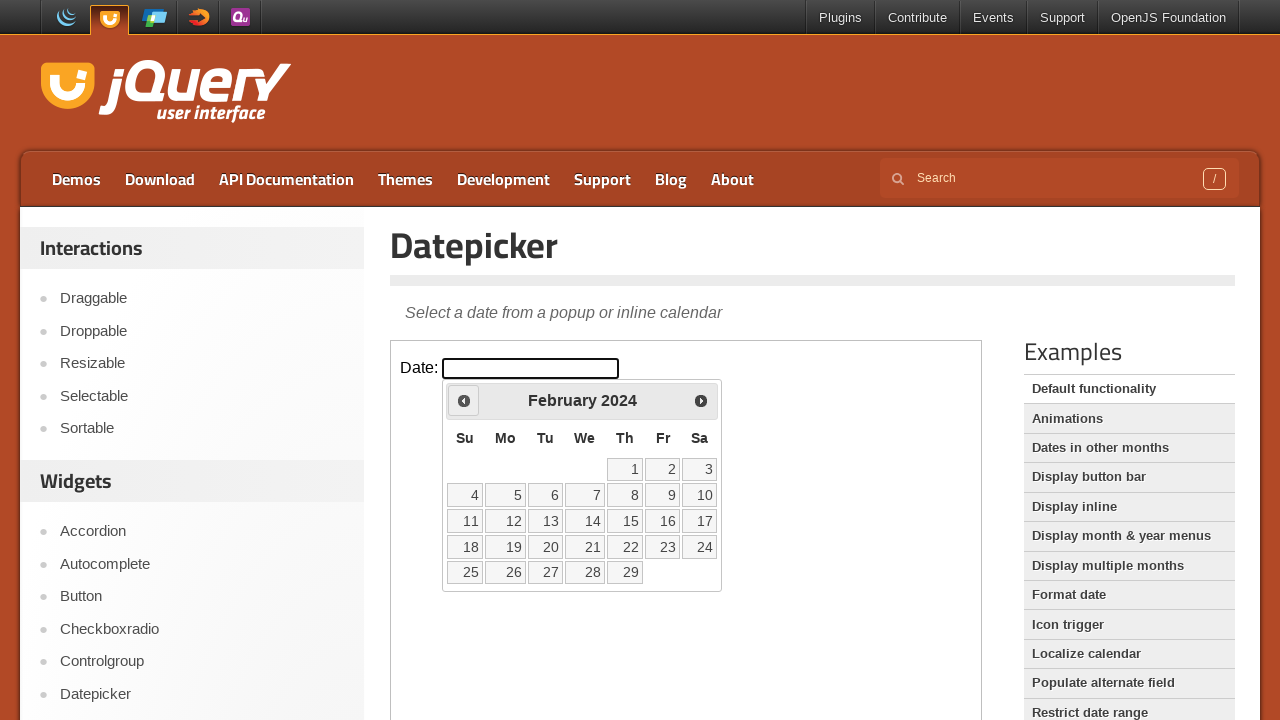

Retrieved current month from calendar: February
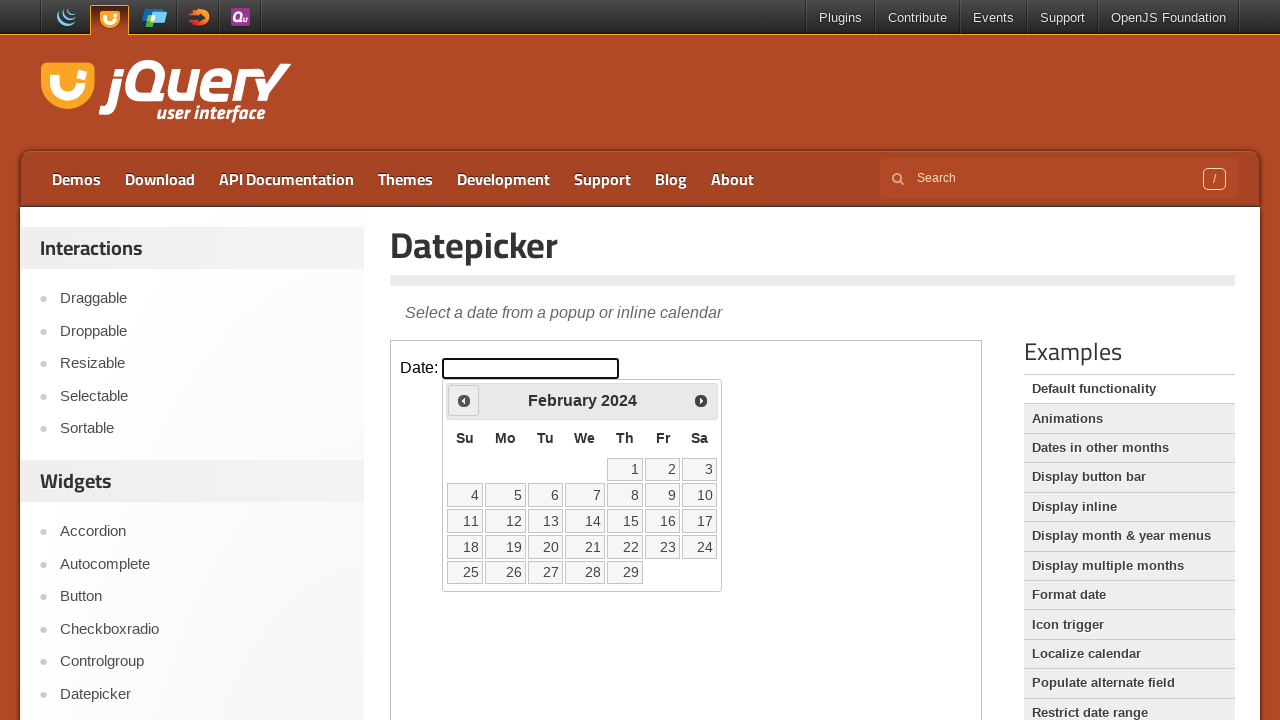

Clicked previous month button to navigate backwards at (464, 400) on xpath=//iframe[@class='demo-frame'] >> internal:control=enter-frame >> xpath=//a
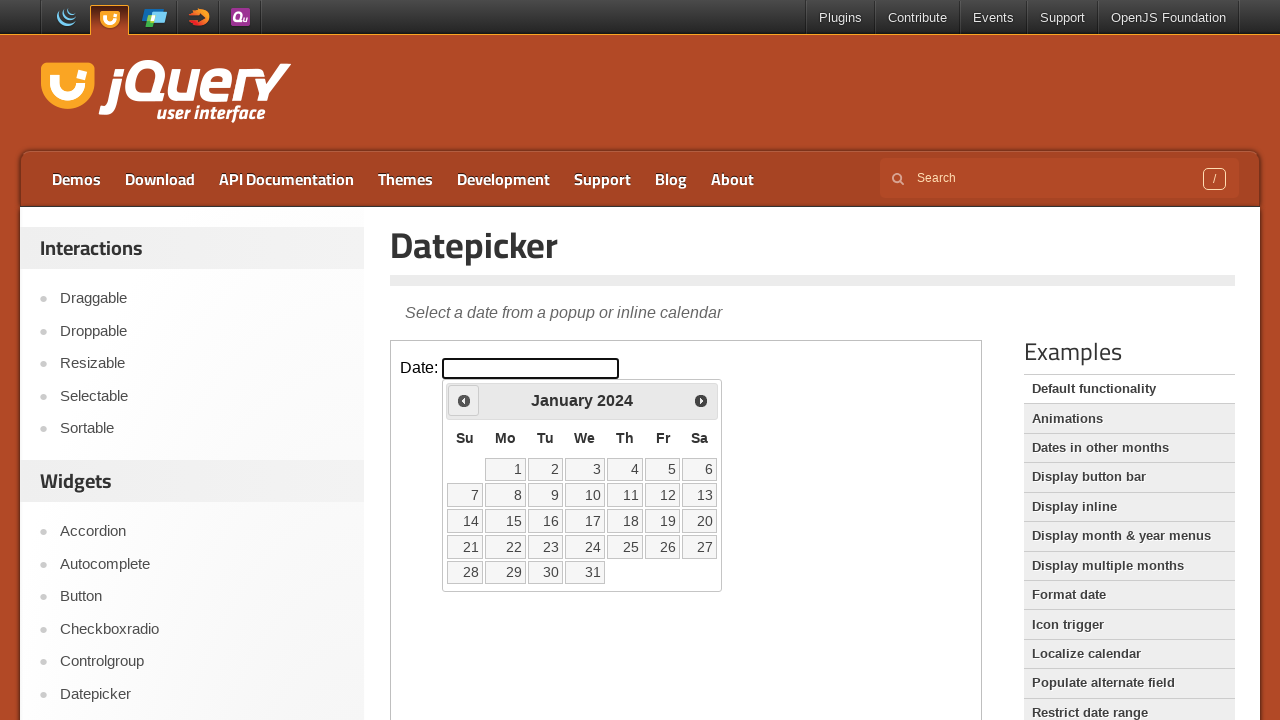

Retrieved current year from calendar: 2024
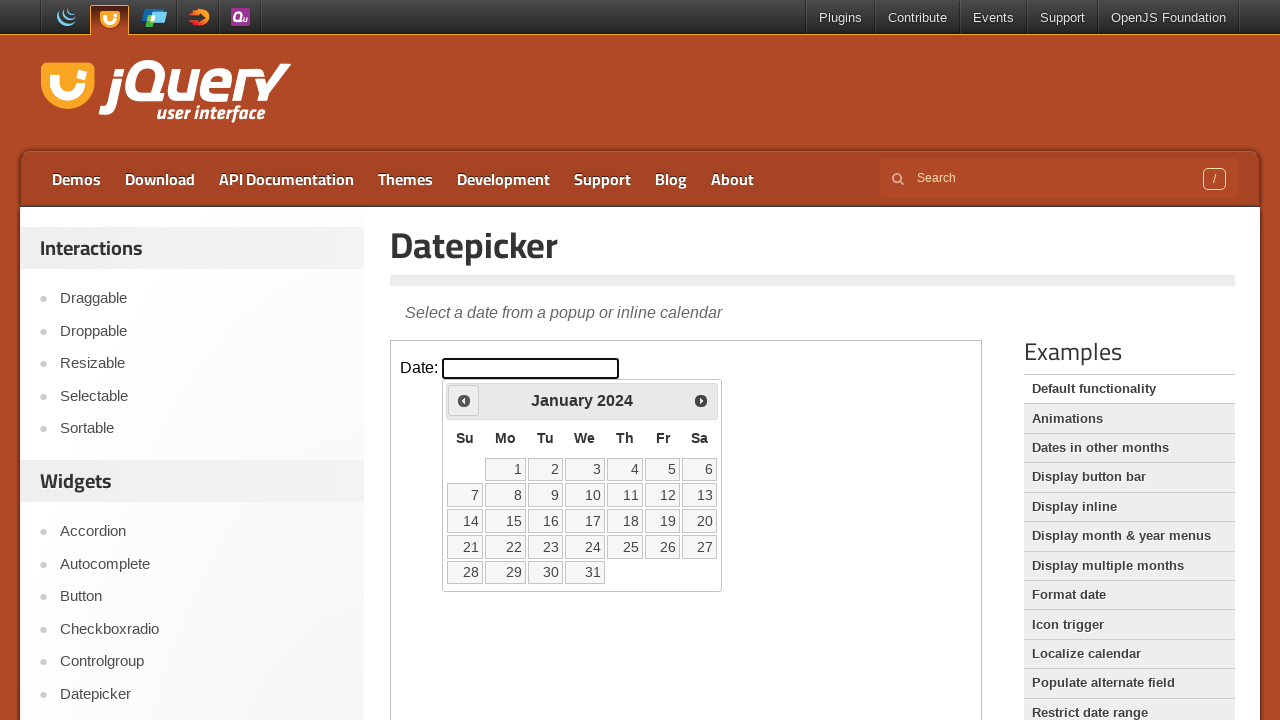

Retrieved current month from calendar: January
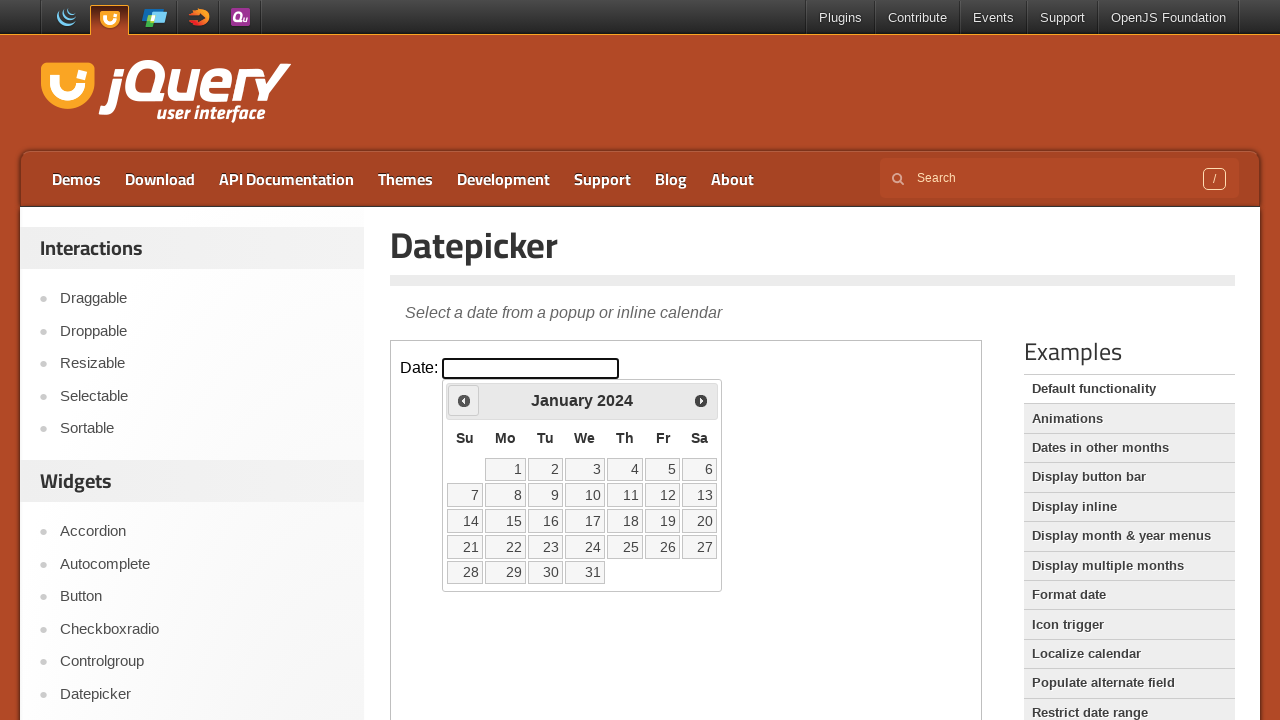

Clicked previous month button to navigate backwards at (464, 400) on xpath=//iframe[@class='demo-frame'] >> internal:control=enter-frame >> xpath=//a
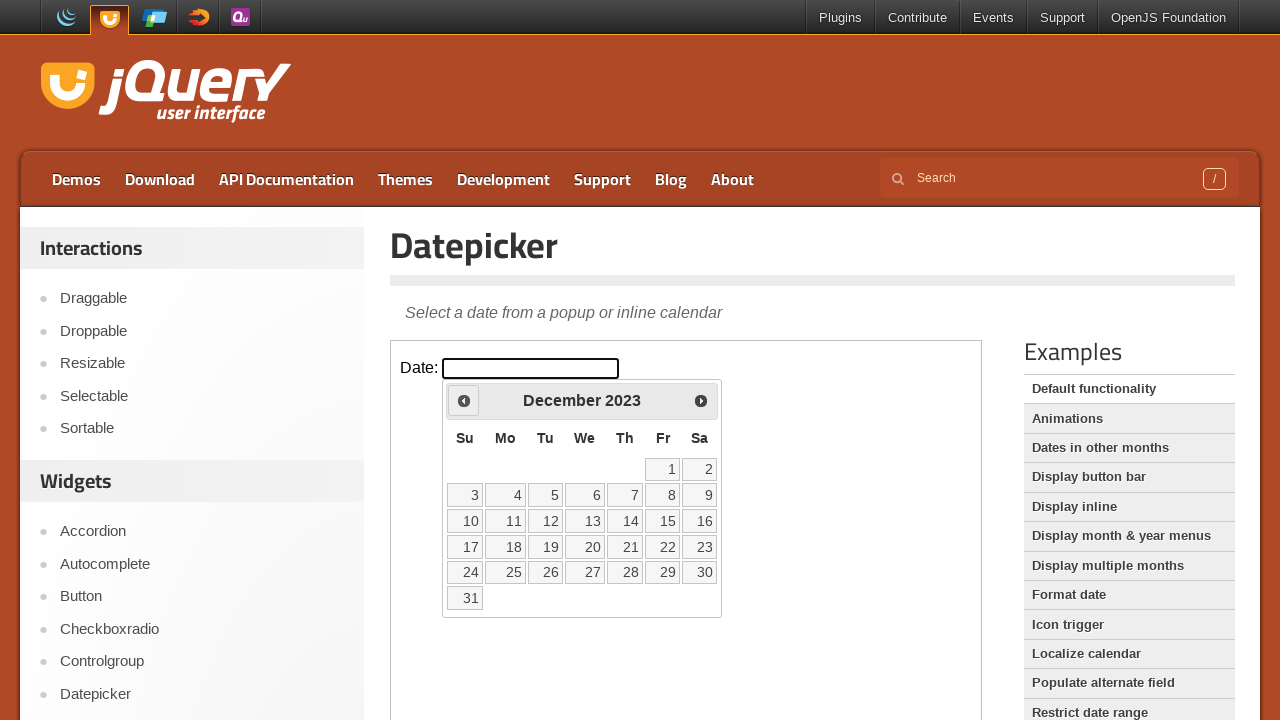

Retrieved current year from calendar: 2023
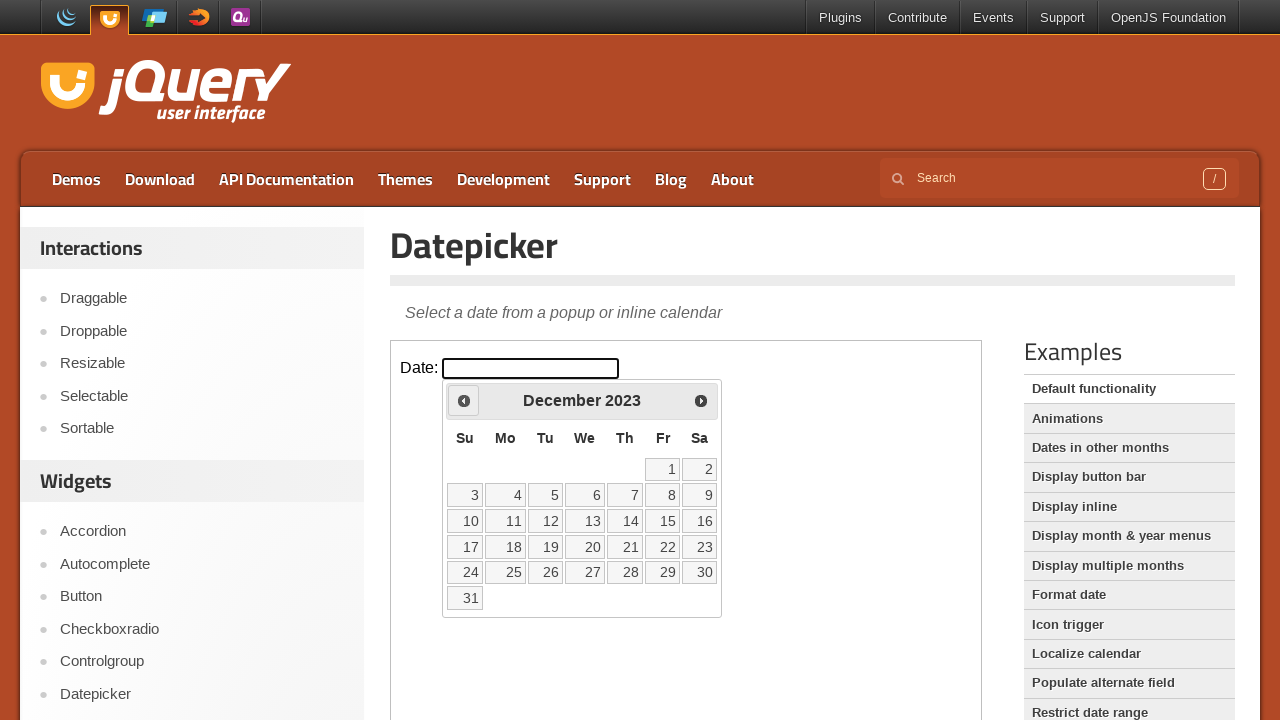

Retrieved current month from calendar: December
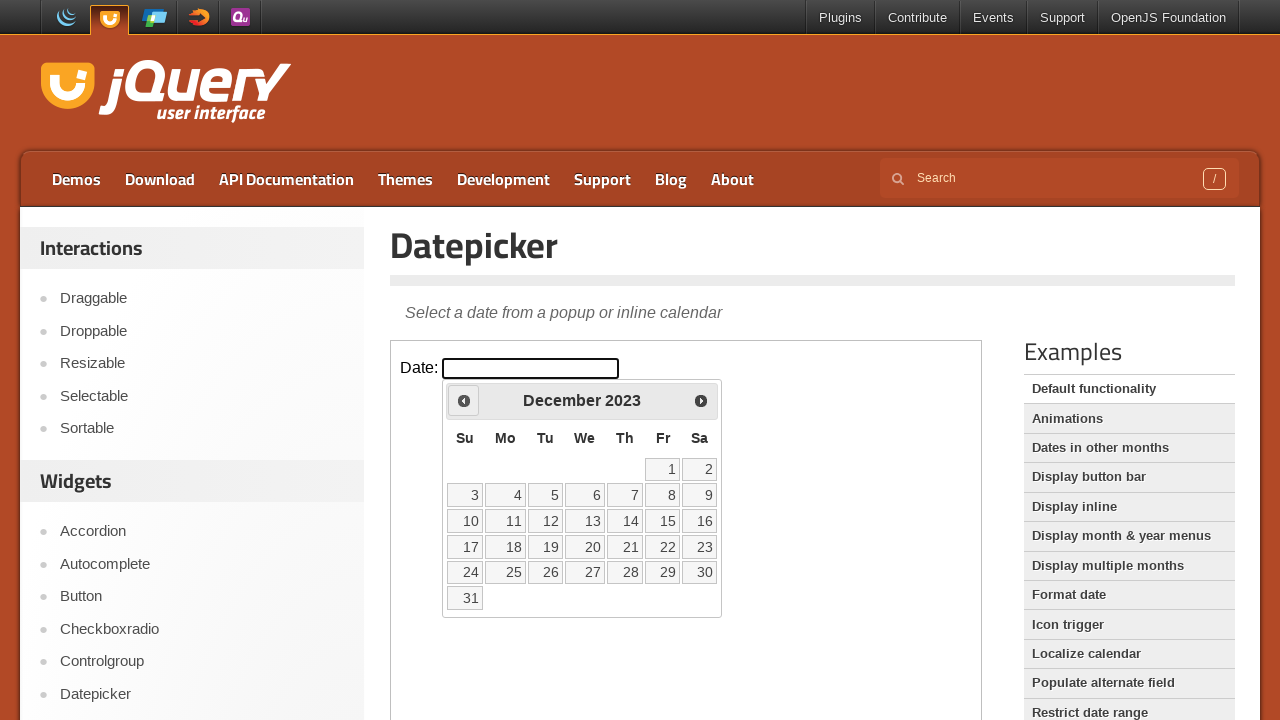

Reached target date of December 2023
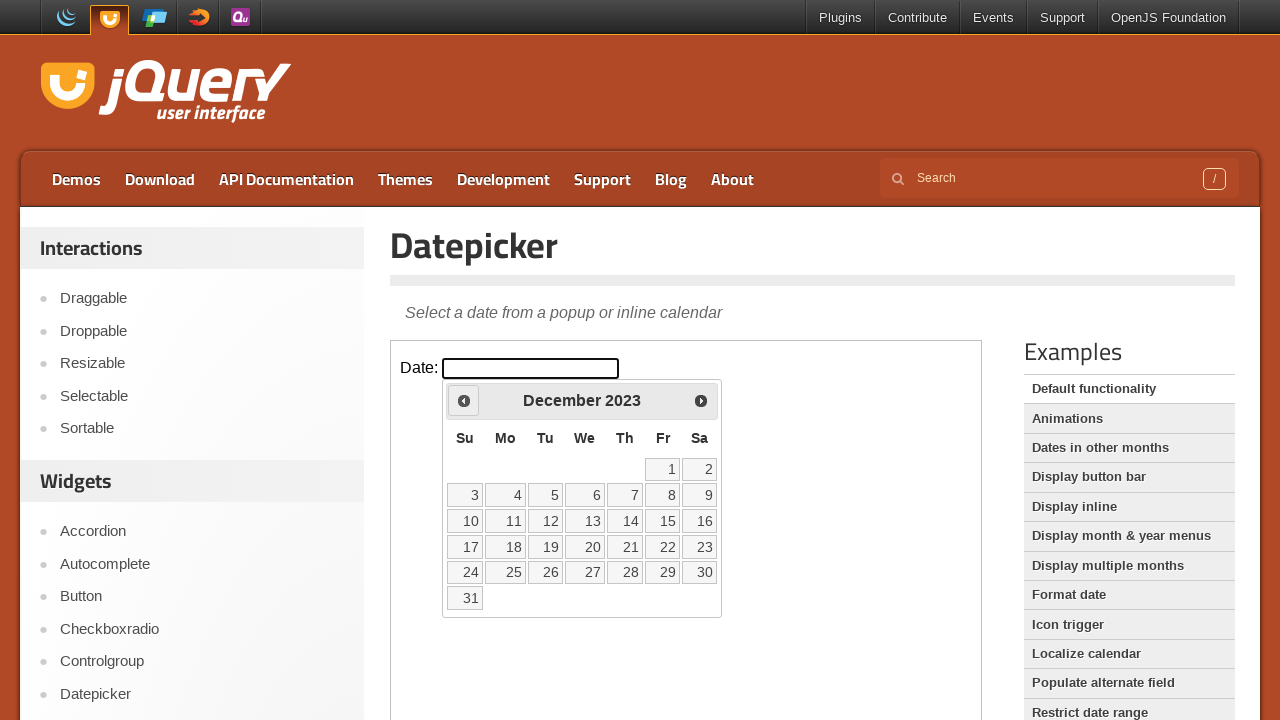

Retrieved all available date elements from the calendar
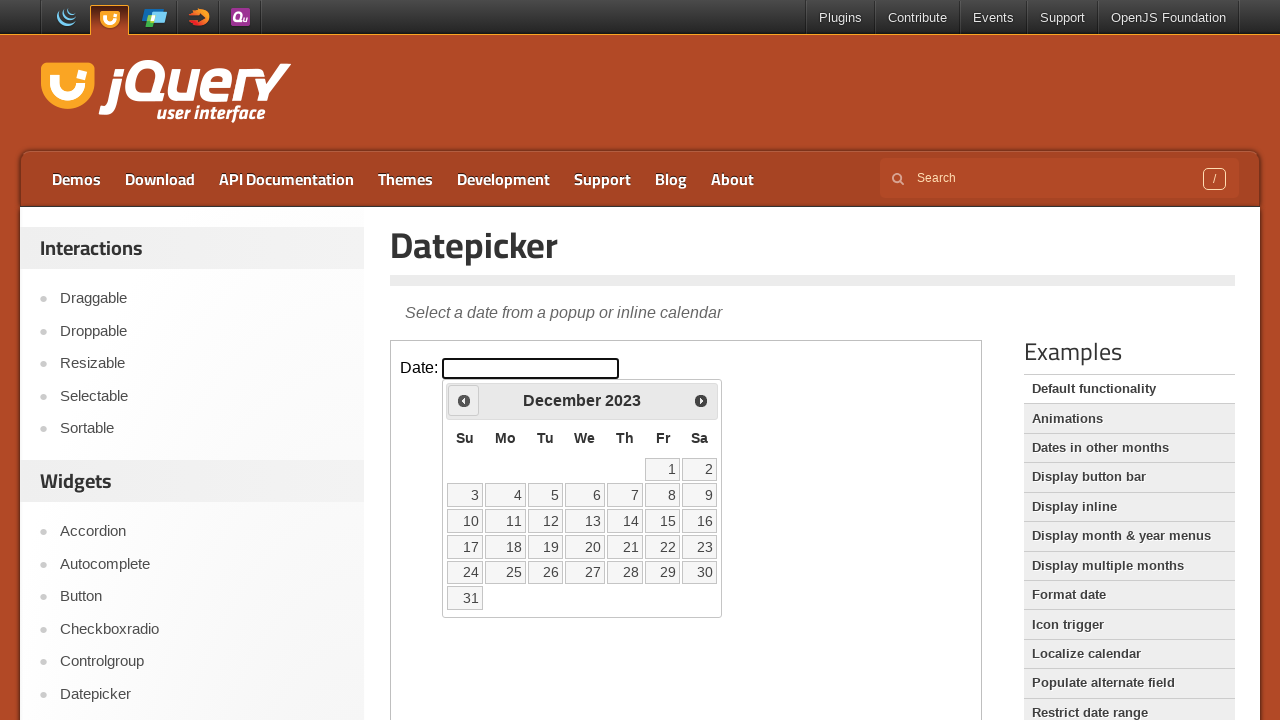

Clicked on day 31 in the calendar at (465, 598) on xpath=//iframe[@class='demo-frame'] >> internal:control=enter-frame >> xpath=//t
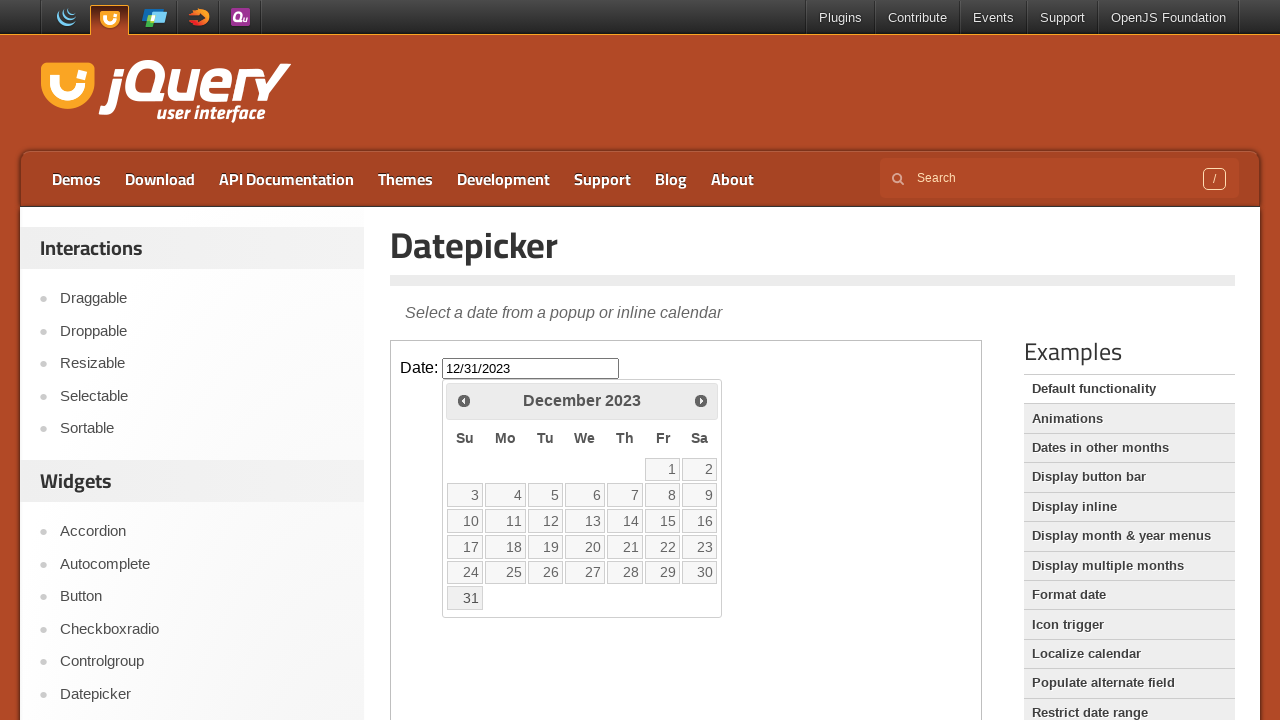

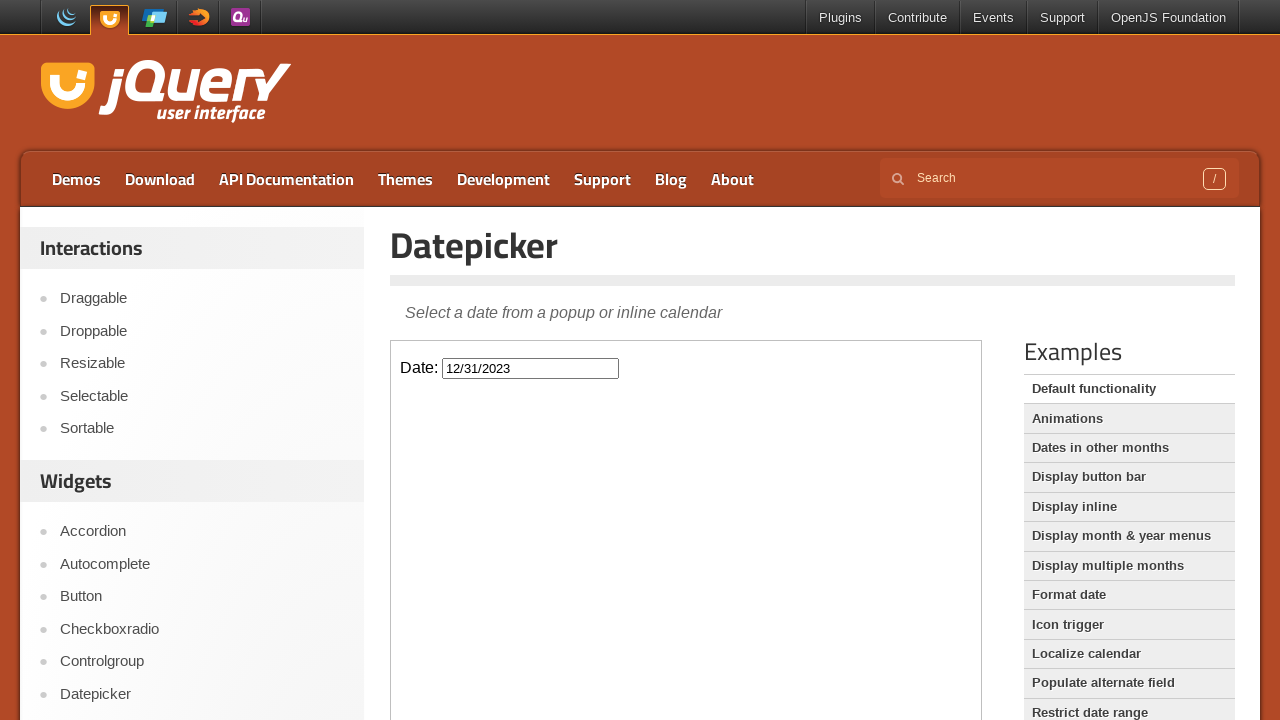